Navigates through multiple Autolist.com listing pages in different locations and scrolls to capture full page height

Starting URL: https://www.autolist.com/listings#page=1&latitude=28.1147&location=Tampa%2C+FL&longitude=-82.3678

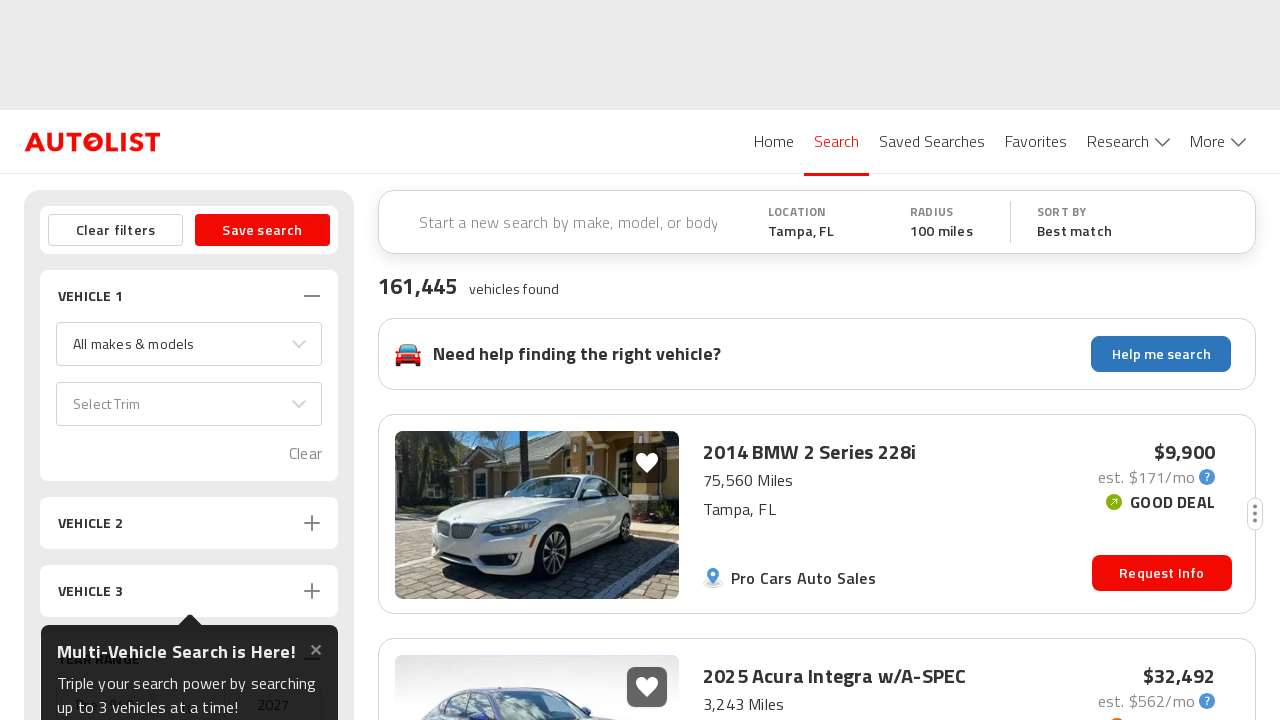

Navigated to Autolist listings page for Atlanta
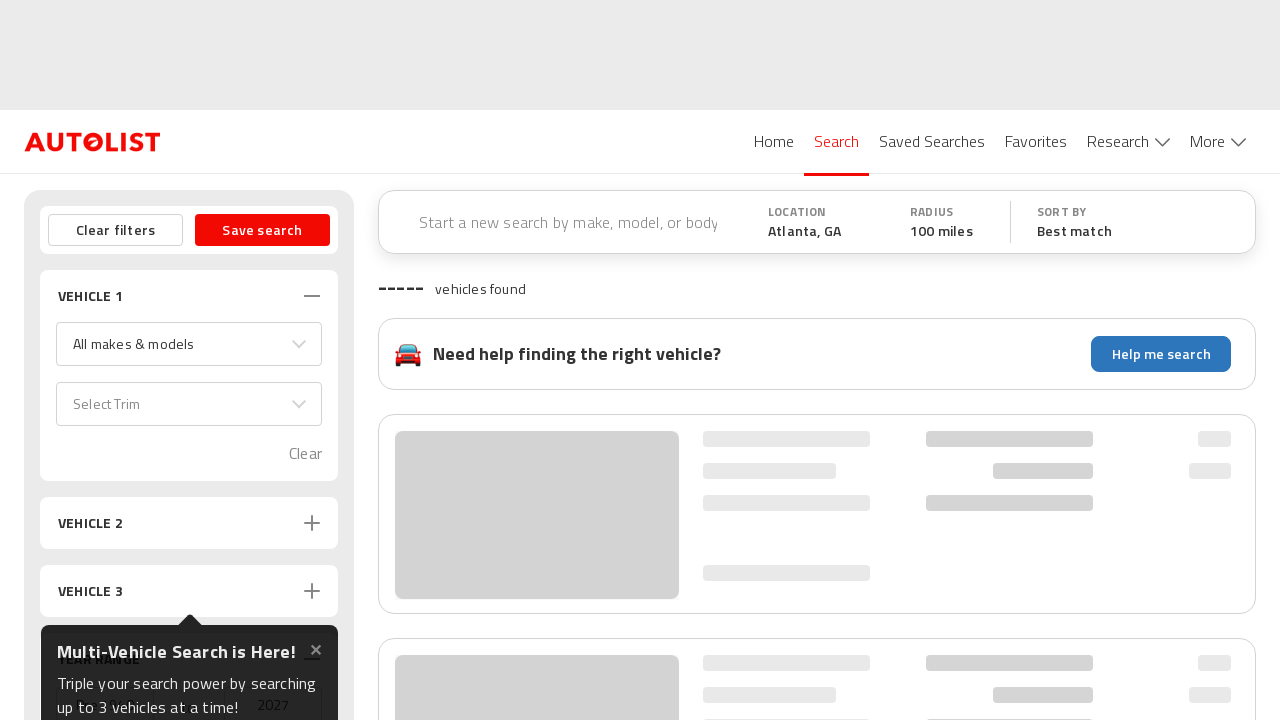

Waited 3 seconds for page to load
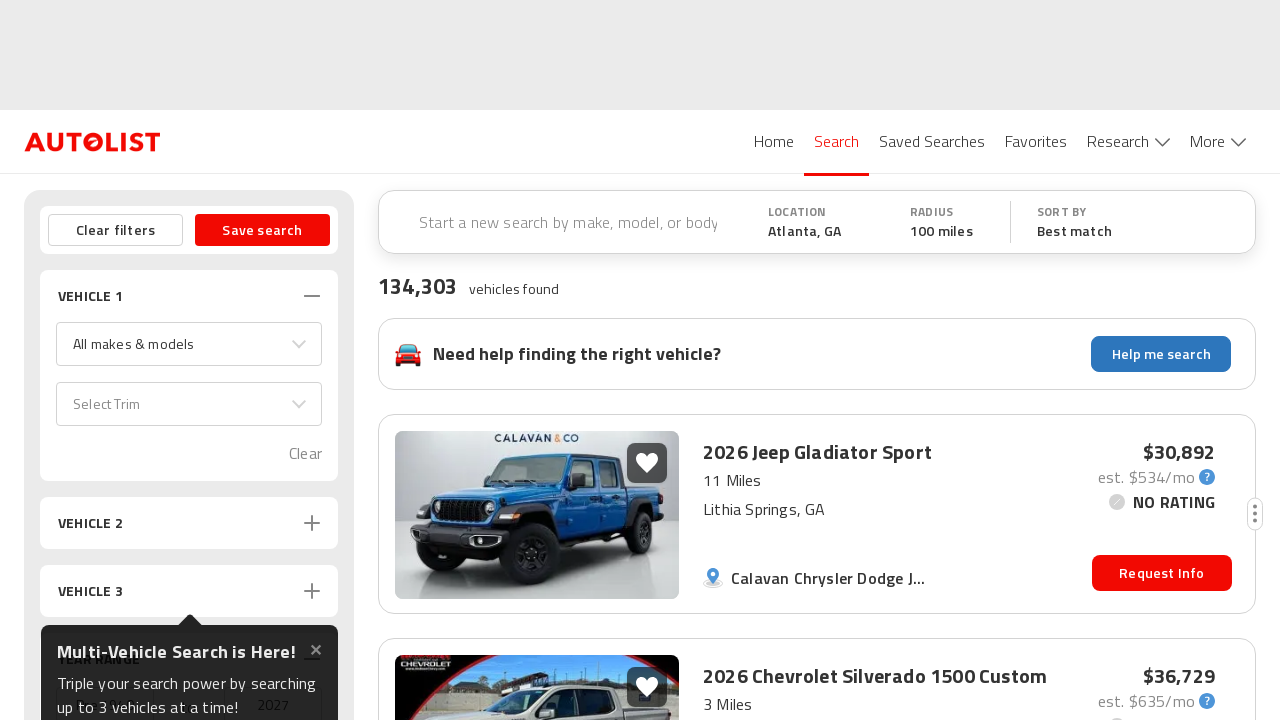

Evaluated full page height: 5619px
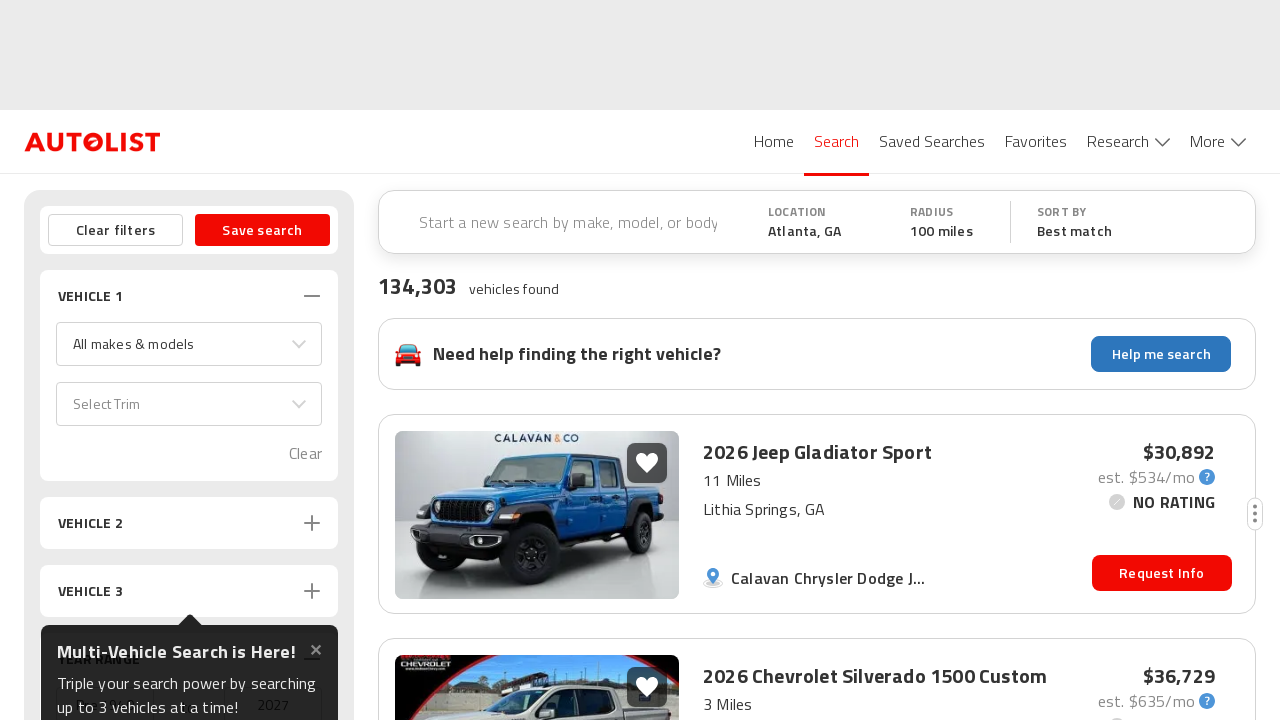

Scrolled to bottom of page to load all content
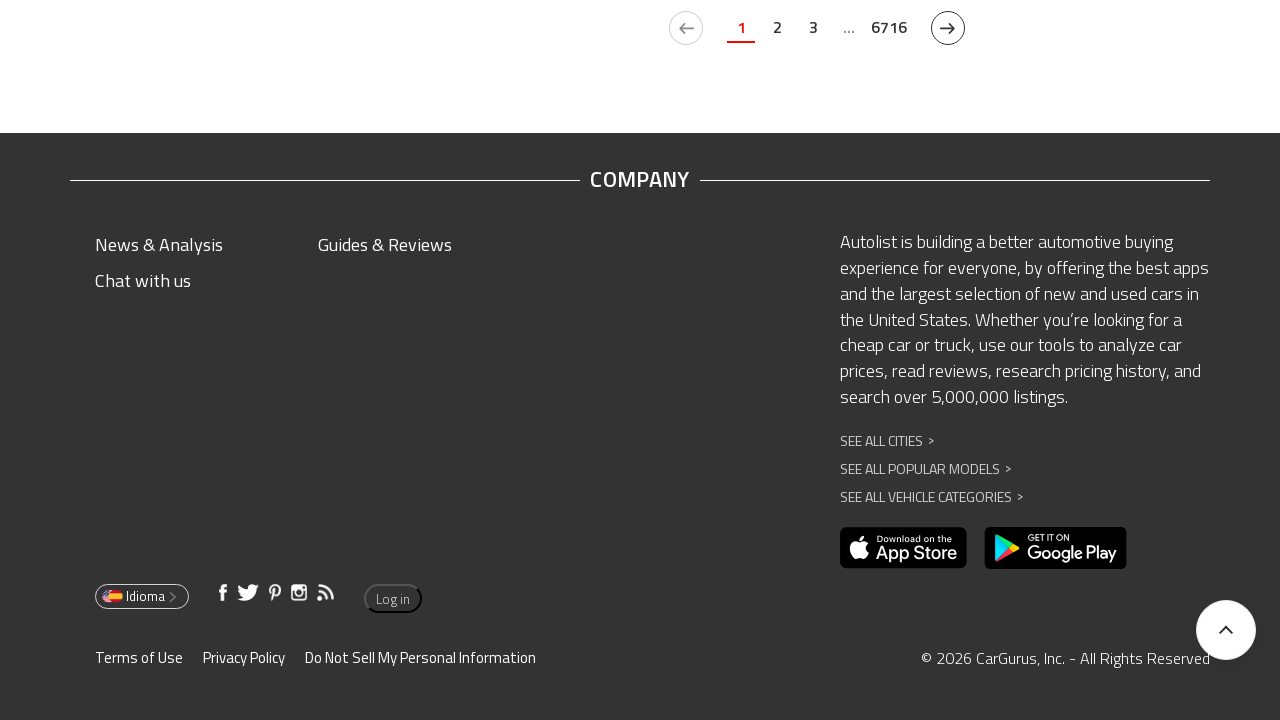

Navigated to Autolist listings page for Los+Angeles
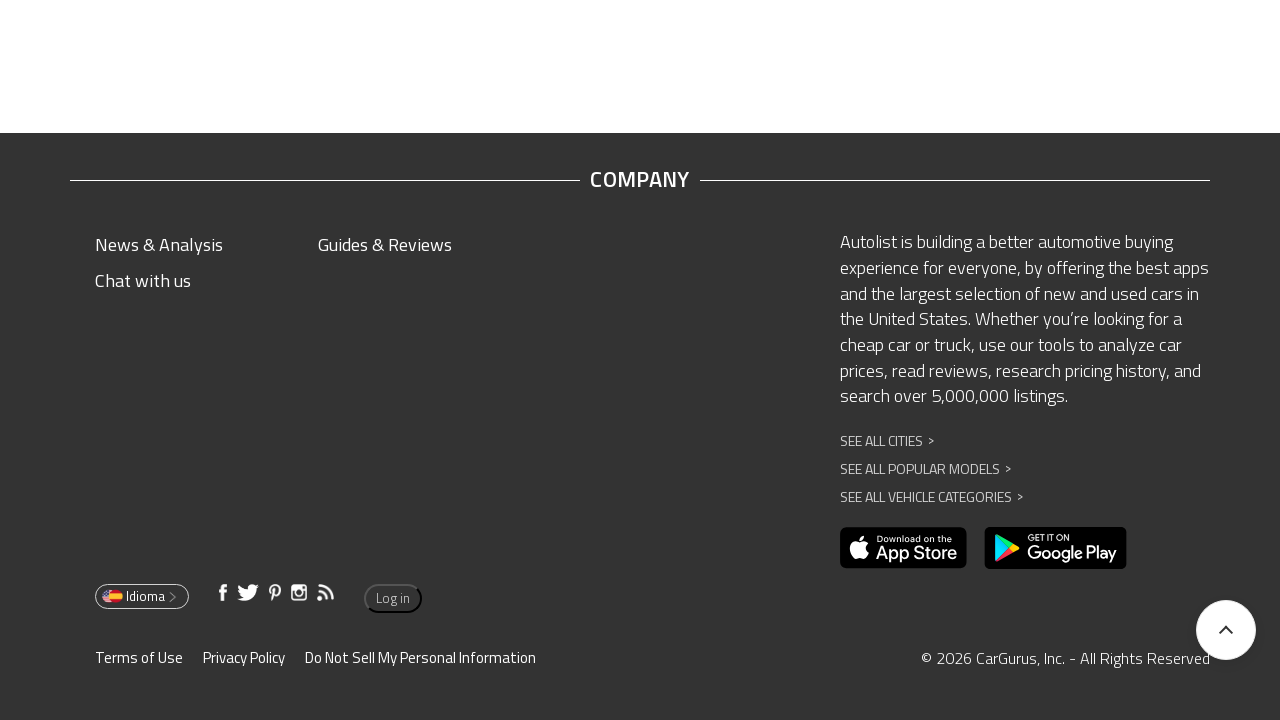

Waited 3 seconds for page to load
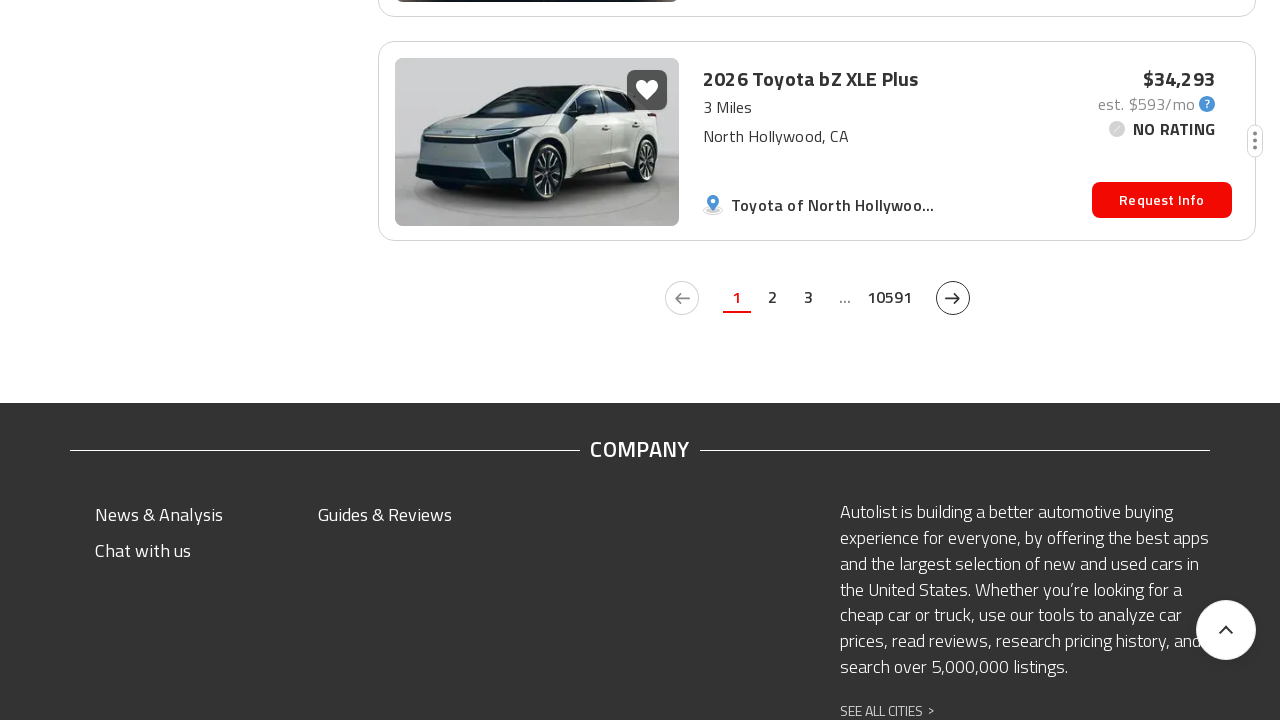

Evaluated full page height: 5889px
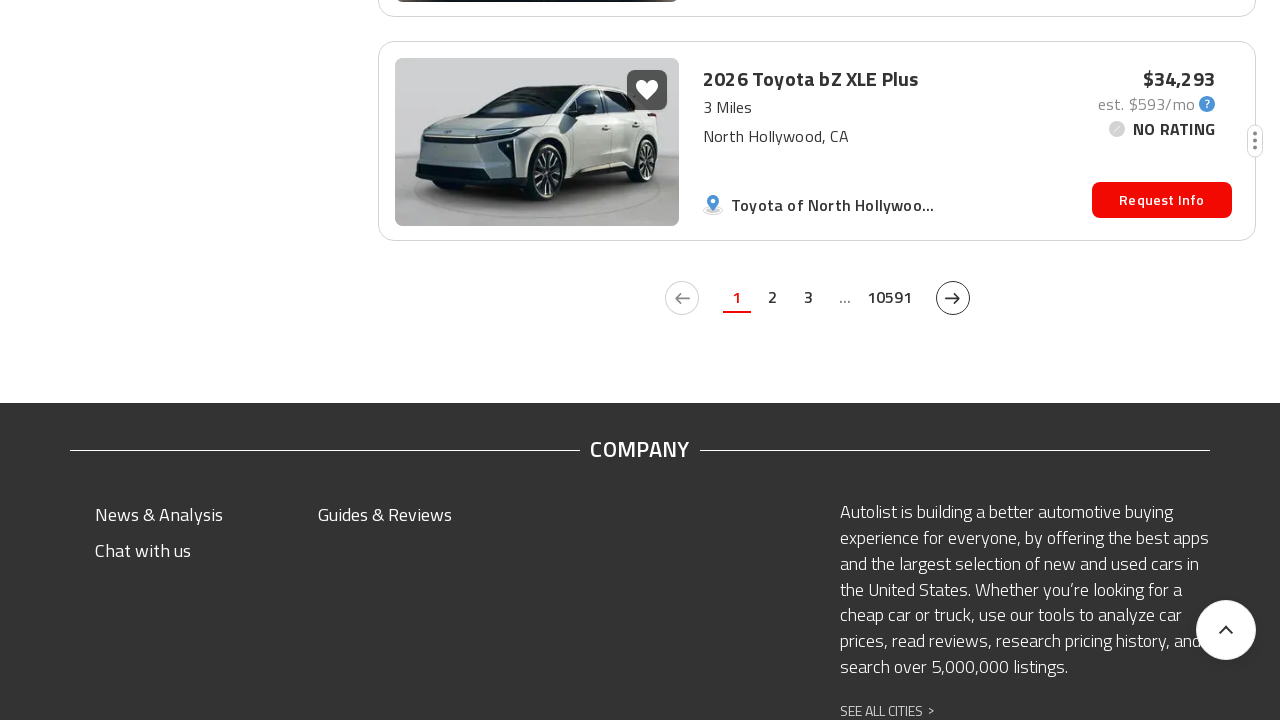

Scrolled to bottom of page to load all content
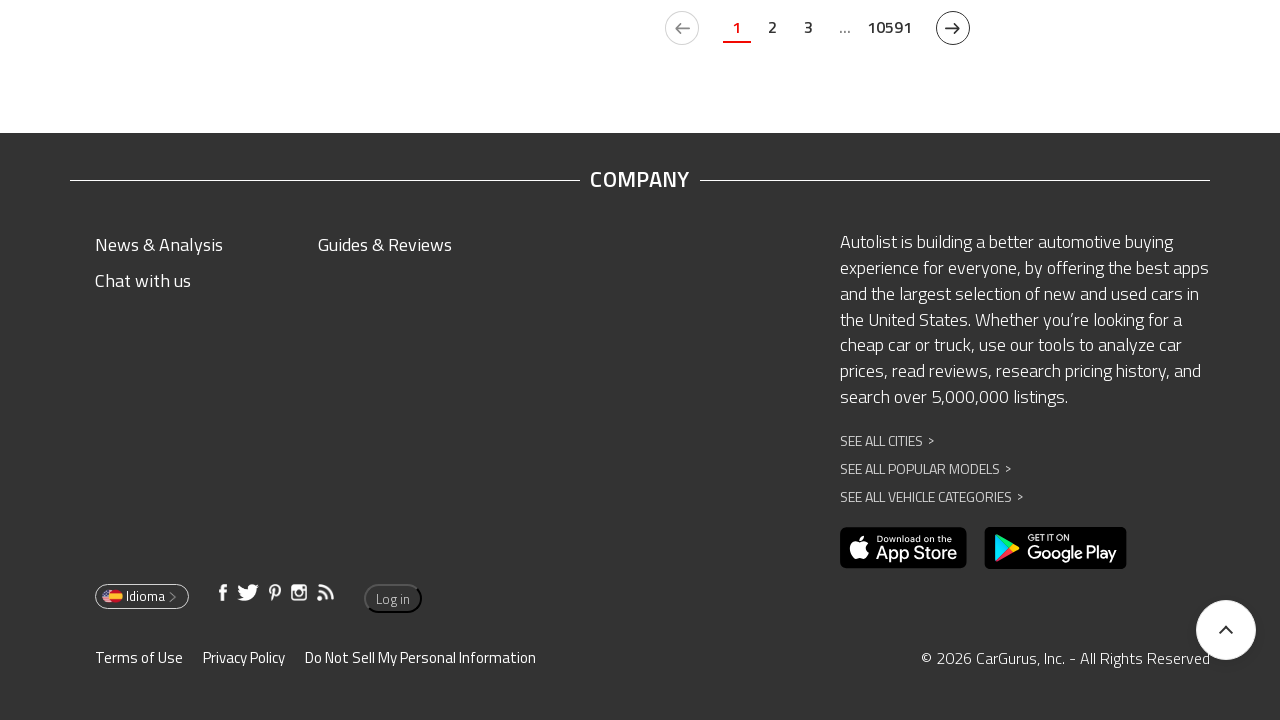

Navigated to Autolist listings page for Rutherford
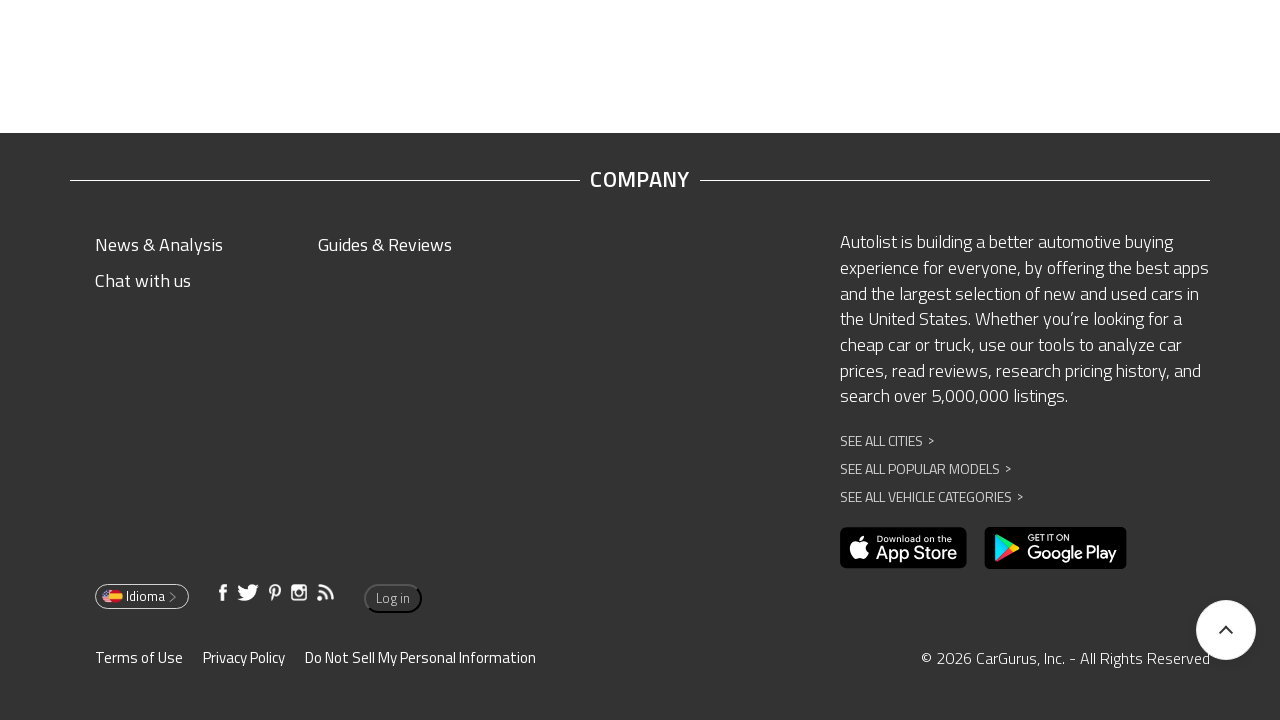

Waited 3 seconds for page to load
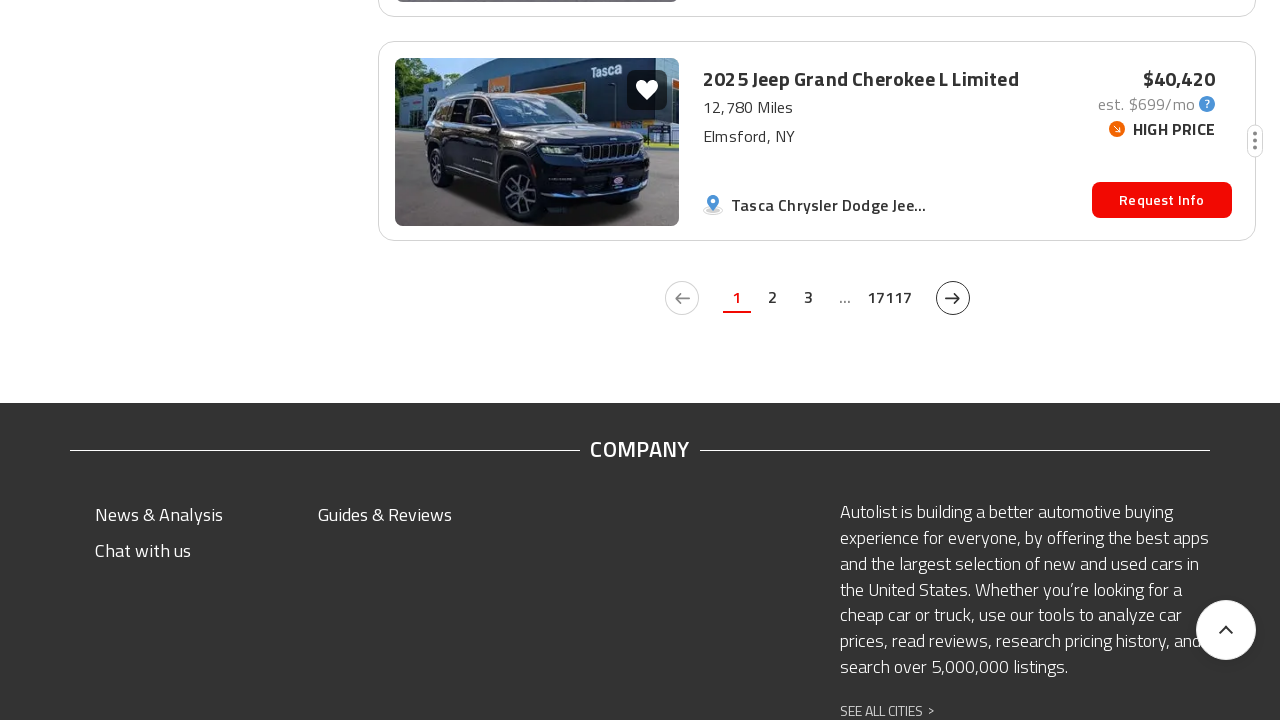

Evaluated full page height: 5889px
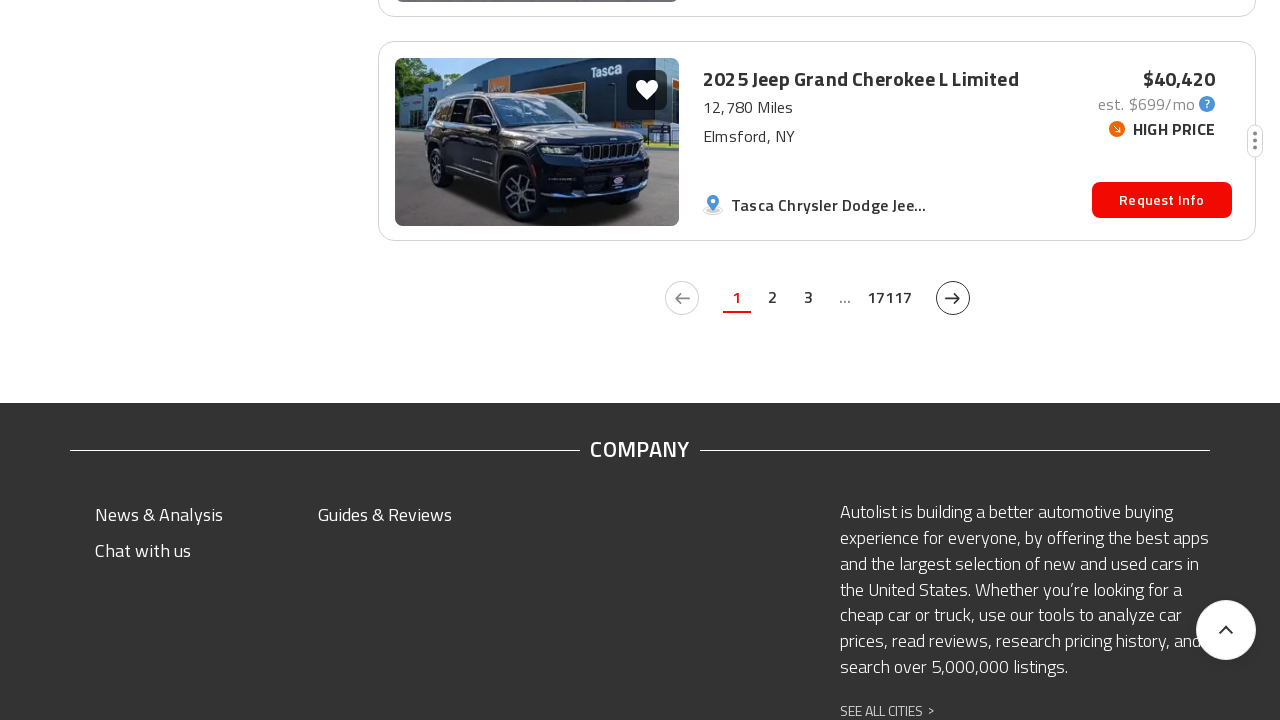

Scrolled to bottom of page to load all content
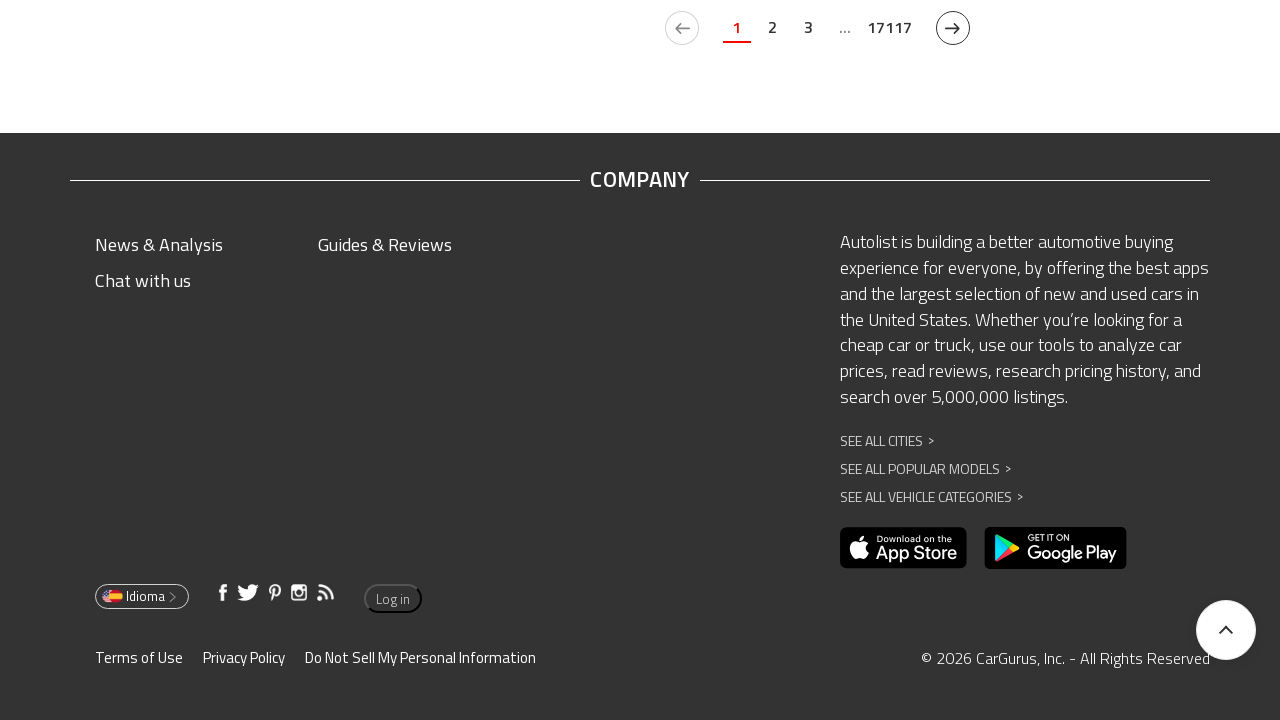

Navigated to Autolist listings page for Boston
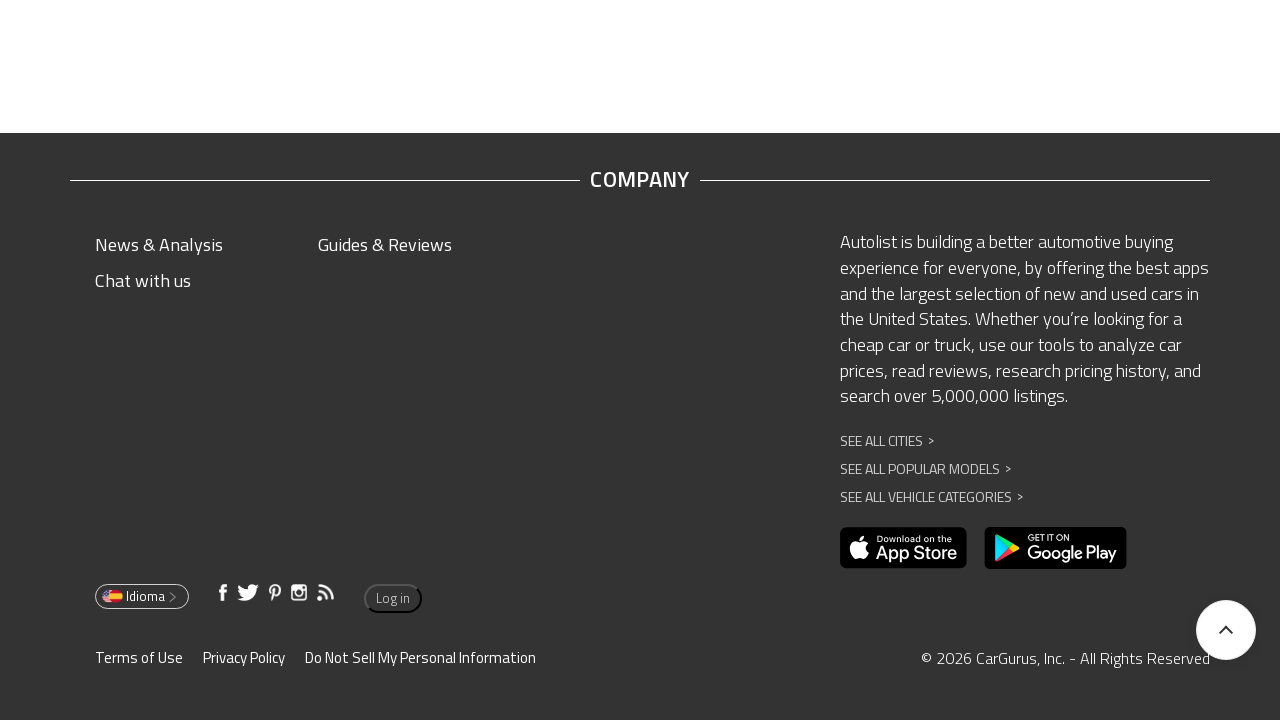

Waited 3 seconds for page to load
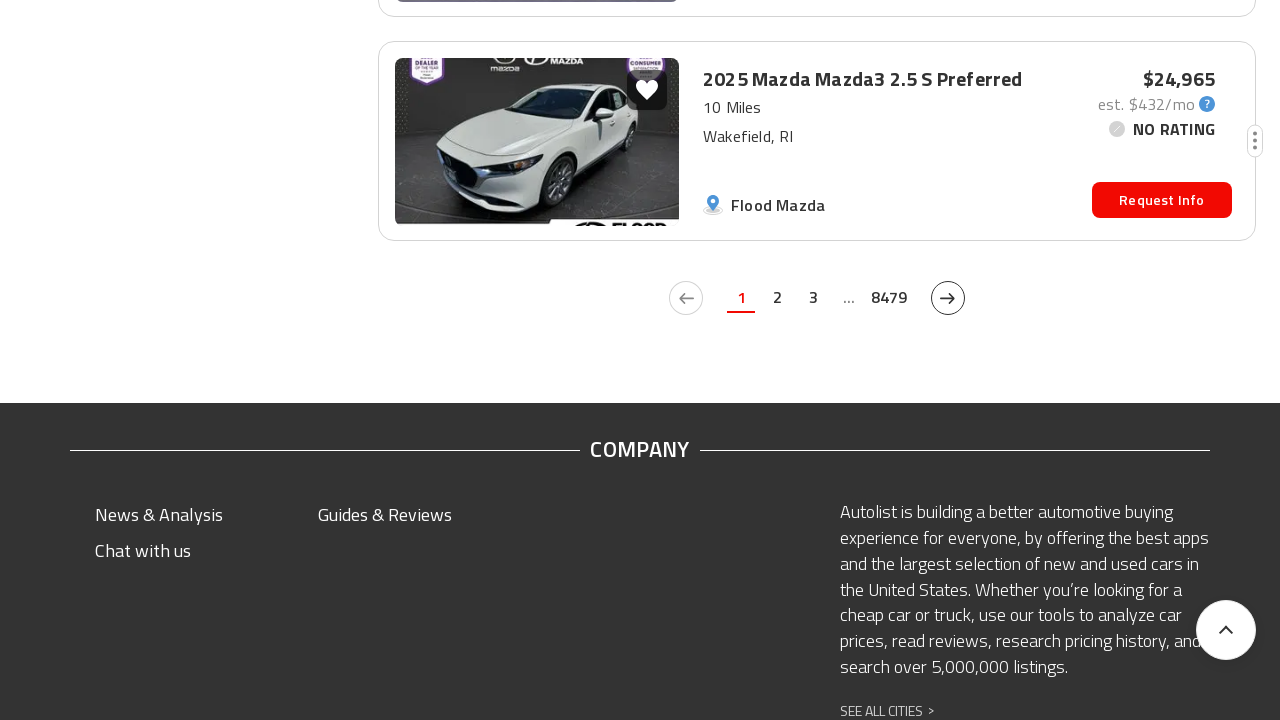

Evaluated full page height: 5889px
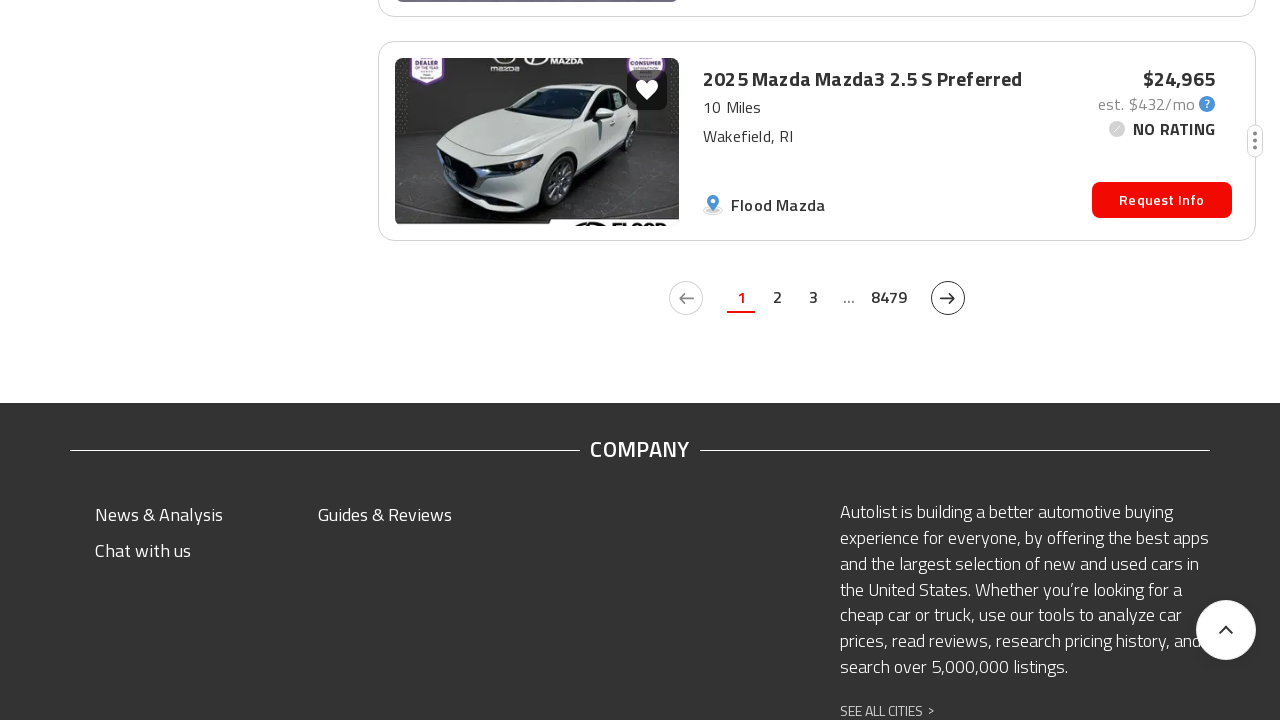

Scrolled to bottom of page to load all content
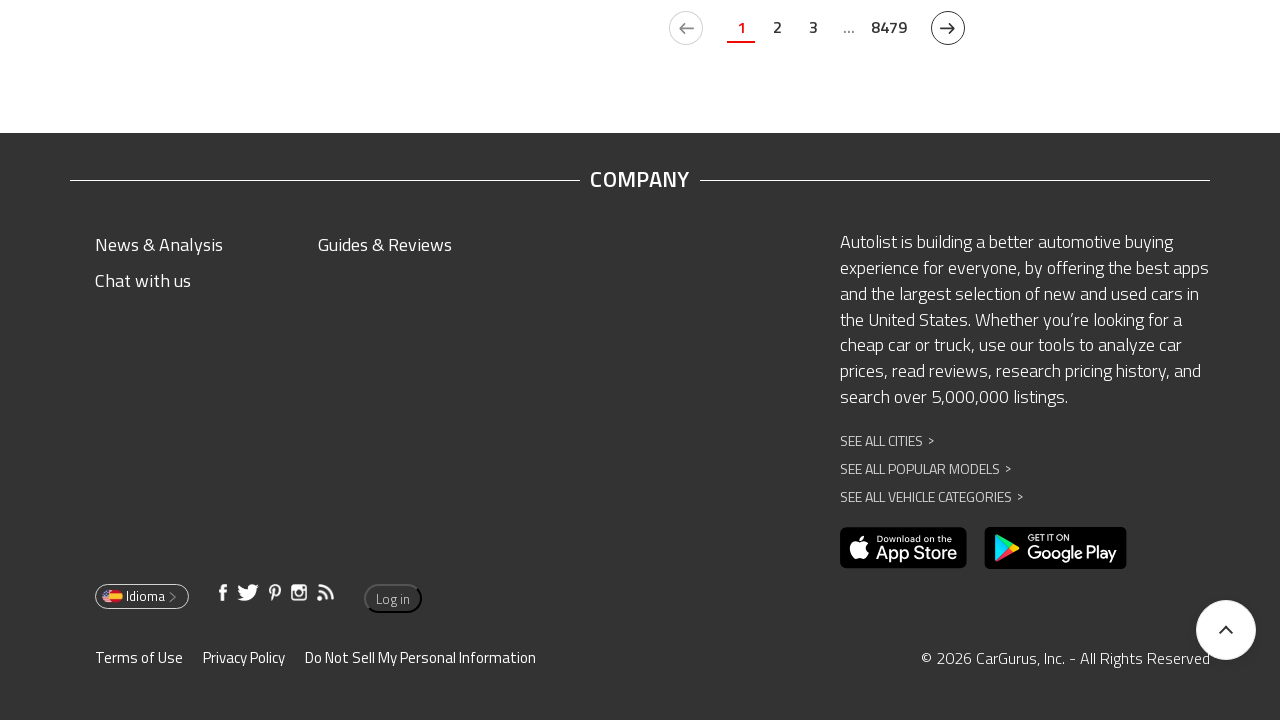

Navigated to Autolist listings page for Houston
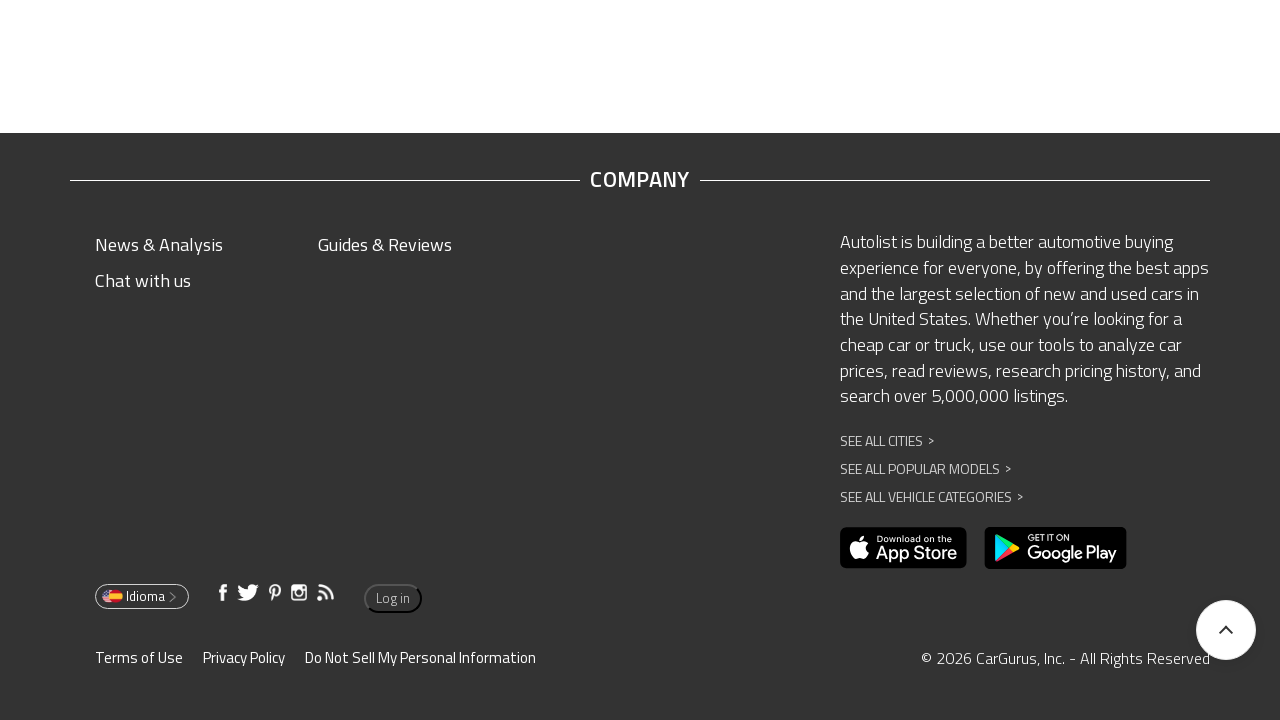

Waited 3 seconds for page to load
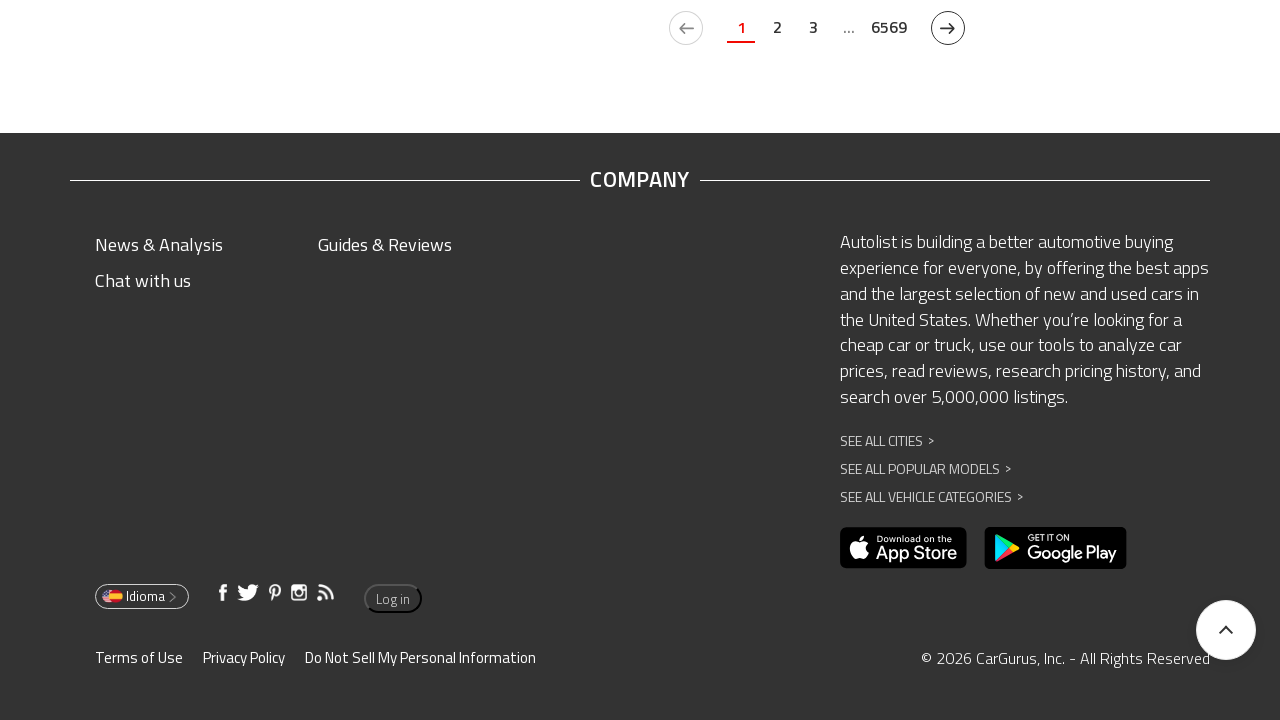

Evaluated full page height: 5889px
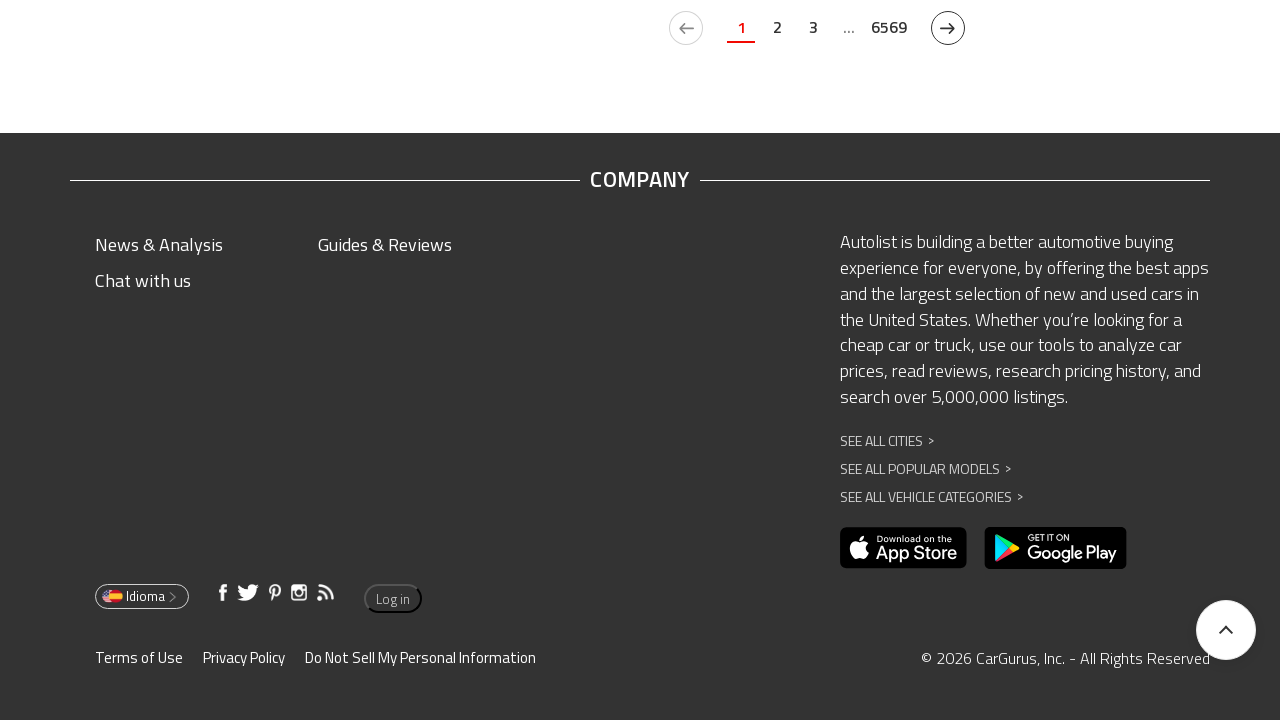

Scrolled to bottom of page to load all content
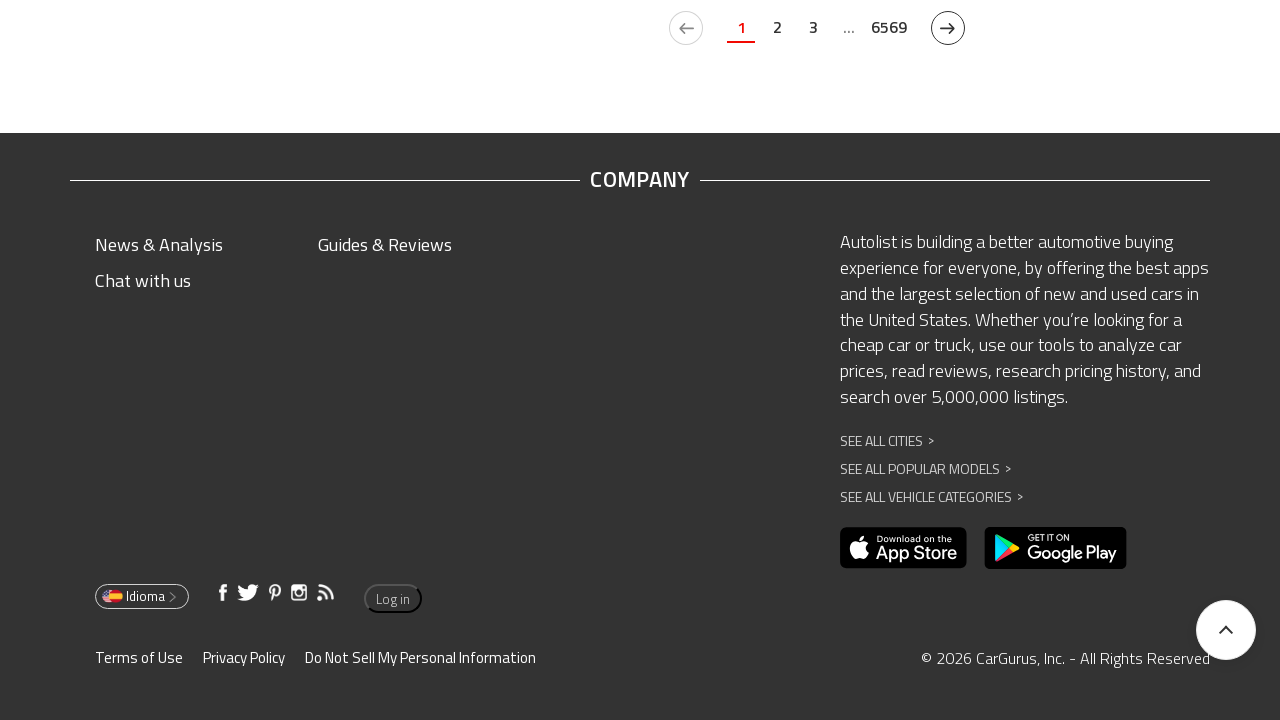

Navigated to Autolist listings page for Scranton
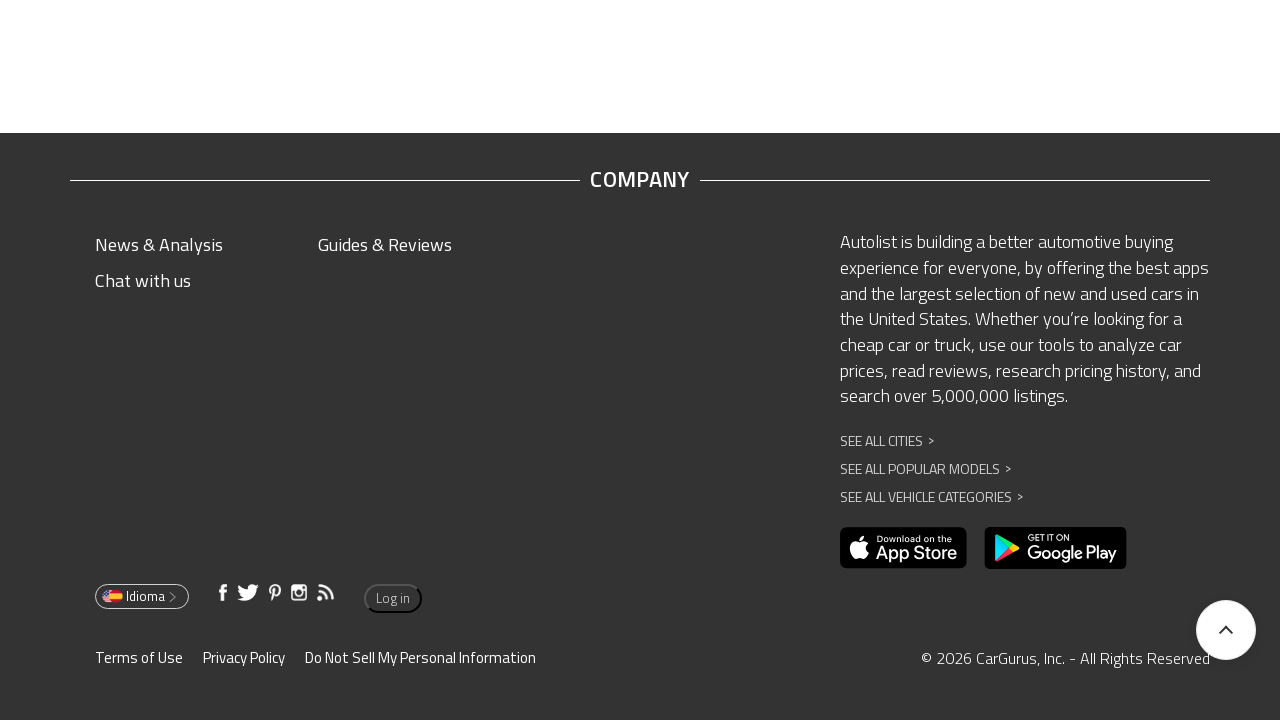

Waited 3 seconds for page to load
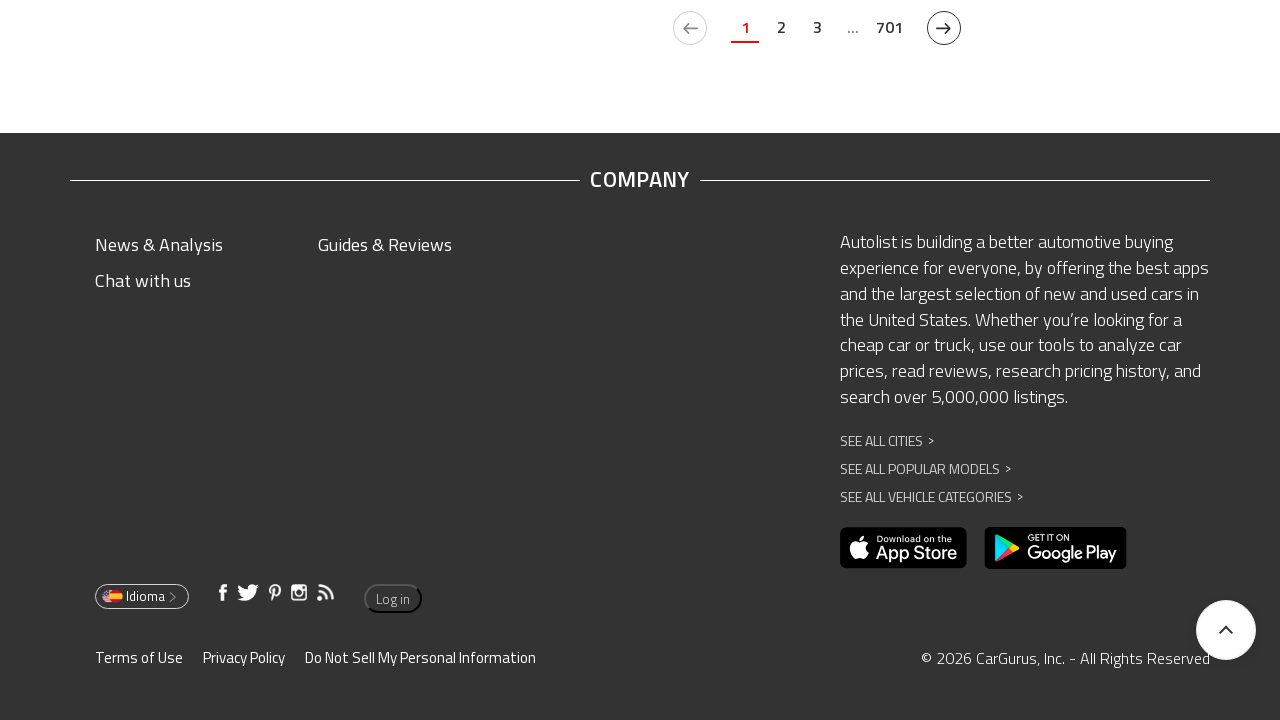

Evaluated full page height: 5619px
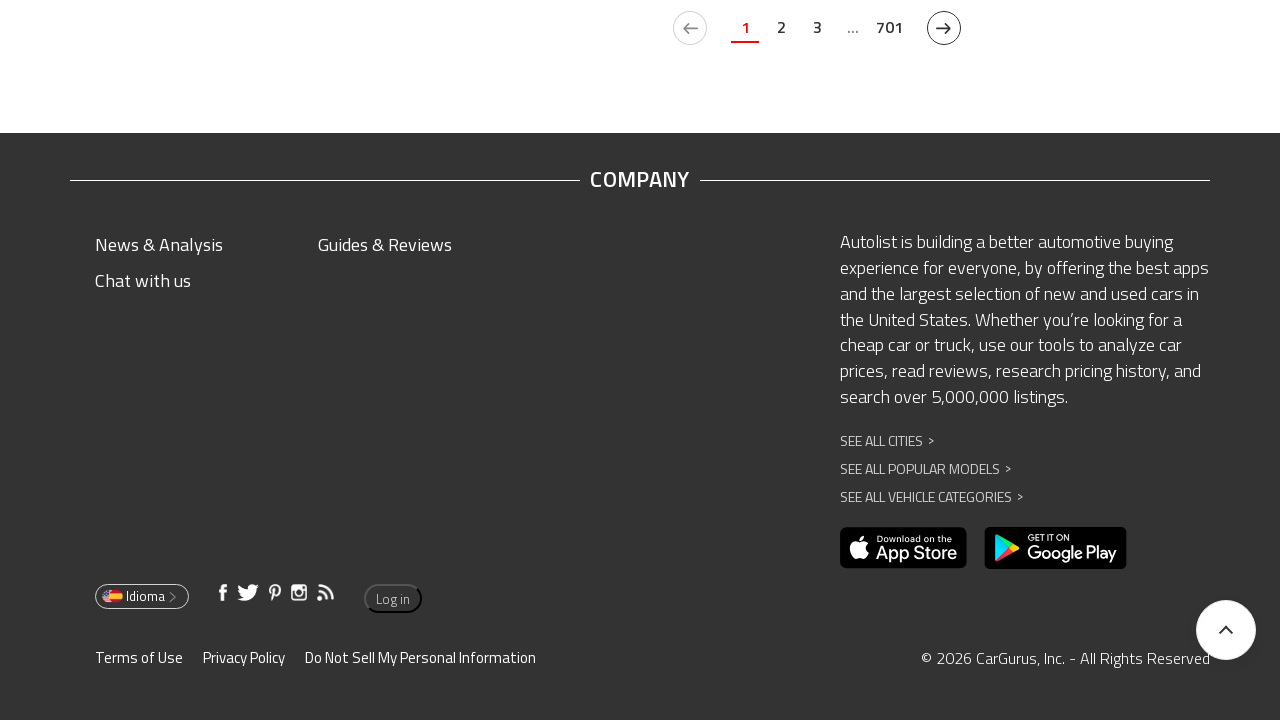

Scrolled to bottom of page to load all content
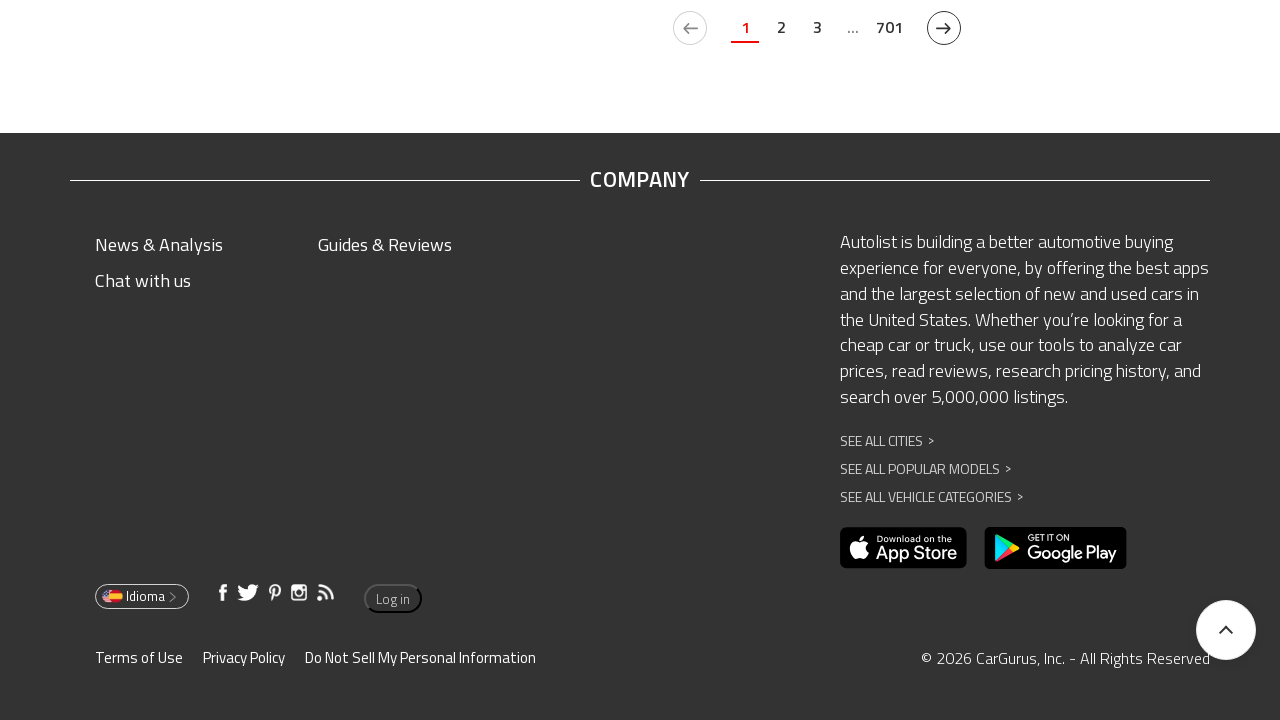

Navigated to Autolist listings page for Pittsburgh
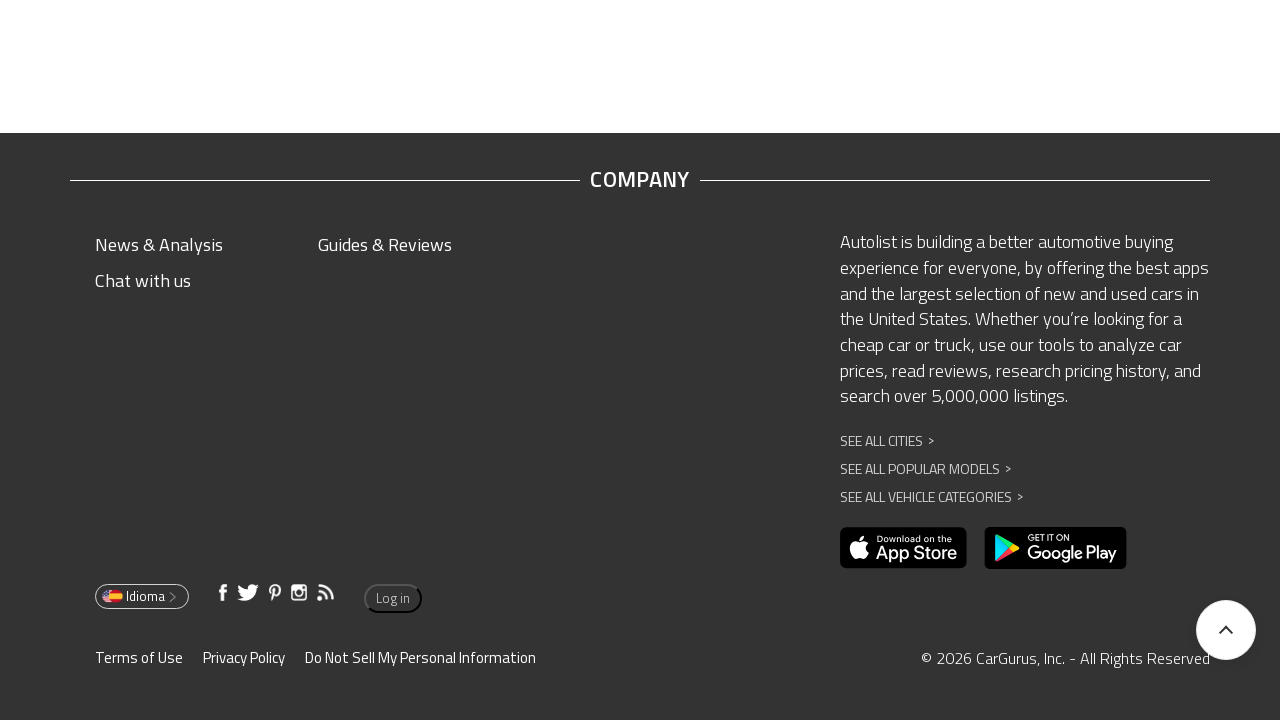

Waited 3 seconds for page to load
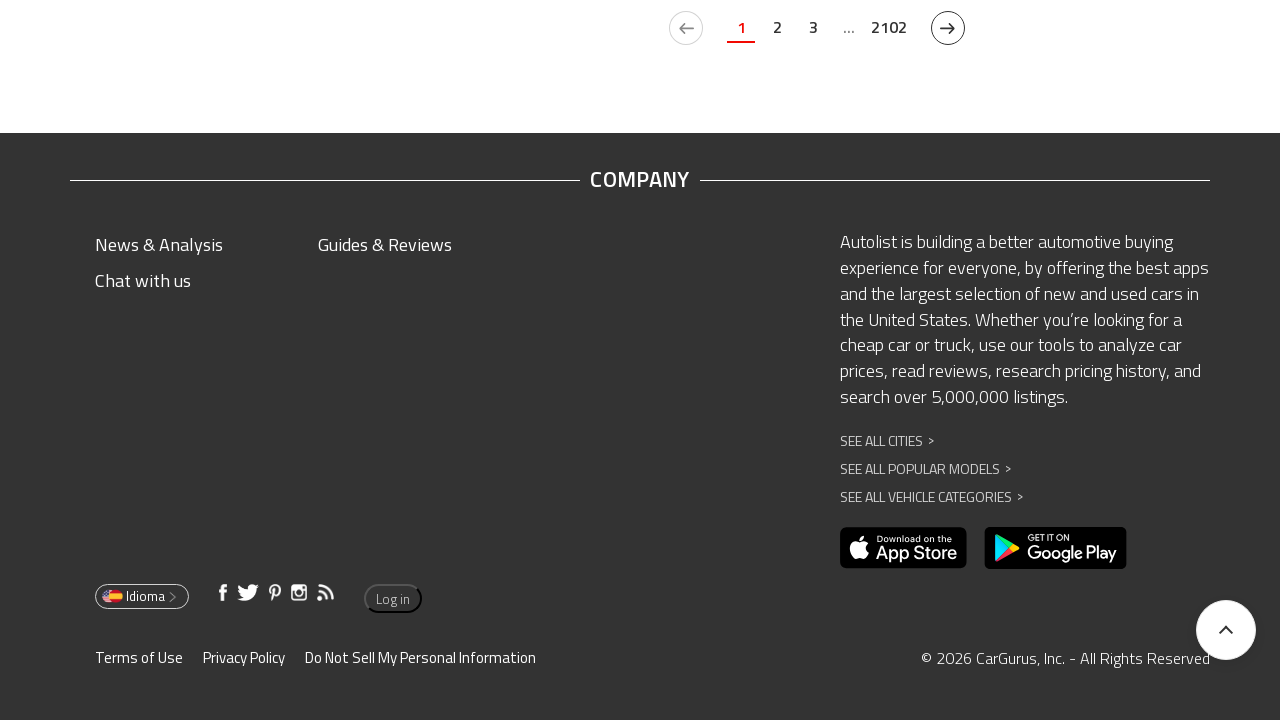

Evaluated full page height: 5619px
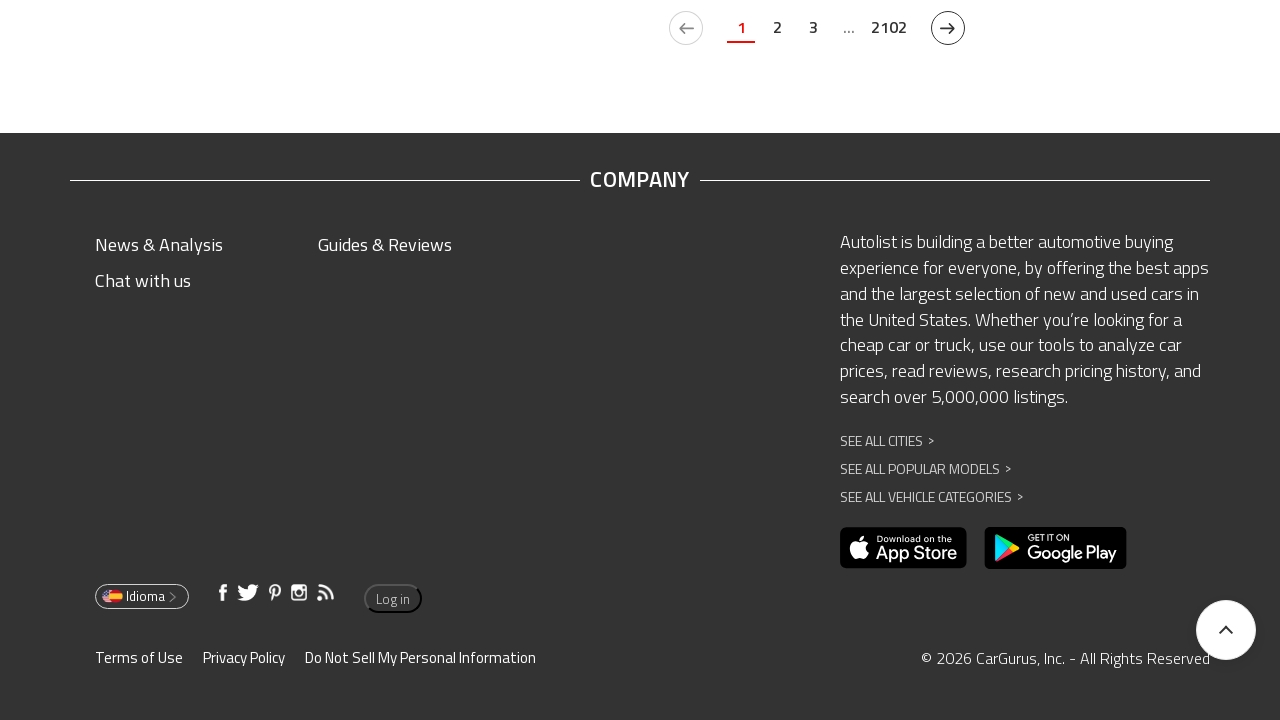

Scrolled to bottom of page to load all content
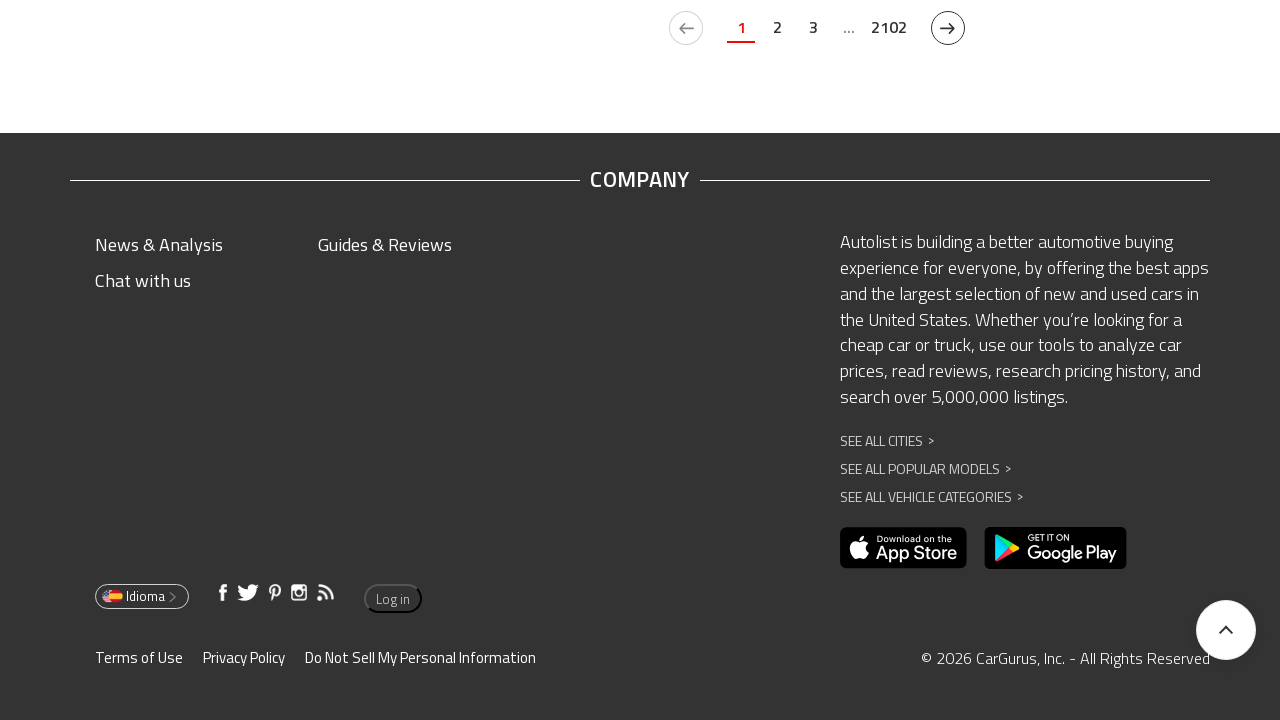

Navigated to Autolist listings page for Carver
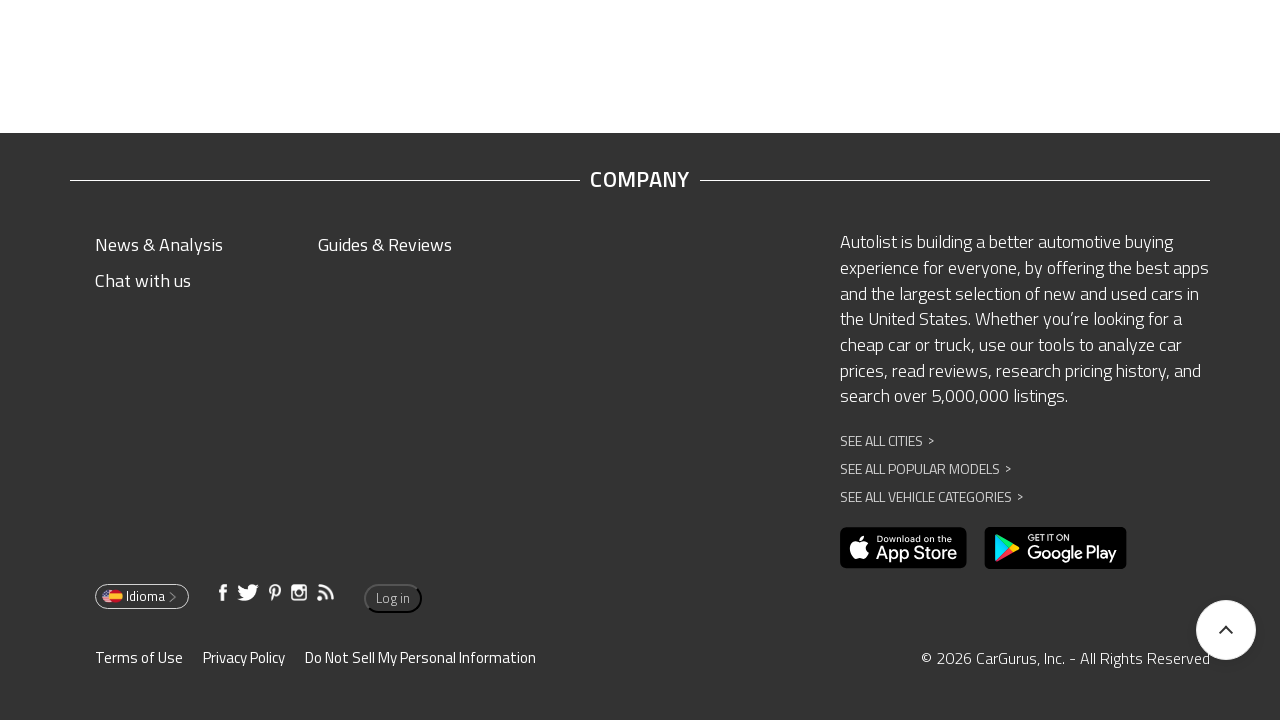

Waited 3 seconds for page to load
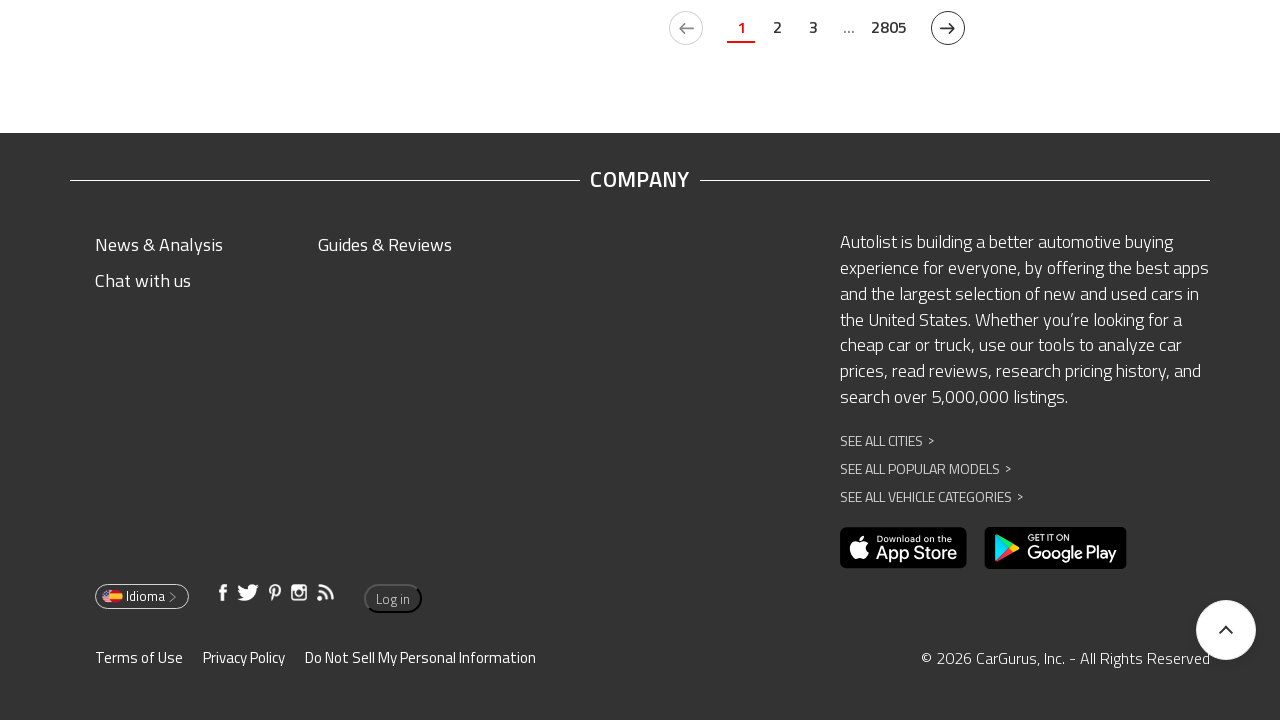

Evaluated full page height: 5619px
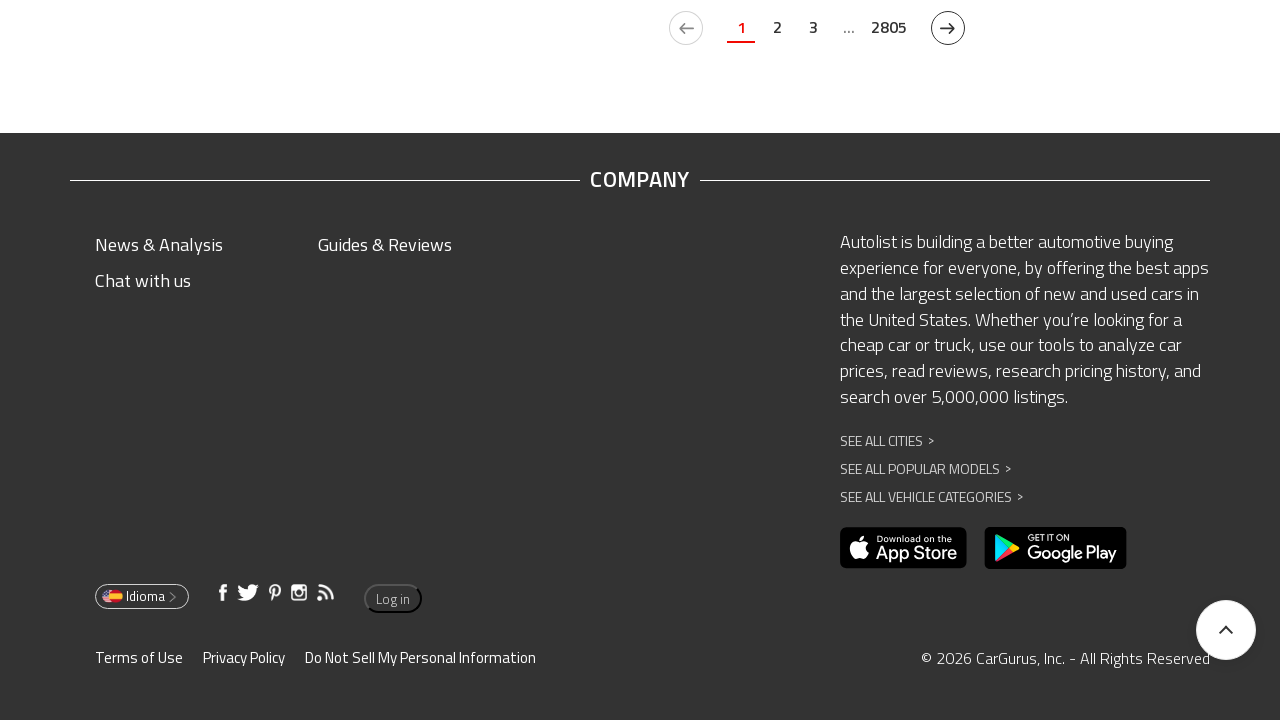

Scrolled to bottom of page to load all content
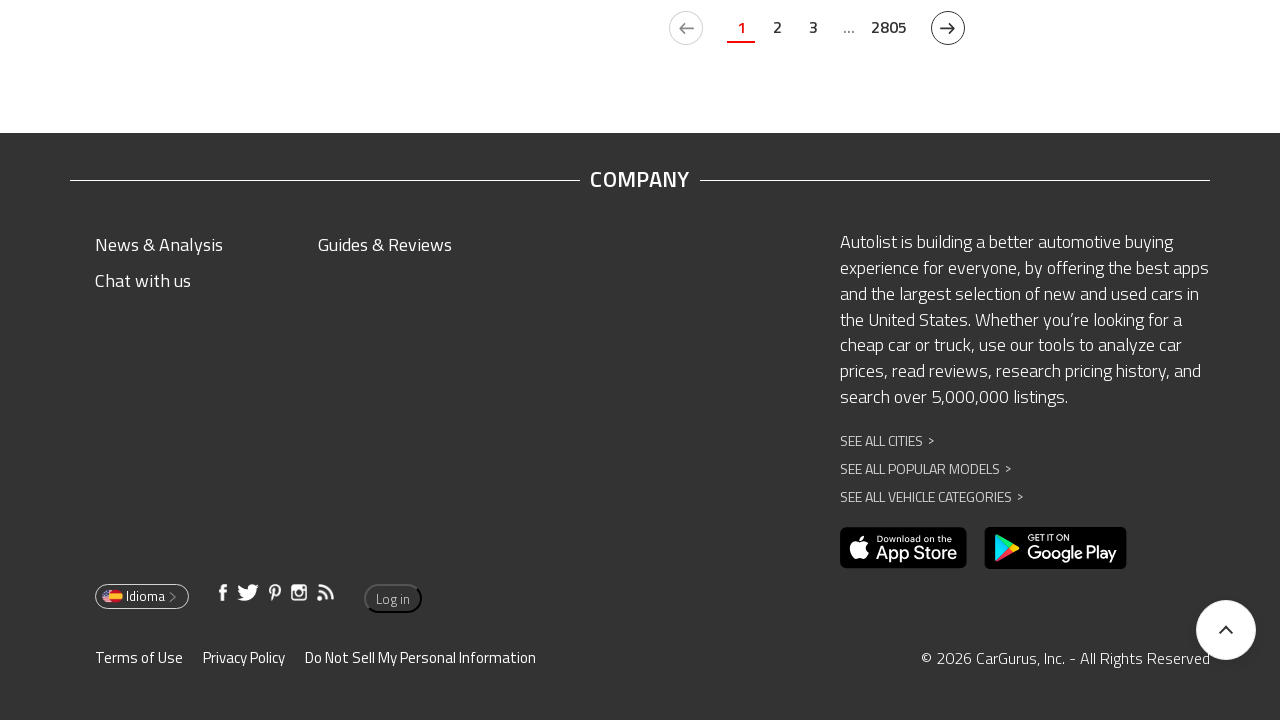

Navigated to Autolist listings page for Xenia
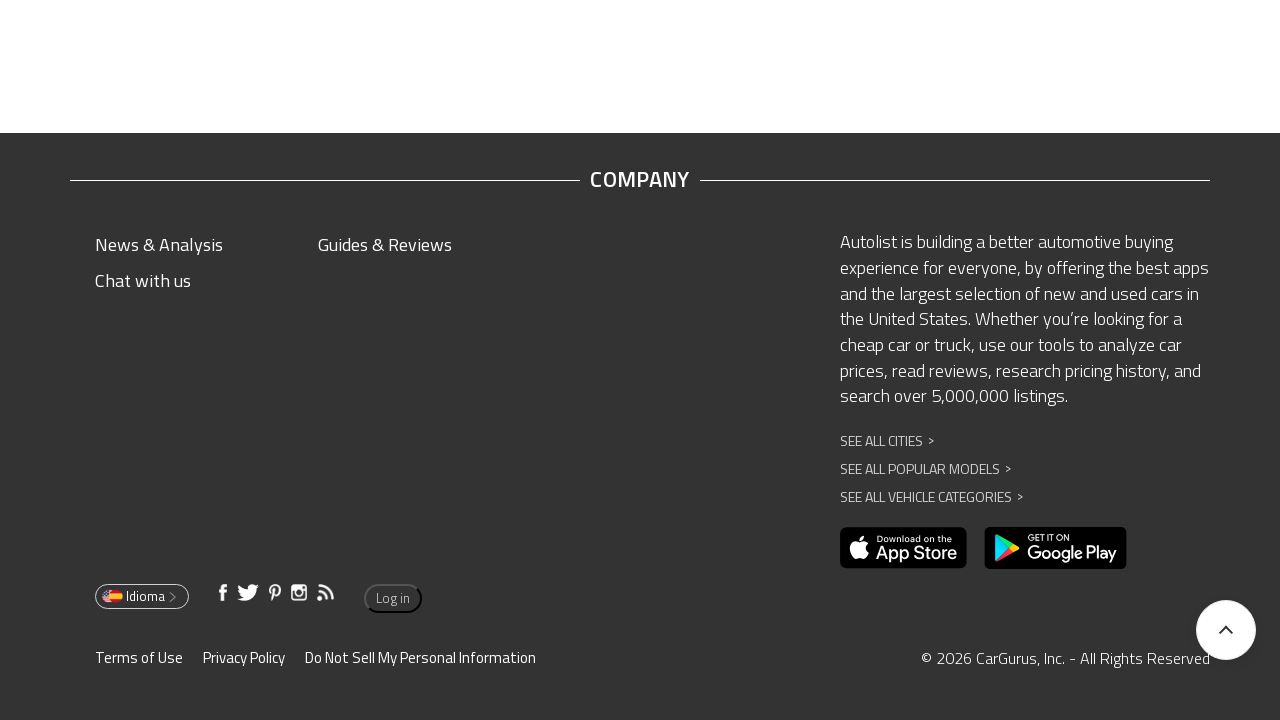

Waited 3 seconds for page to load
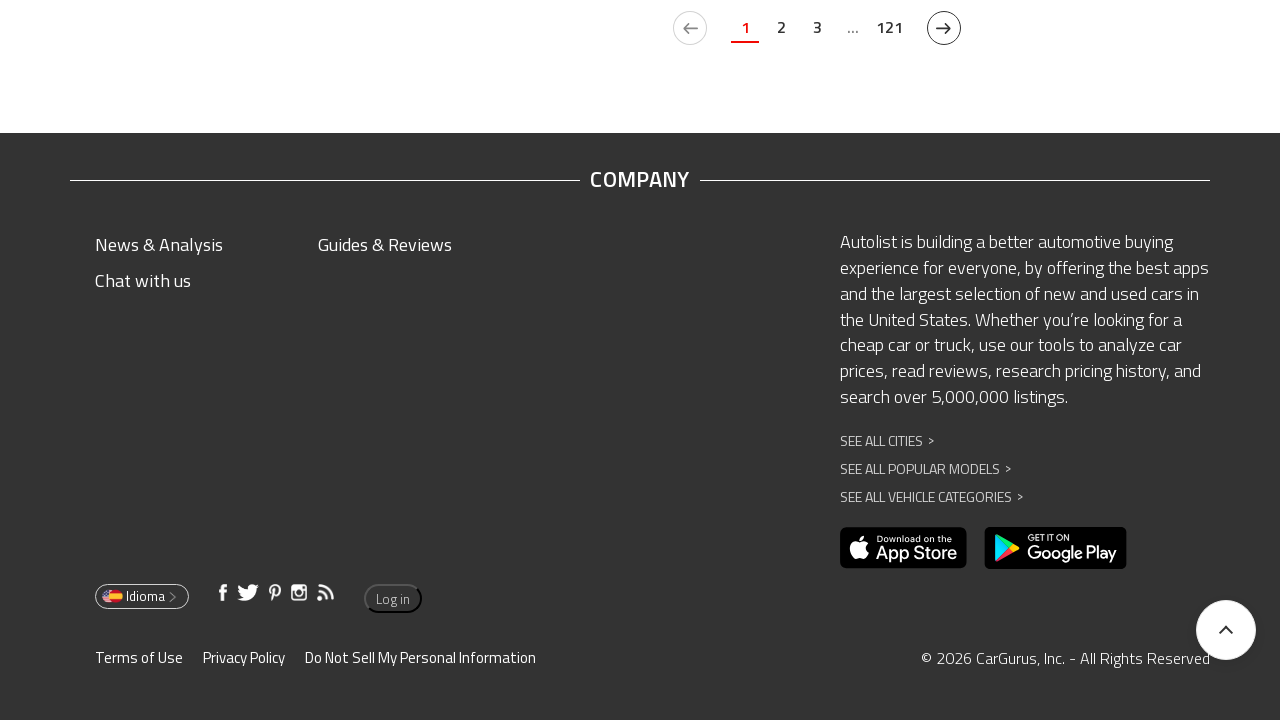

Evaluated full page height: 5619px
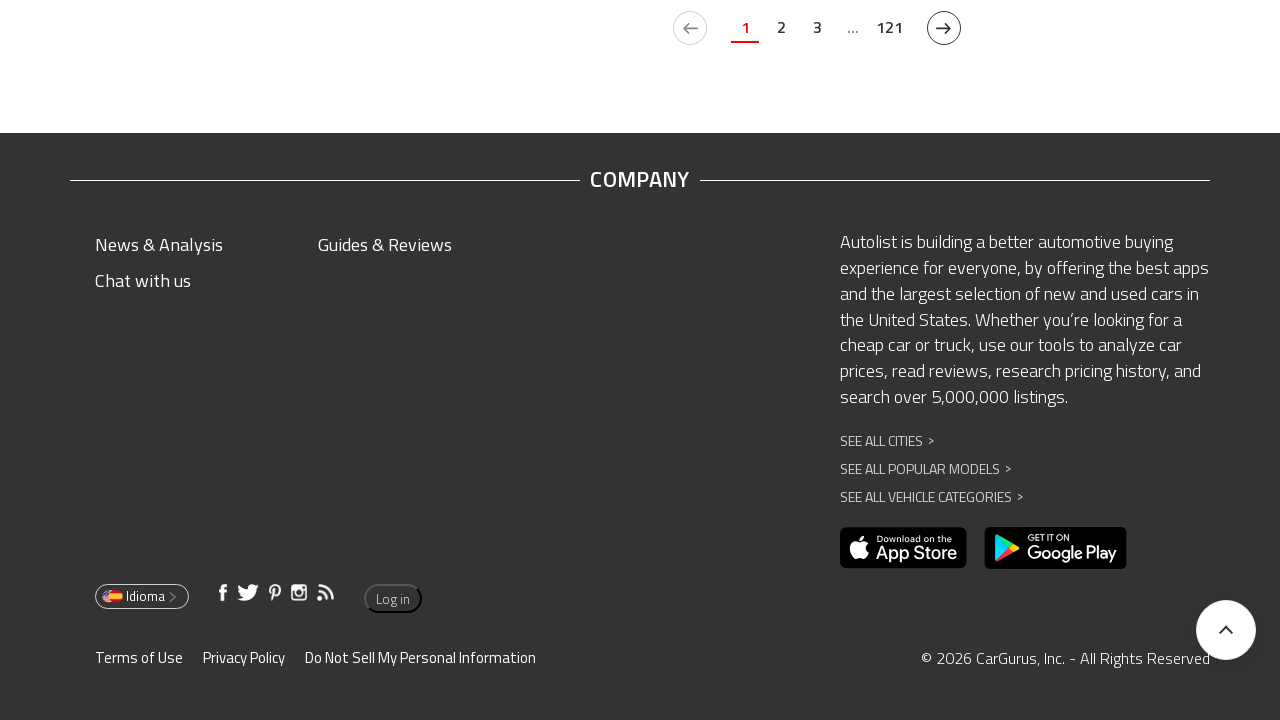

Scrolled to bottom of page to load all content
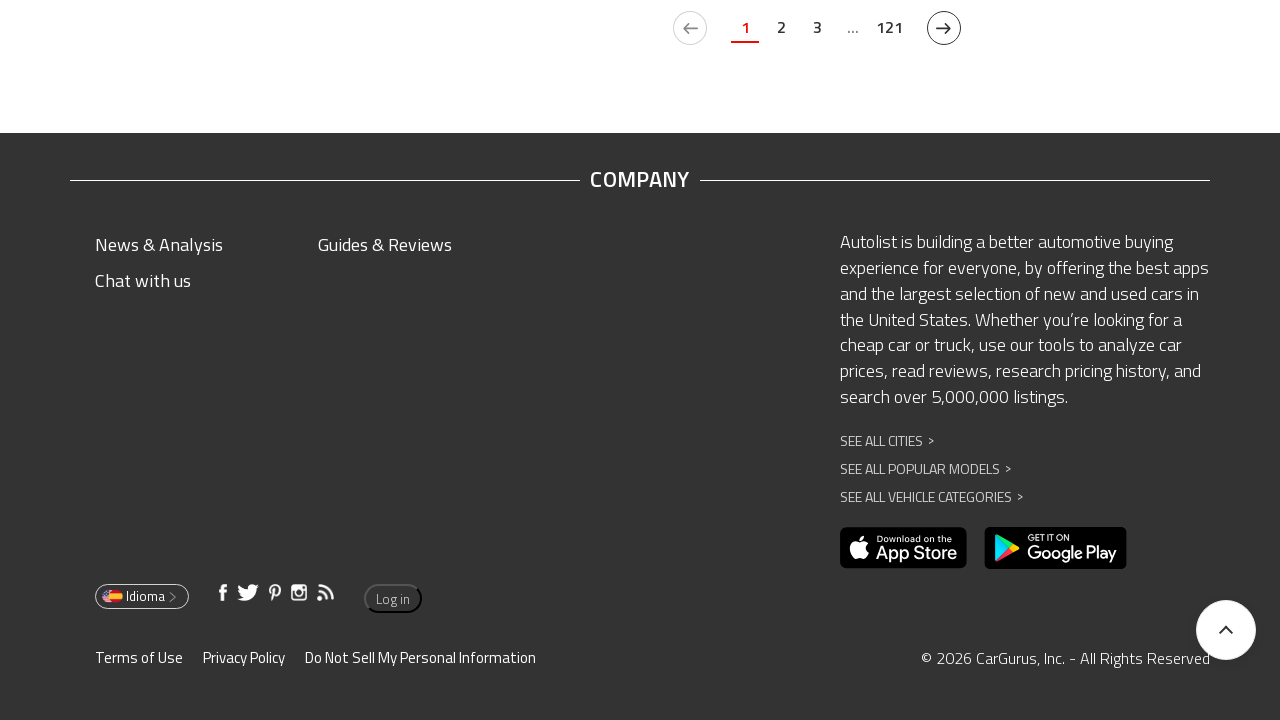

Navigated to Autolist listings page for Berea
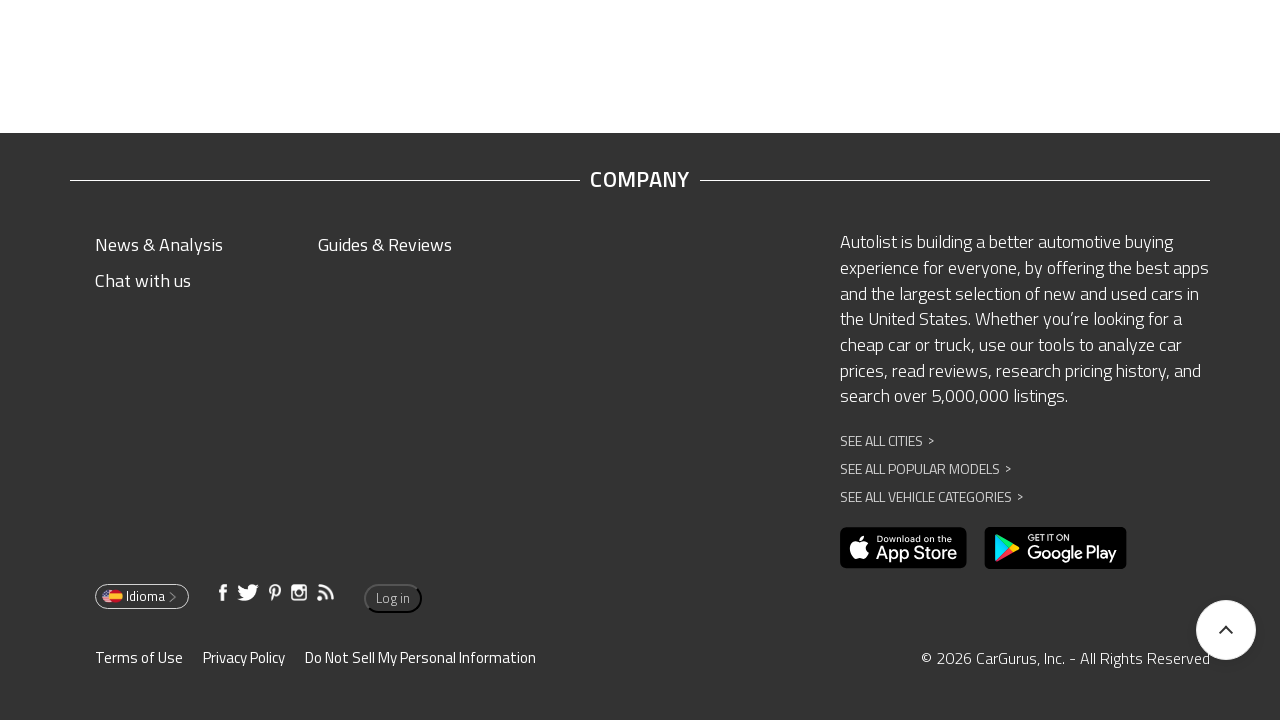

Waited 3 seconds for page to load
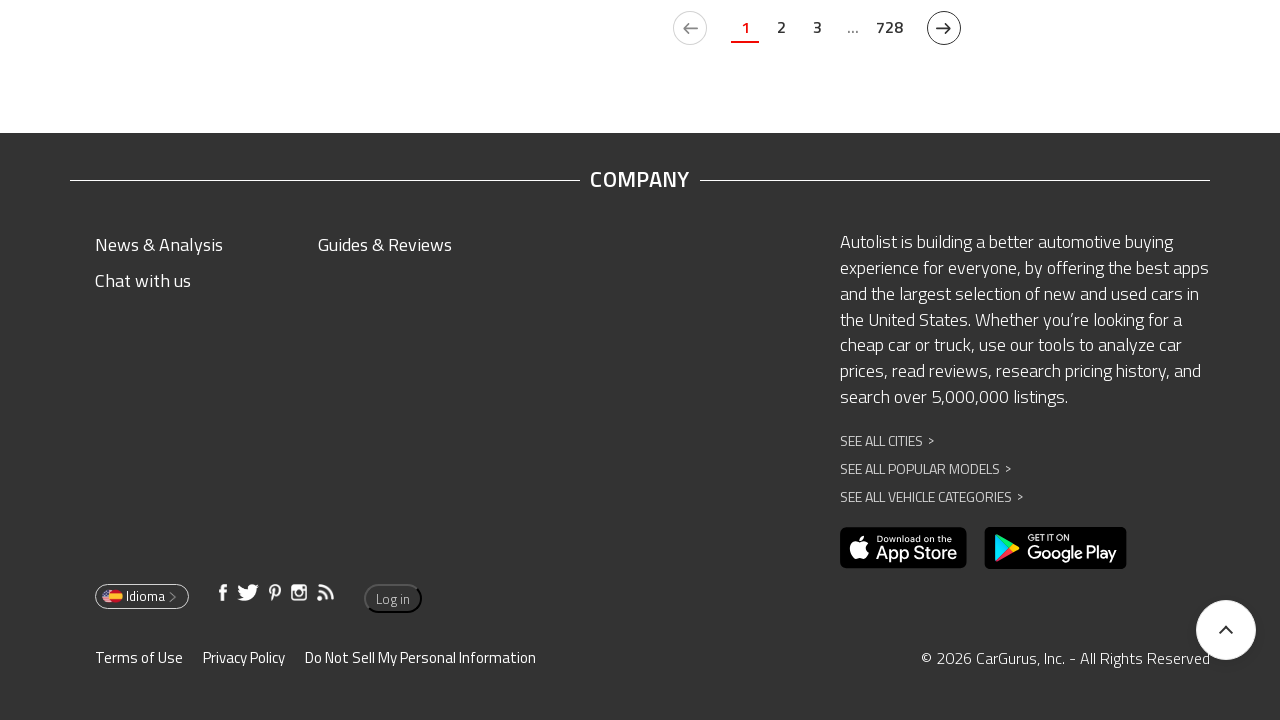

Evaluated full page height: 5619px
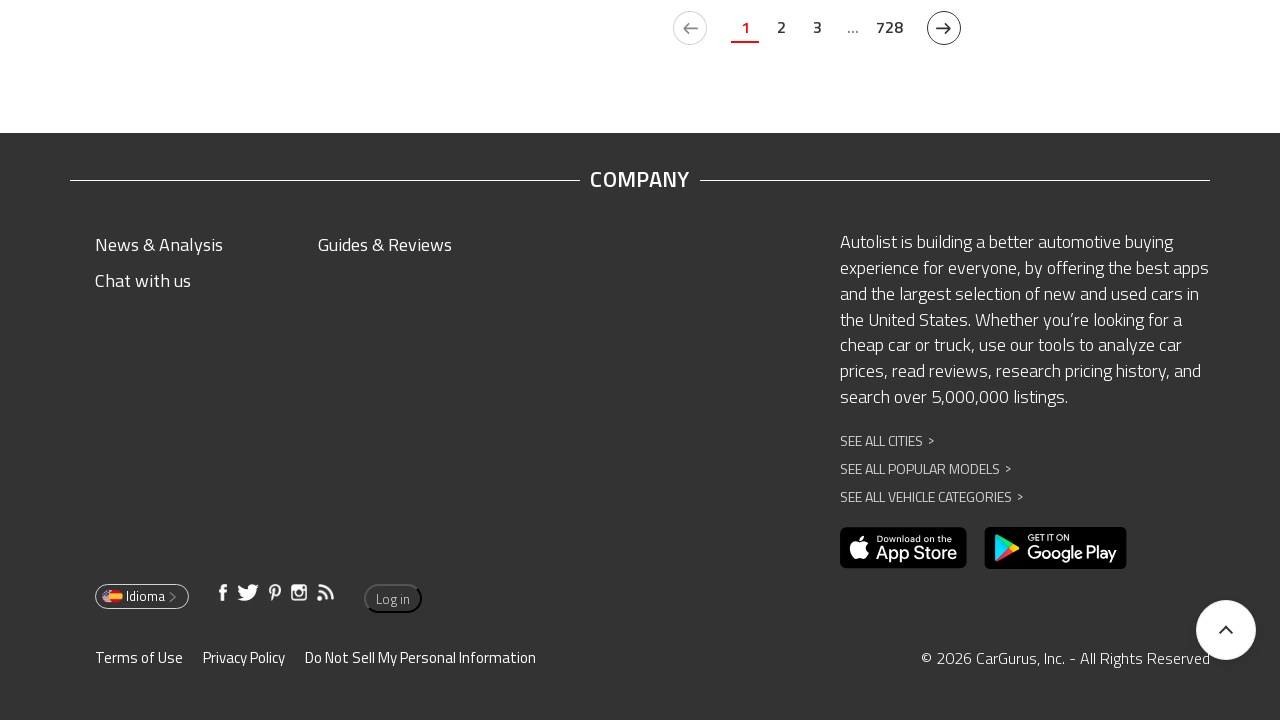

Scrolled to bottom of page to load all content
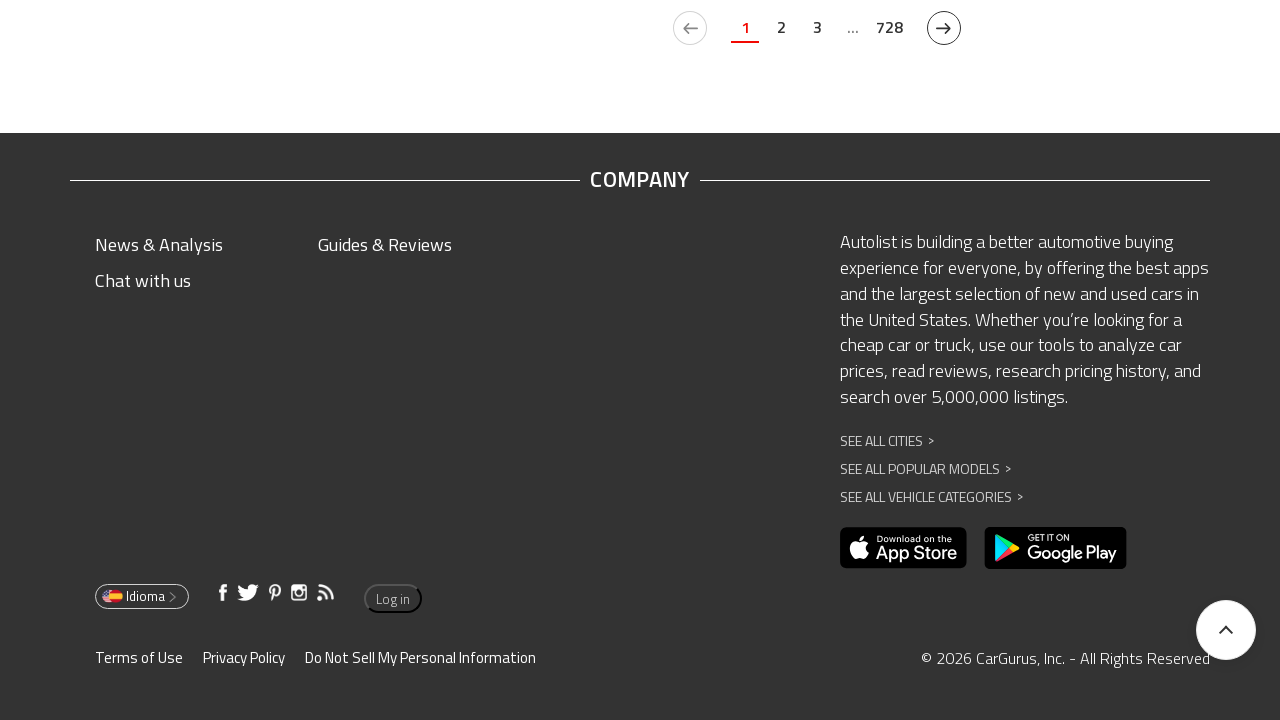

Navigated to Autolist listings page for Mio
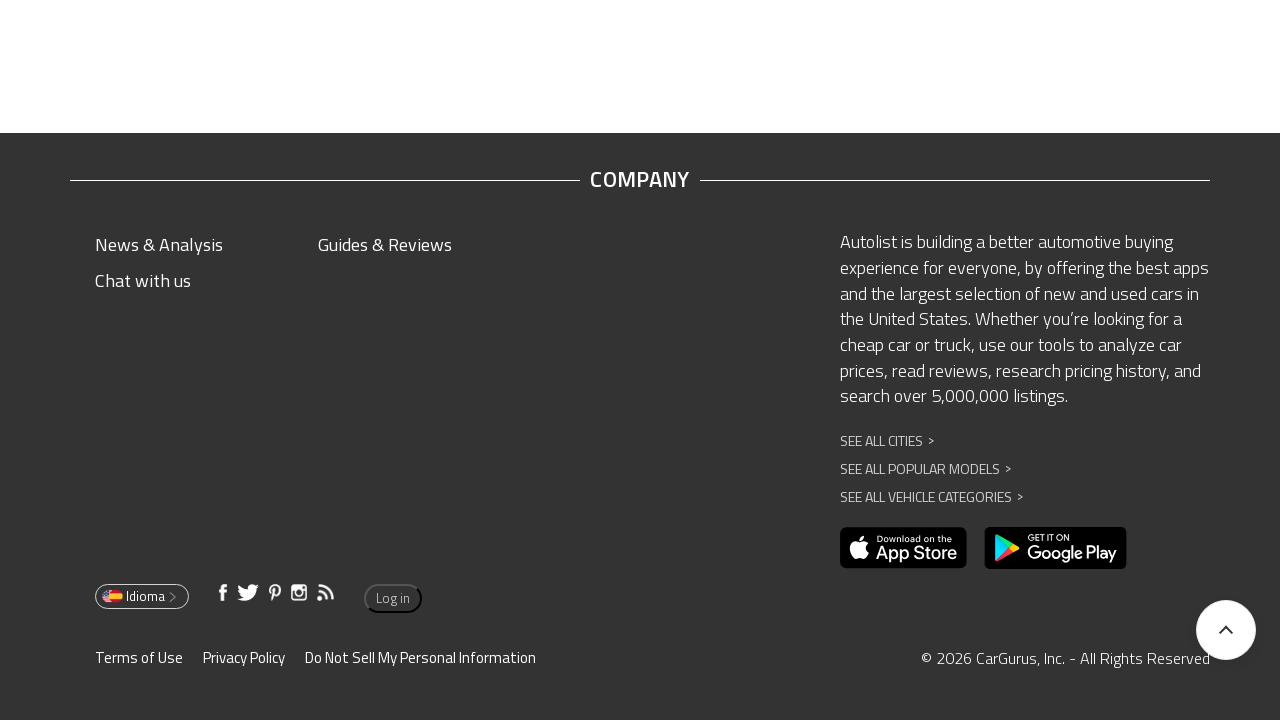

Waited 3 seconds for page to load
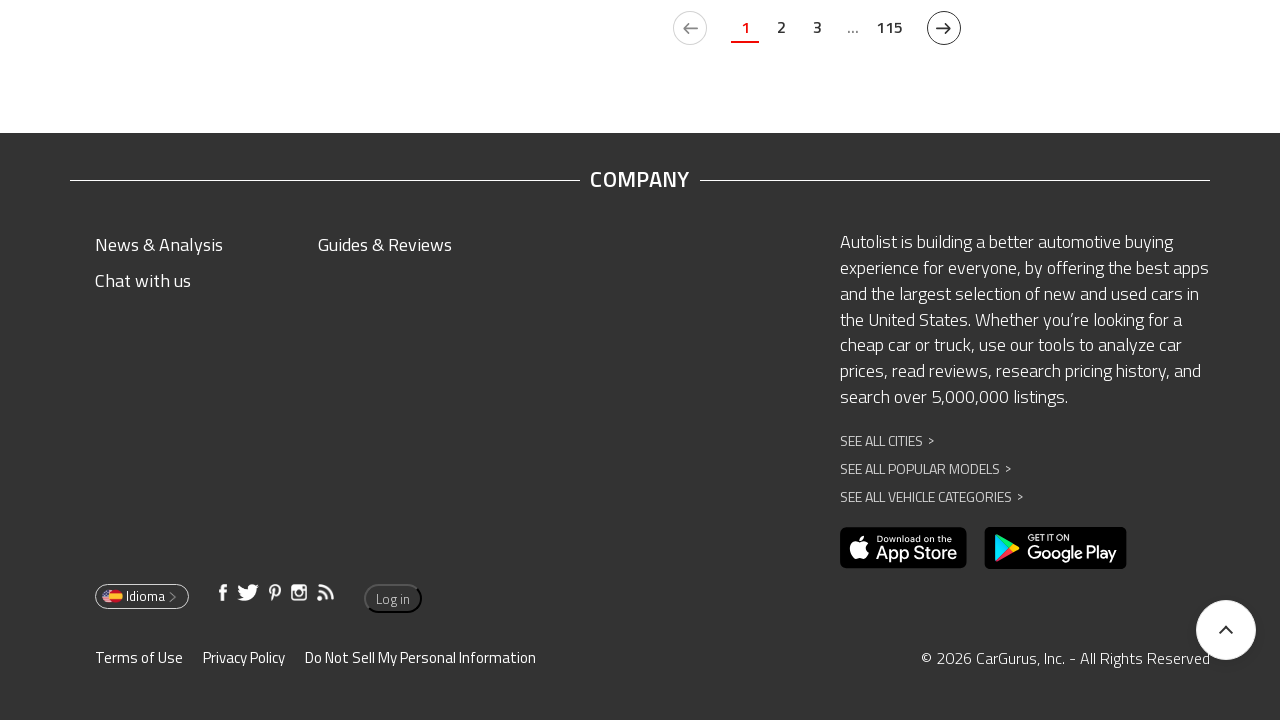

Evaluated full page height: 5619px
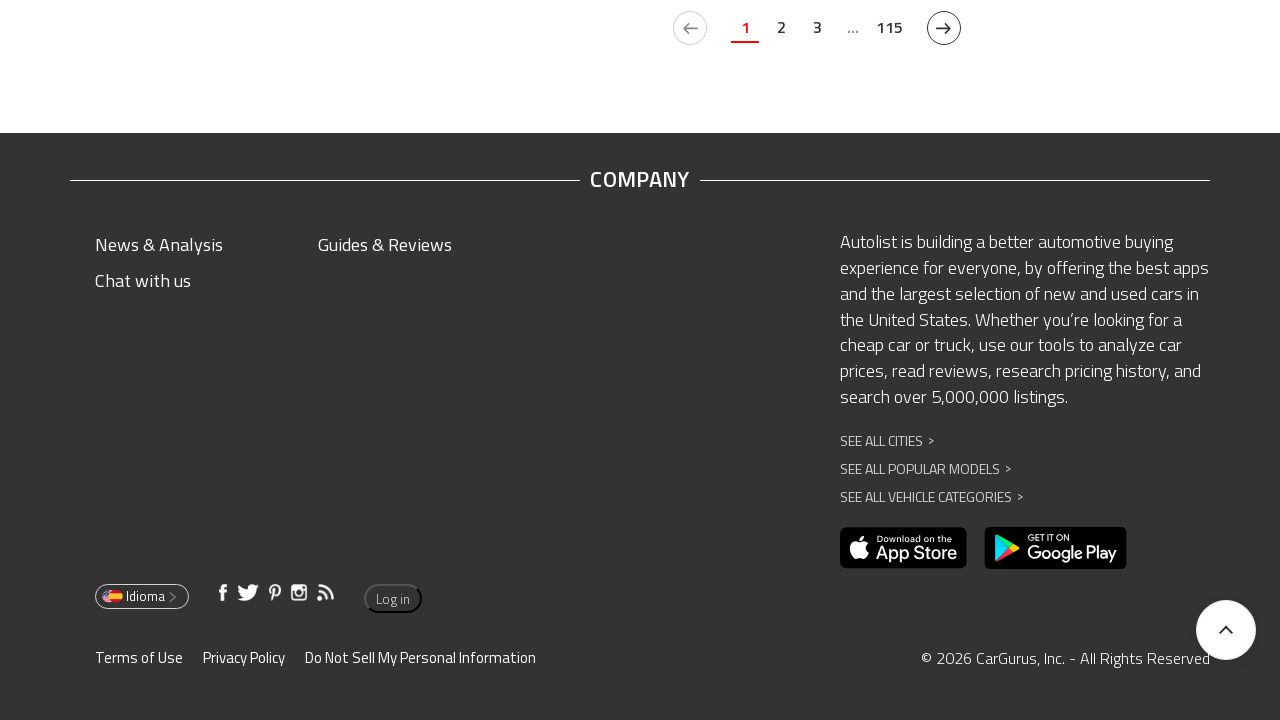

Scrolled to bottom of page to load all content
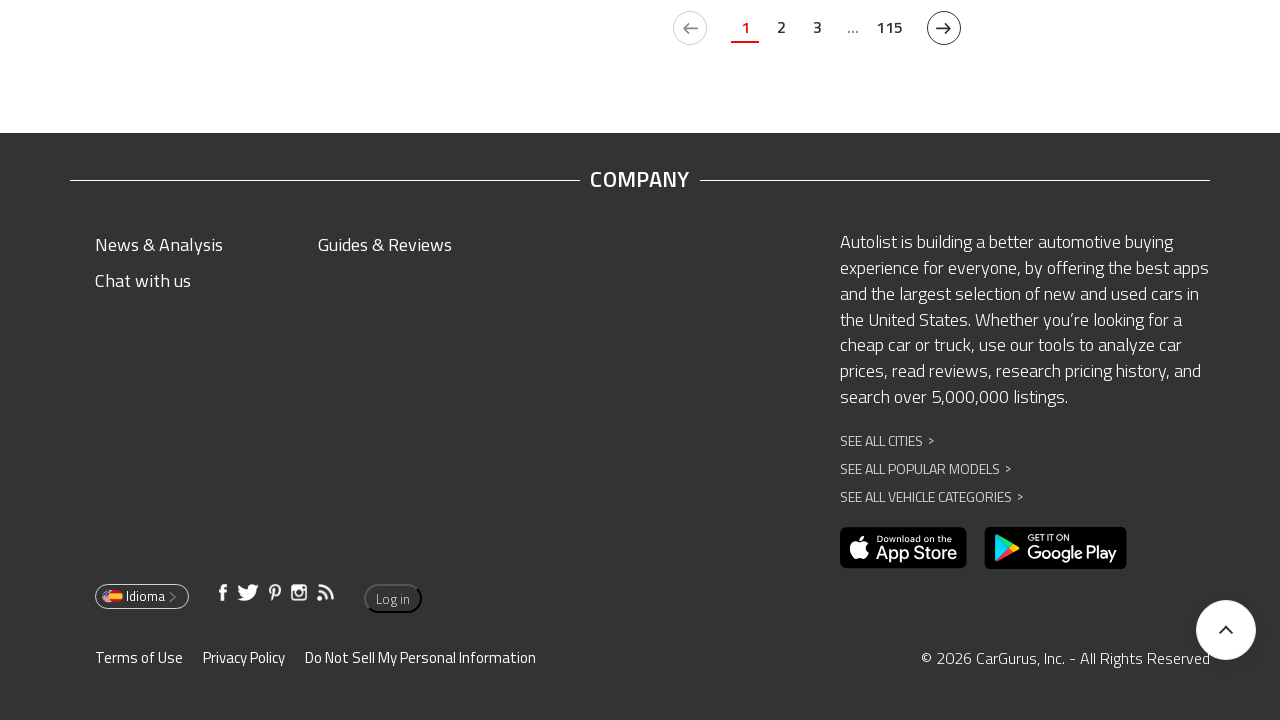

Navigated to Autolist listings page for Yuma
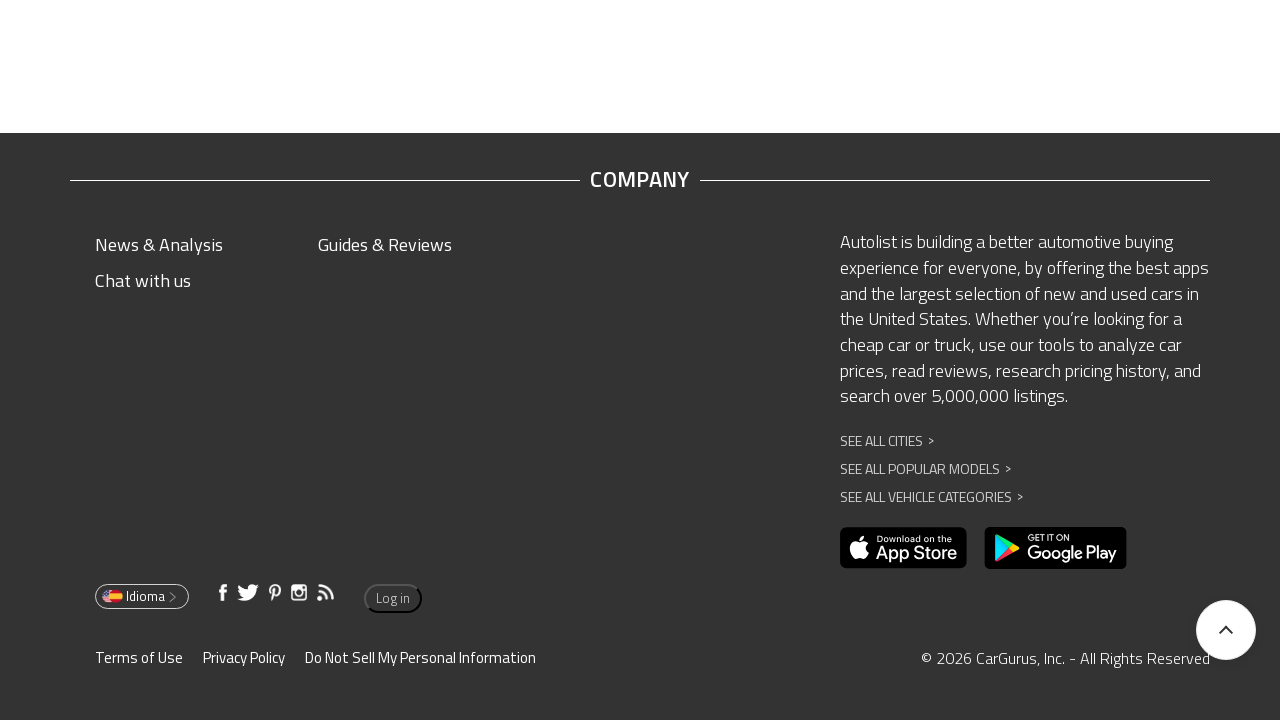

Waited 3 seconds for page to load
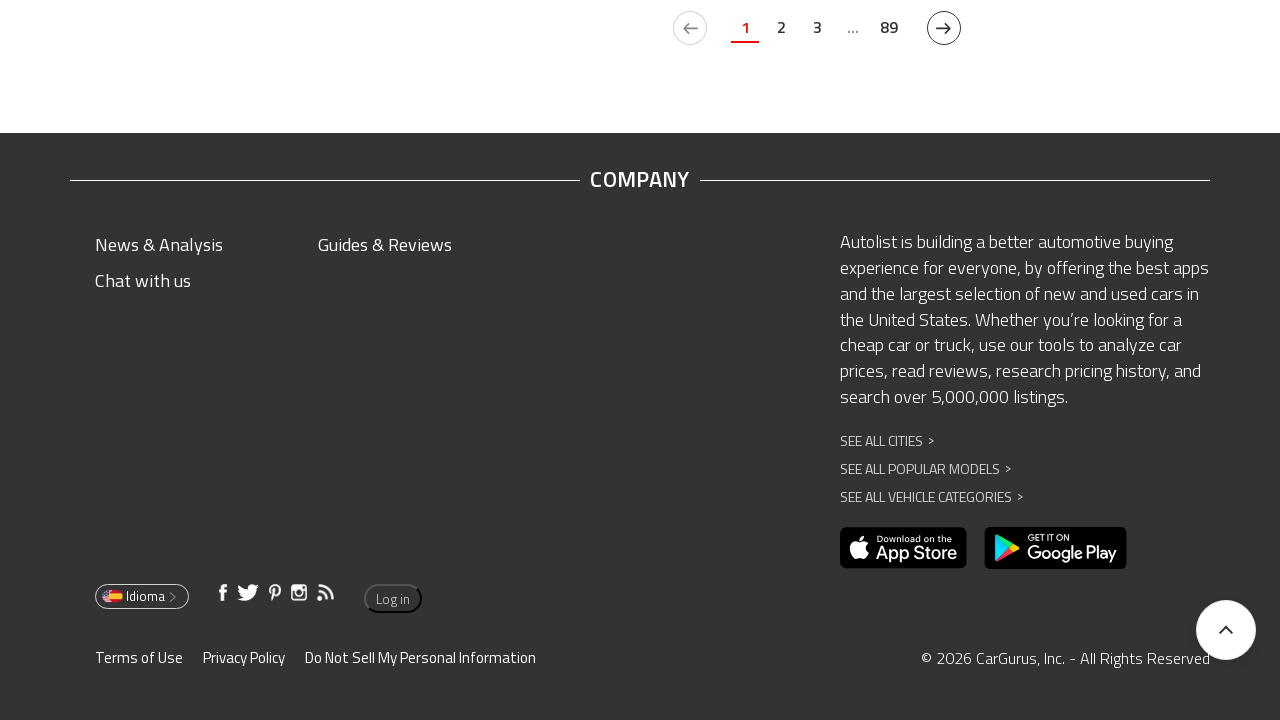

Evaluated full page height: 5619px
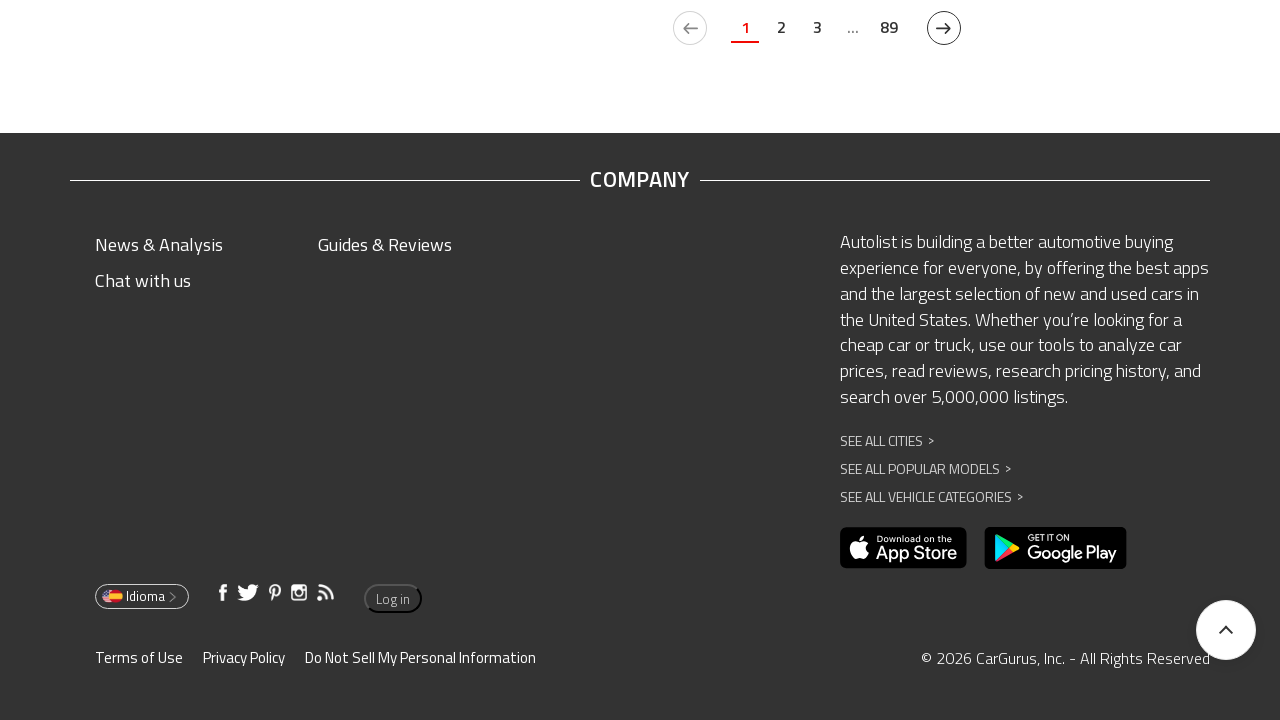

Scrolled to bottom of page to load all content
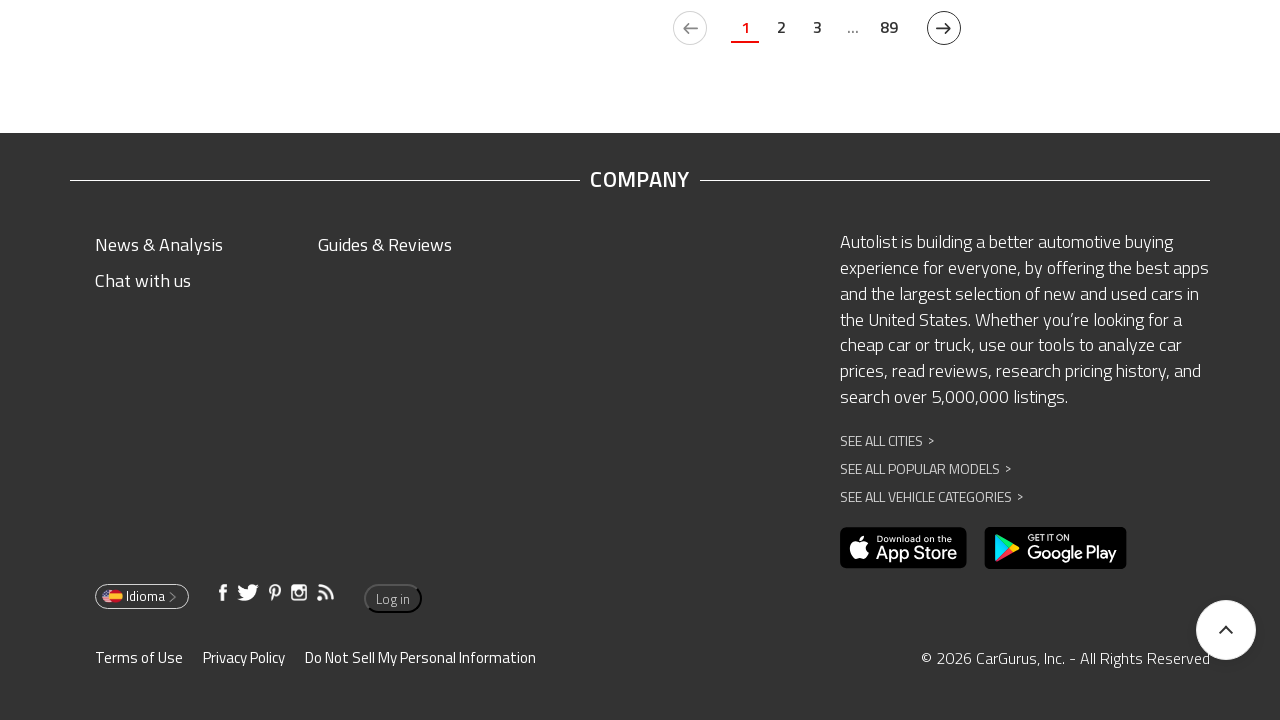

Navigated to Autolist listings page for Phoenix
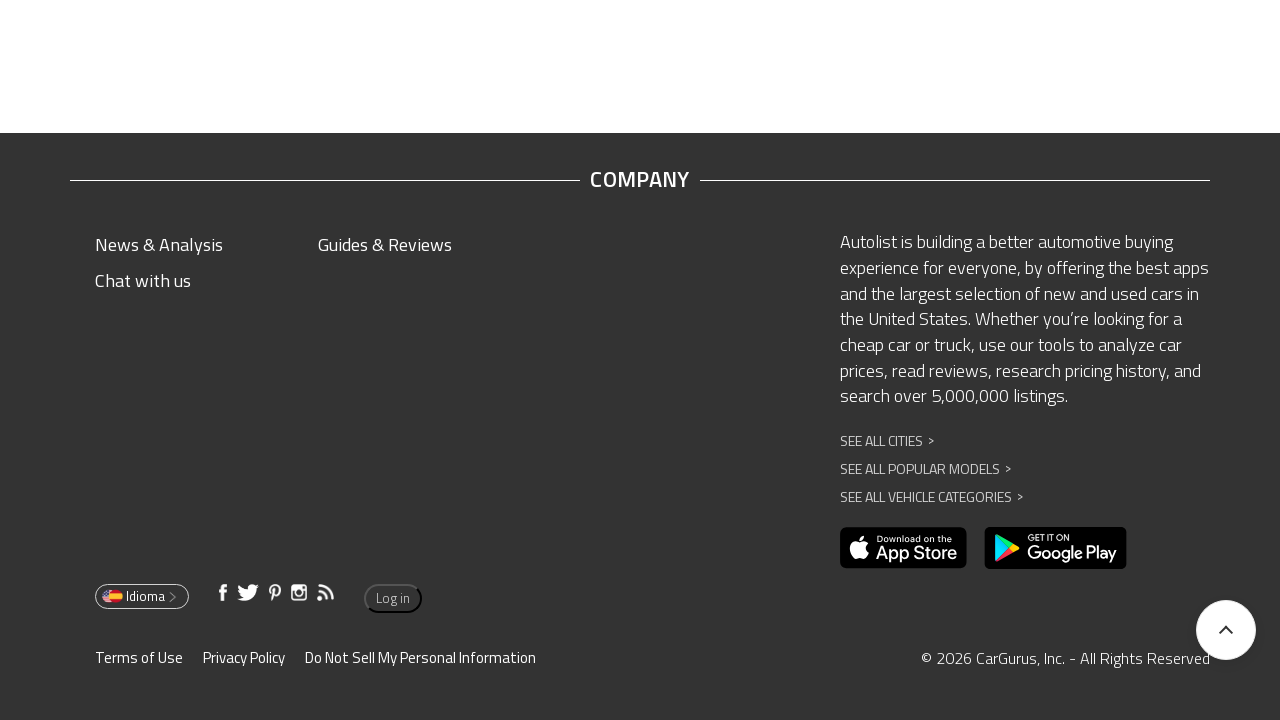

Waited 3 seconds for page to load
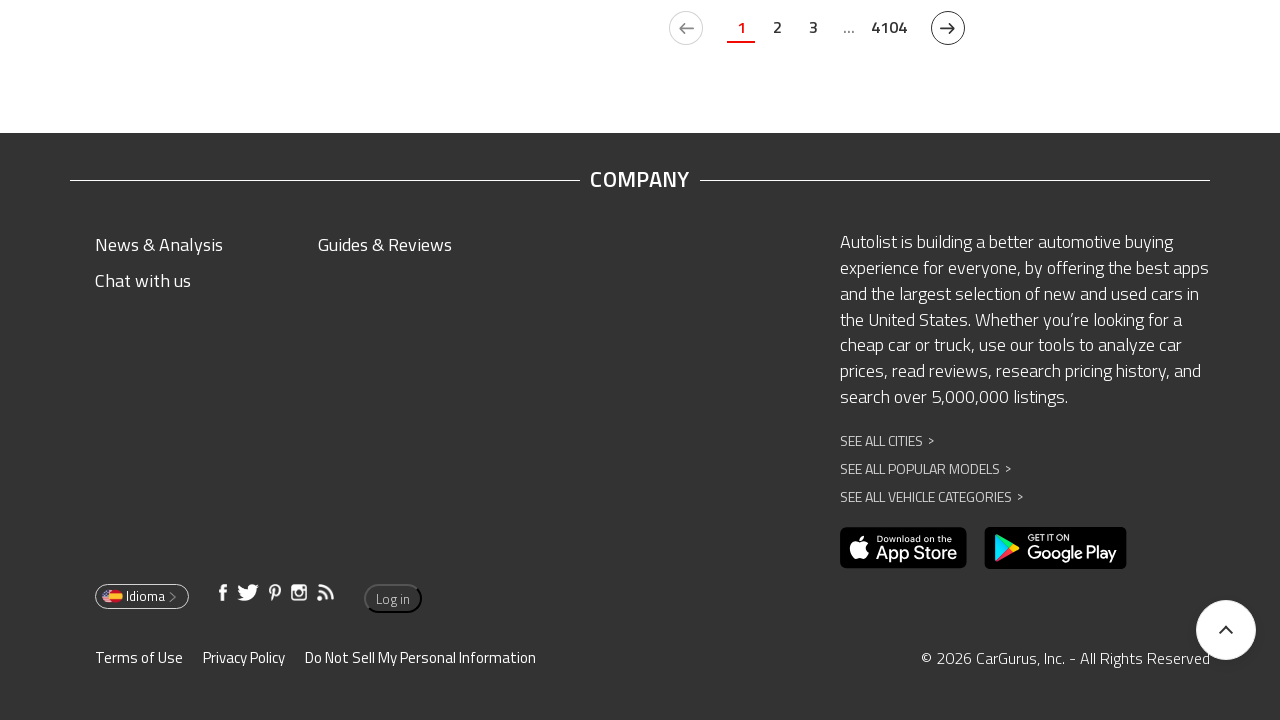

Evaluated full page height: 5619px
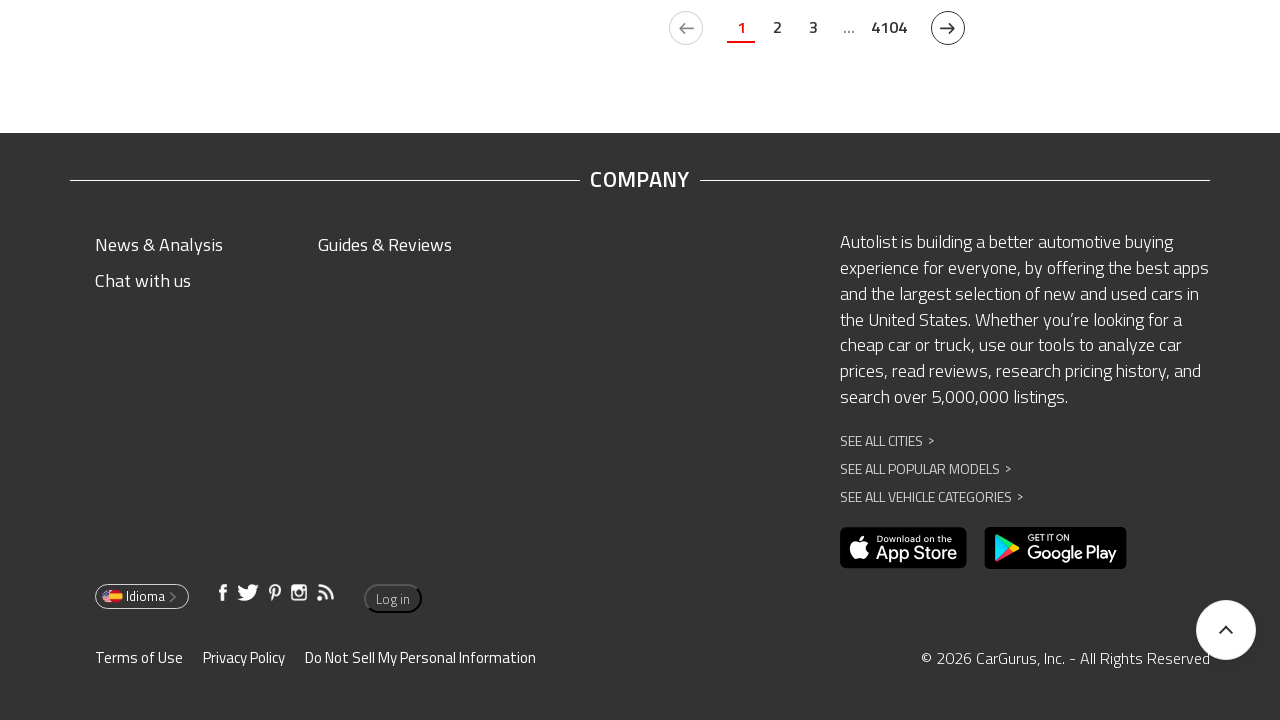

Scrolled to bottom of page to load all content
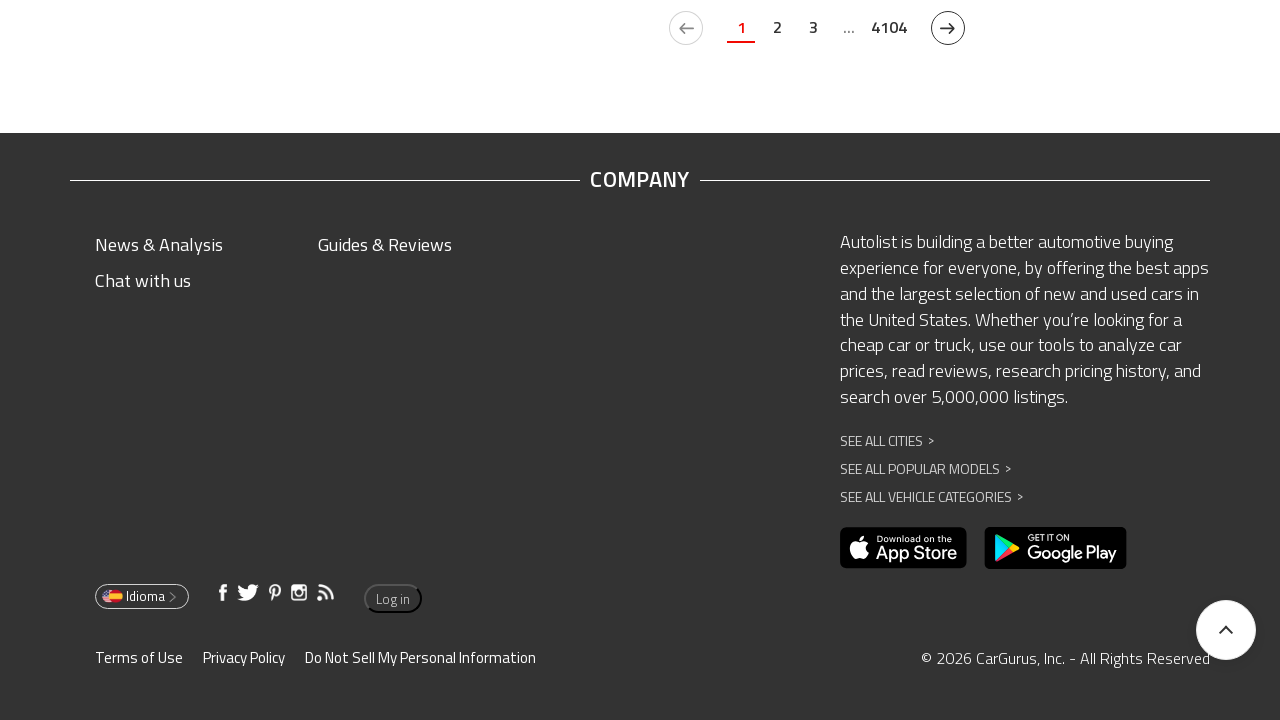

Navigated to Autolist listings page for Miami
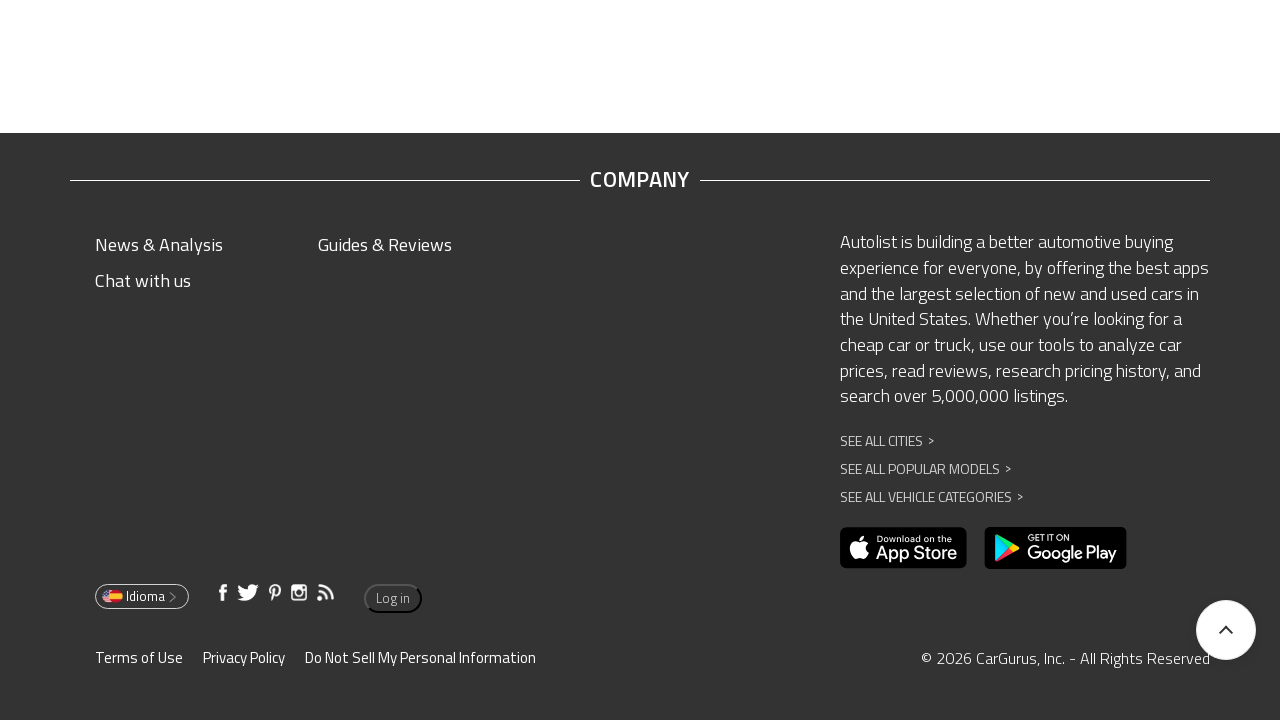

Waited 3 seconds for page to load
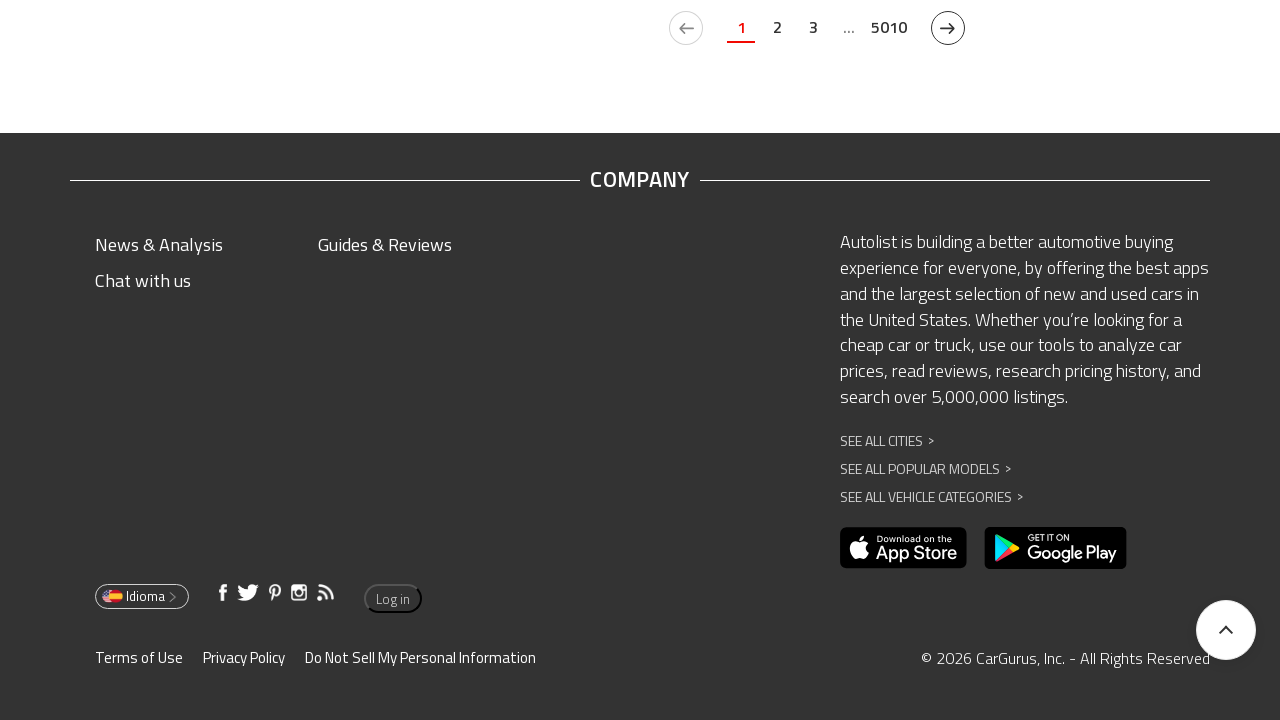

Evaluated full page height: 5619px
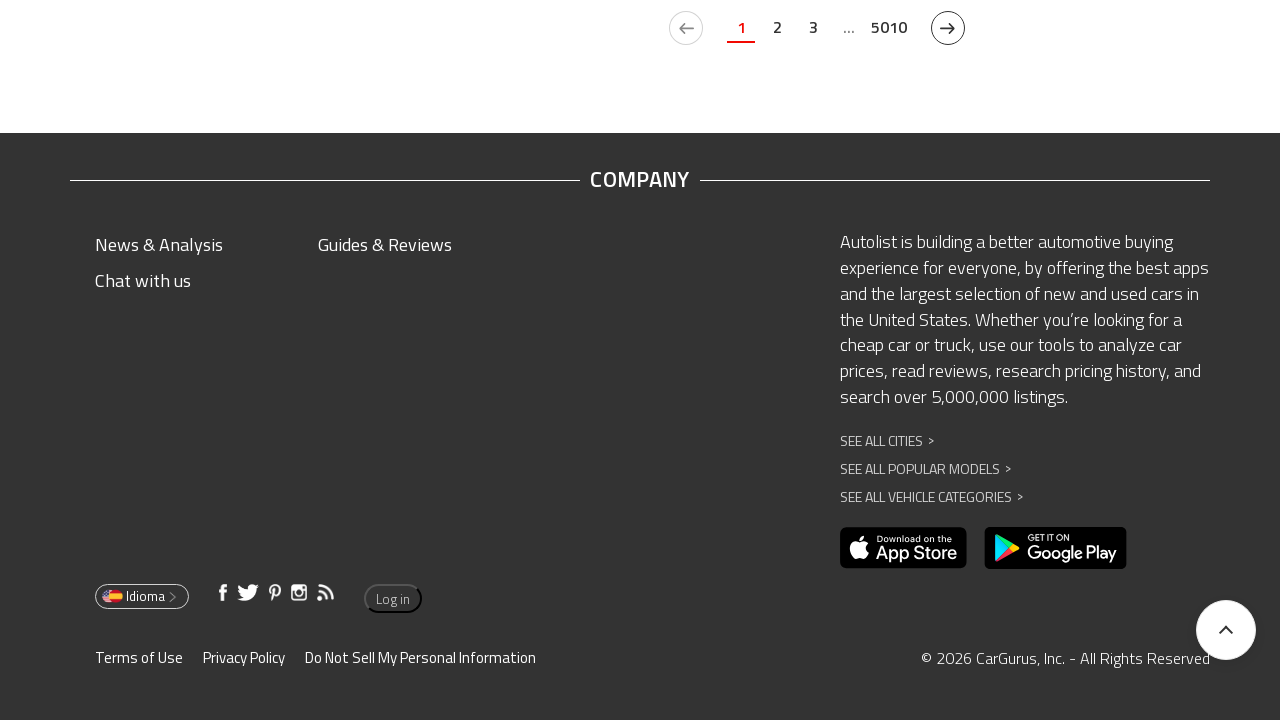

Scrolled to bottom of page to load all content
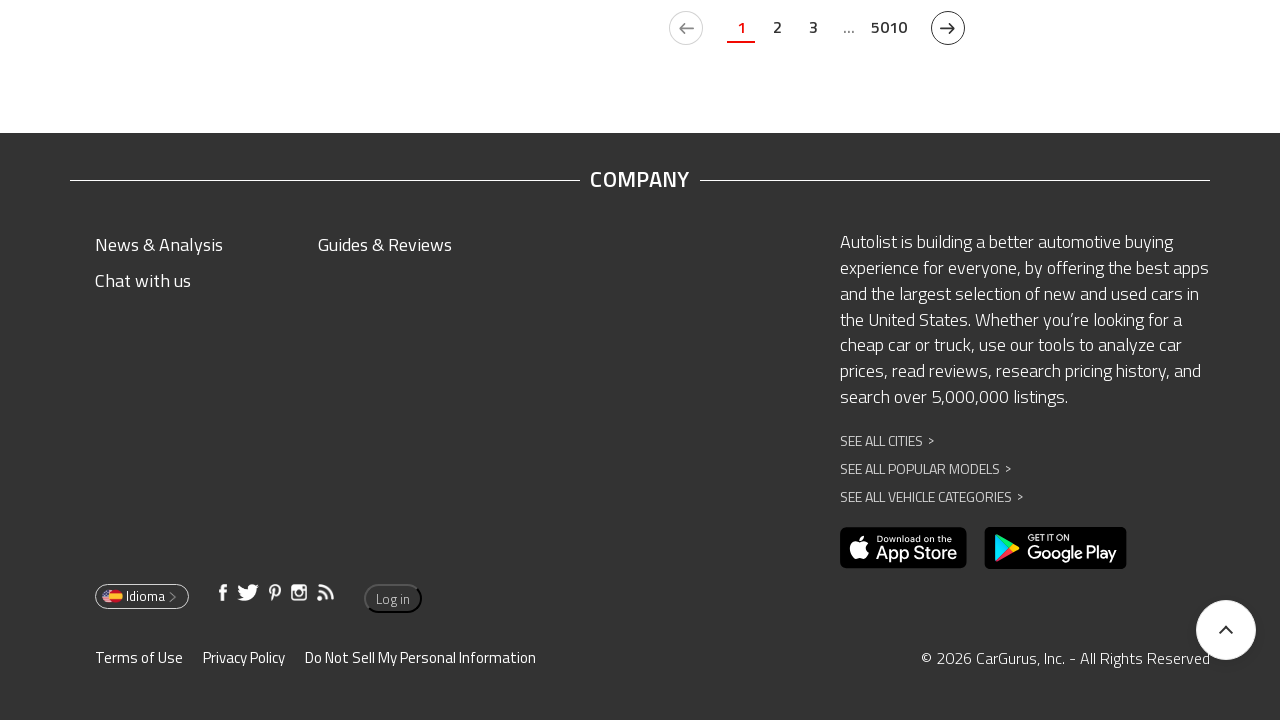

Navigated to Autolist listings page for Lincoln
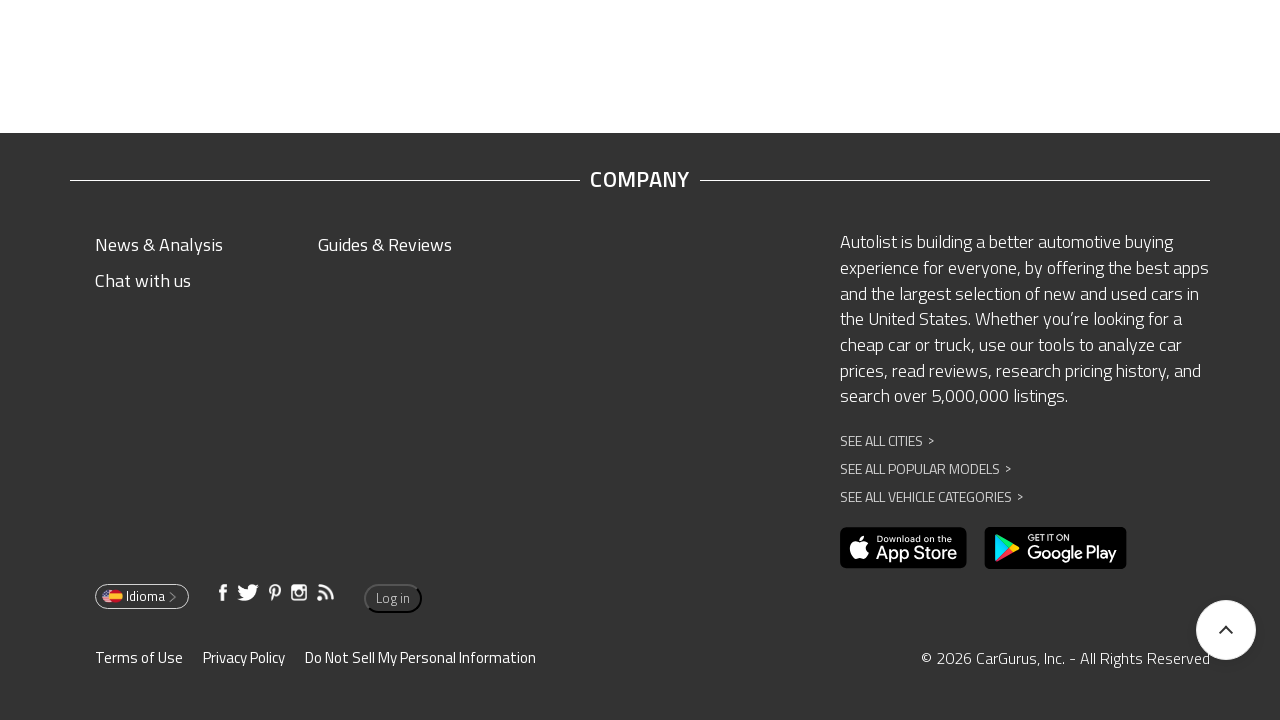

Waited 3 seconds for page to load
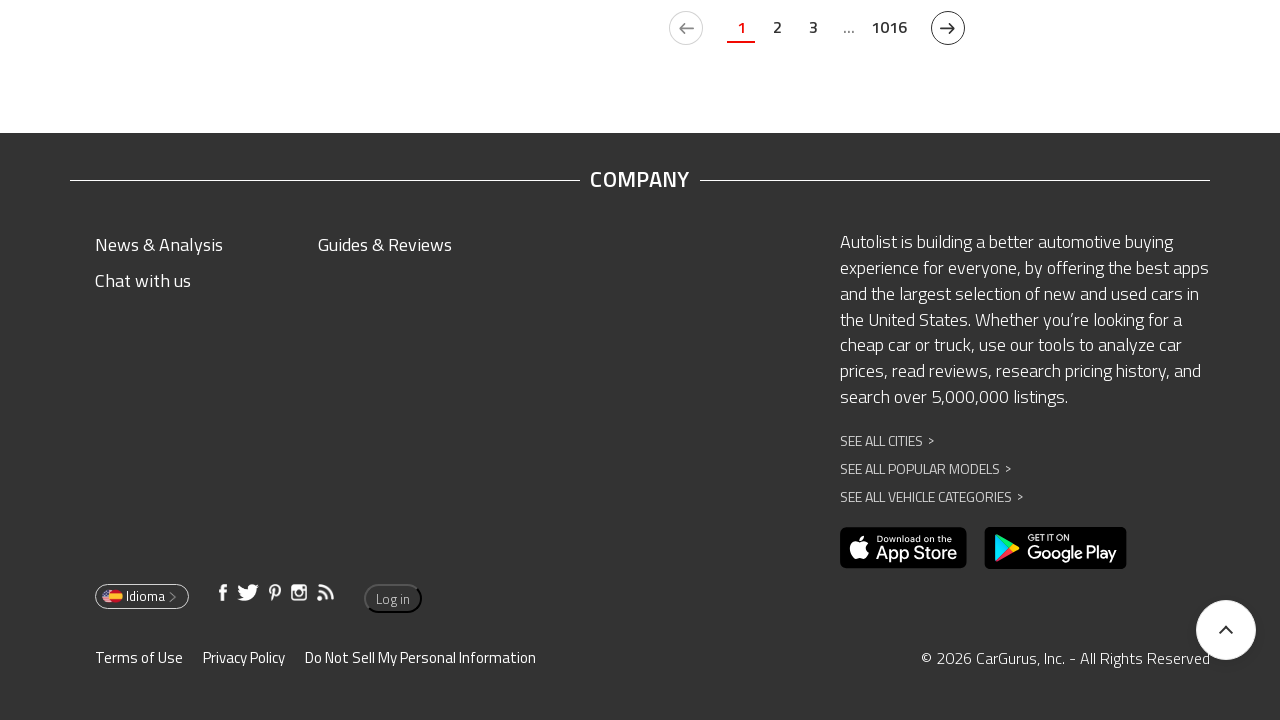

Evaluated full page height: 5619px
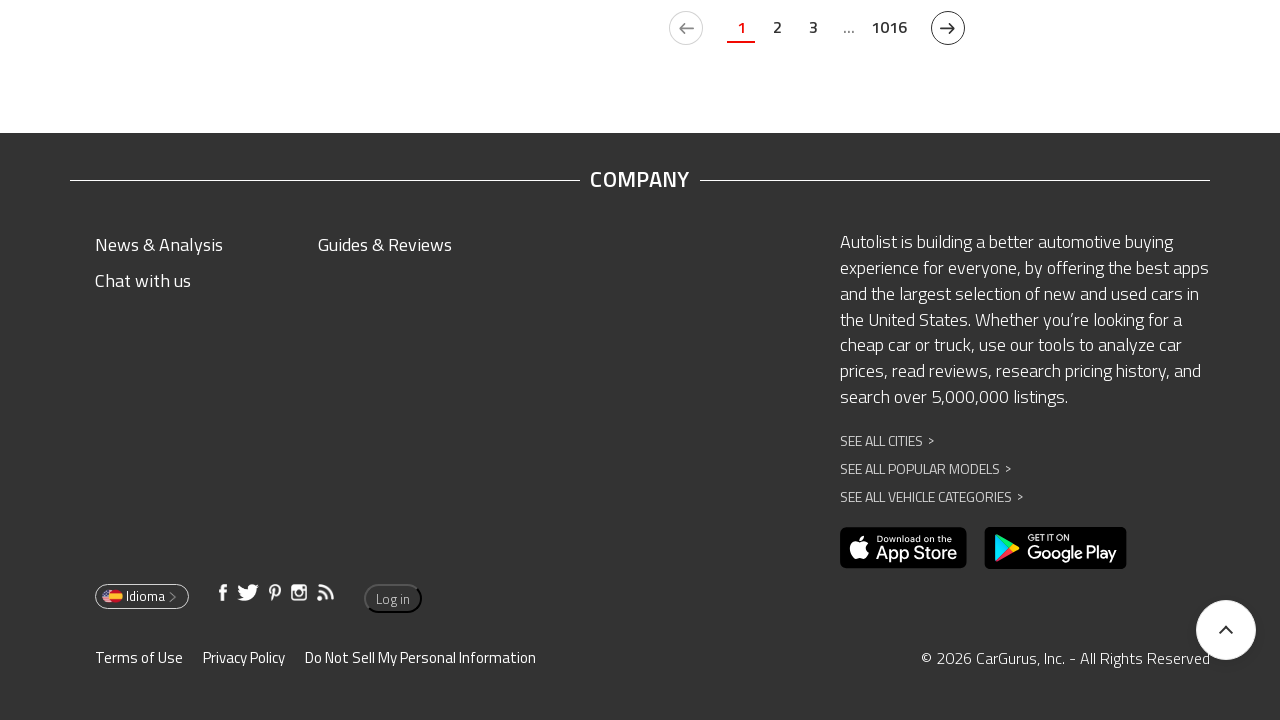

Scrolled to bottom of page to load all content
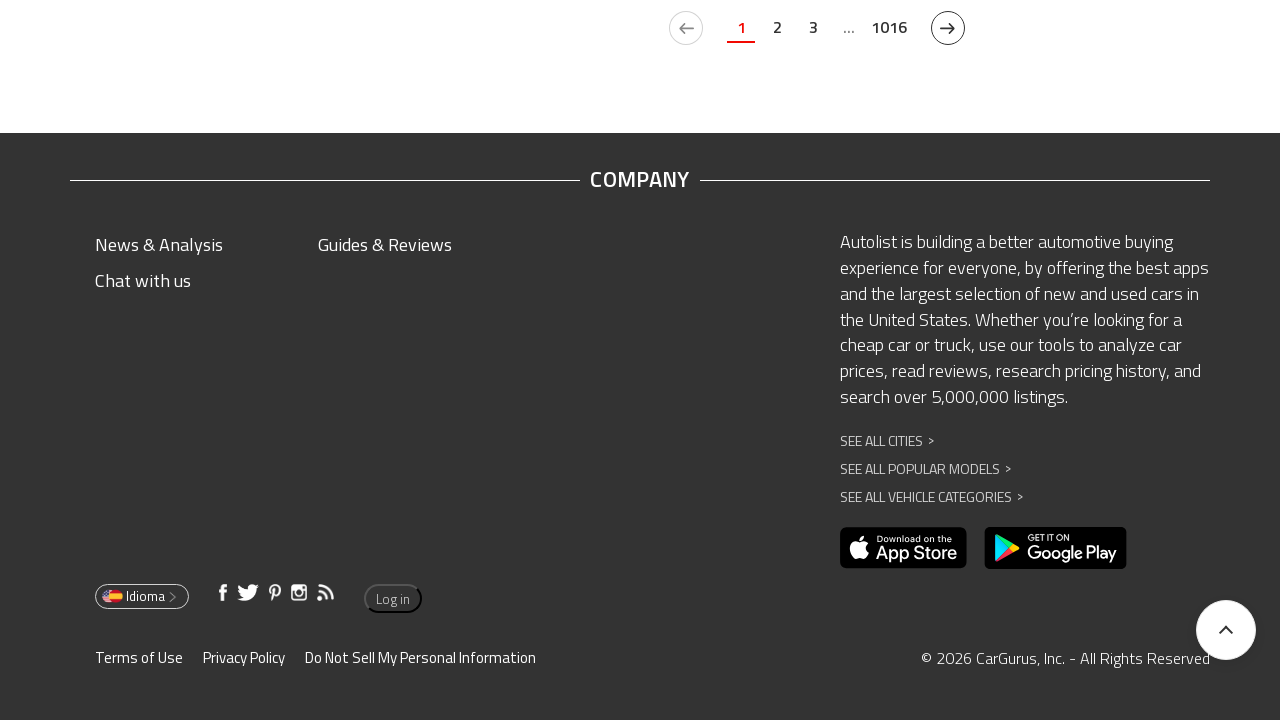

Navigated to Autolist listings page for Montgomery
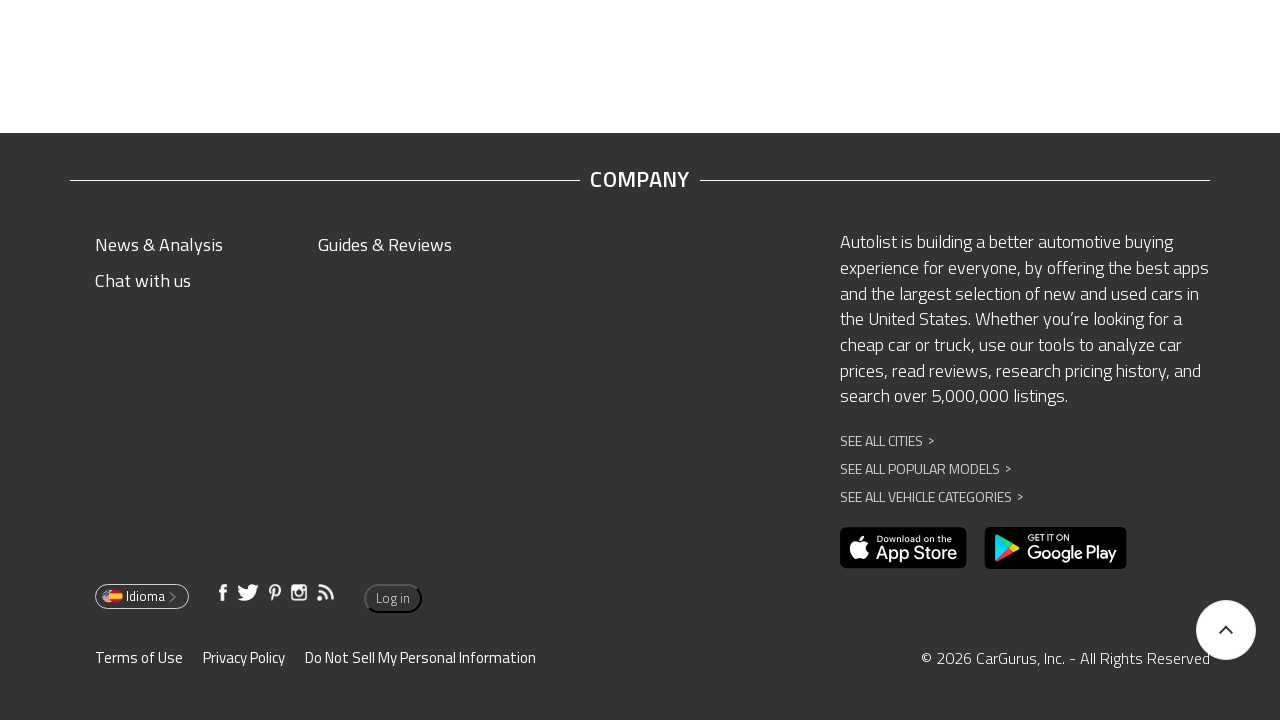

Waited 3 seconds for page to load
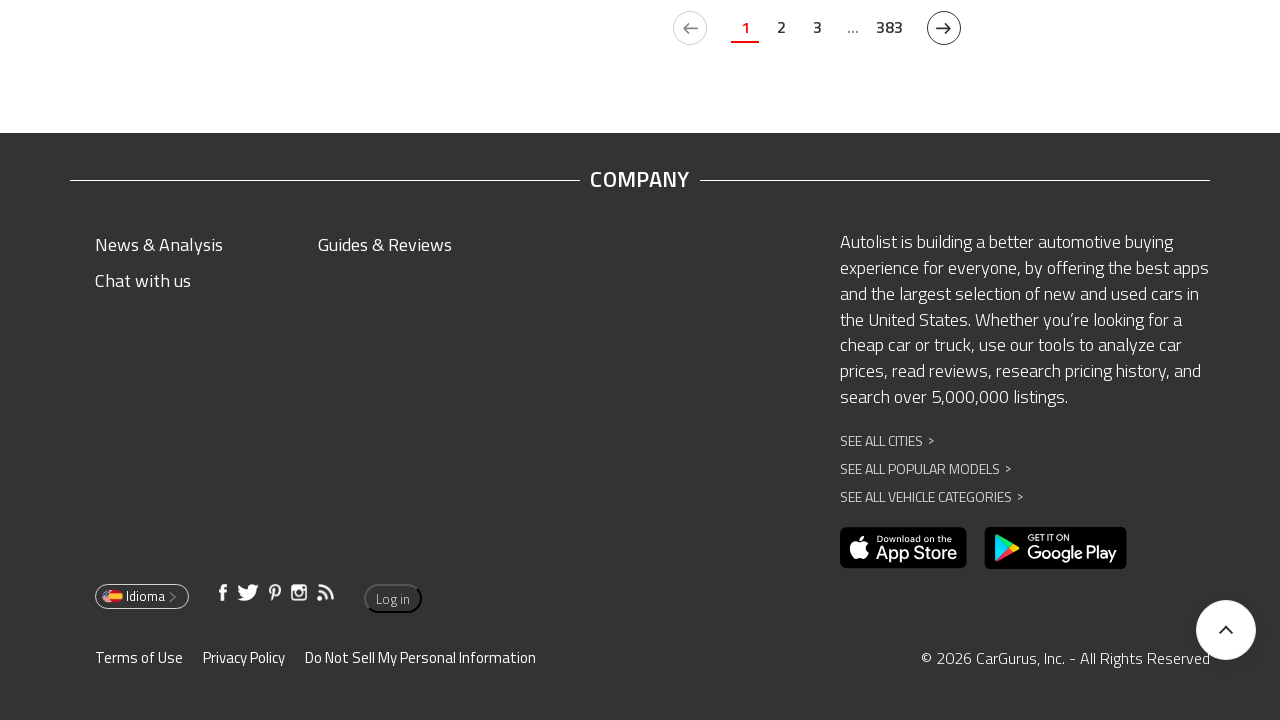

Evaluated full page height: 5619px
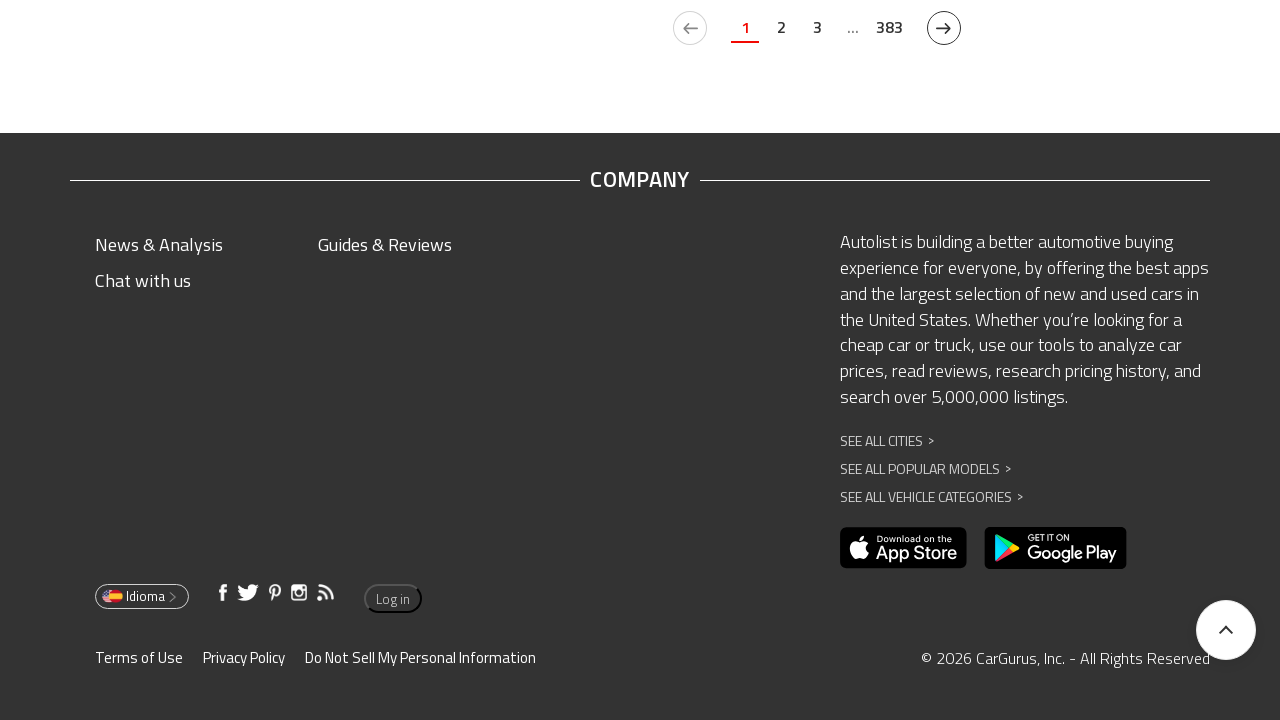

Scrolled to bottom of page to load all content
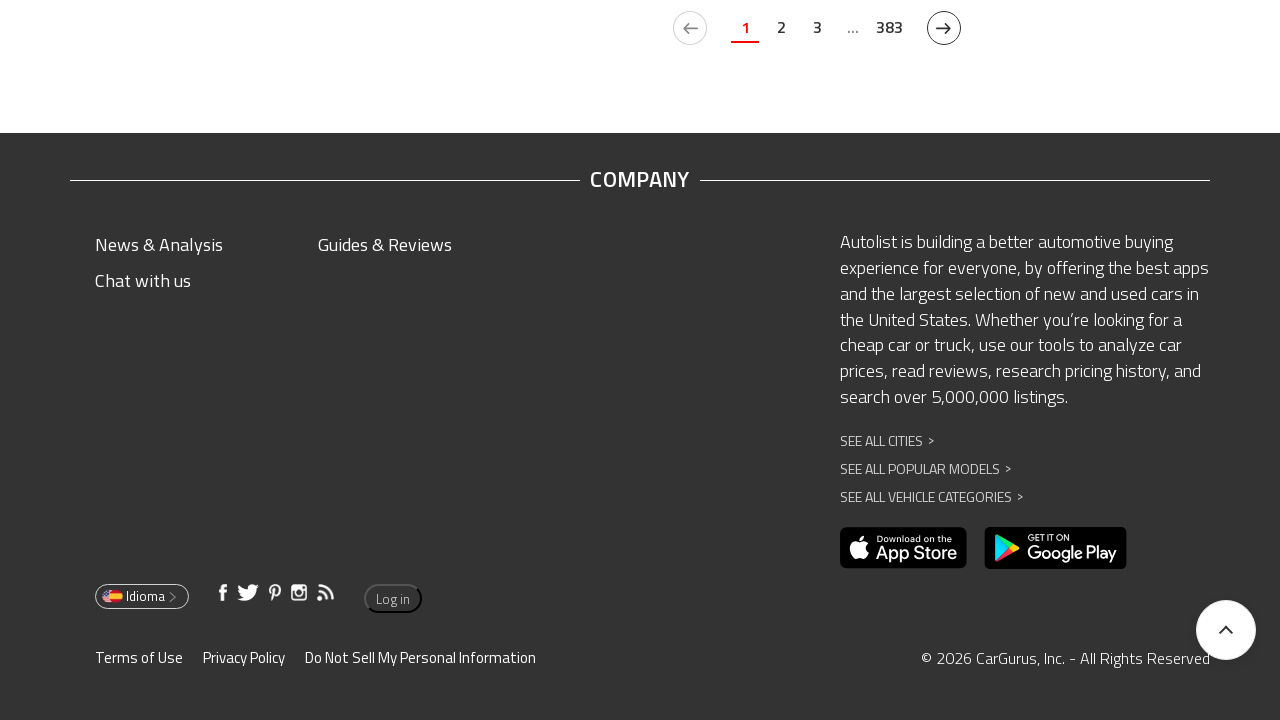

Navigated to Autolist listings page for Las+Vegas
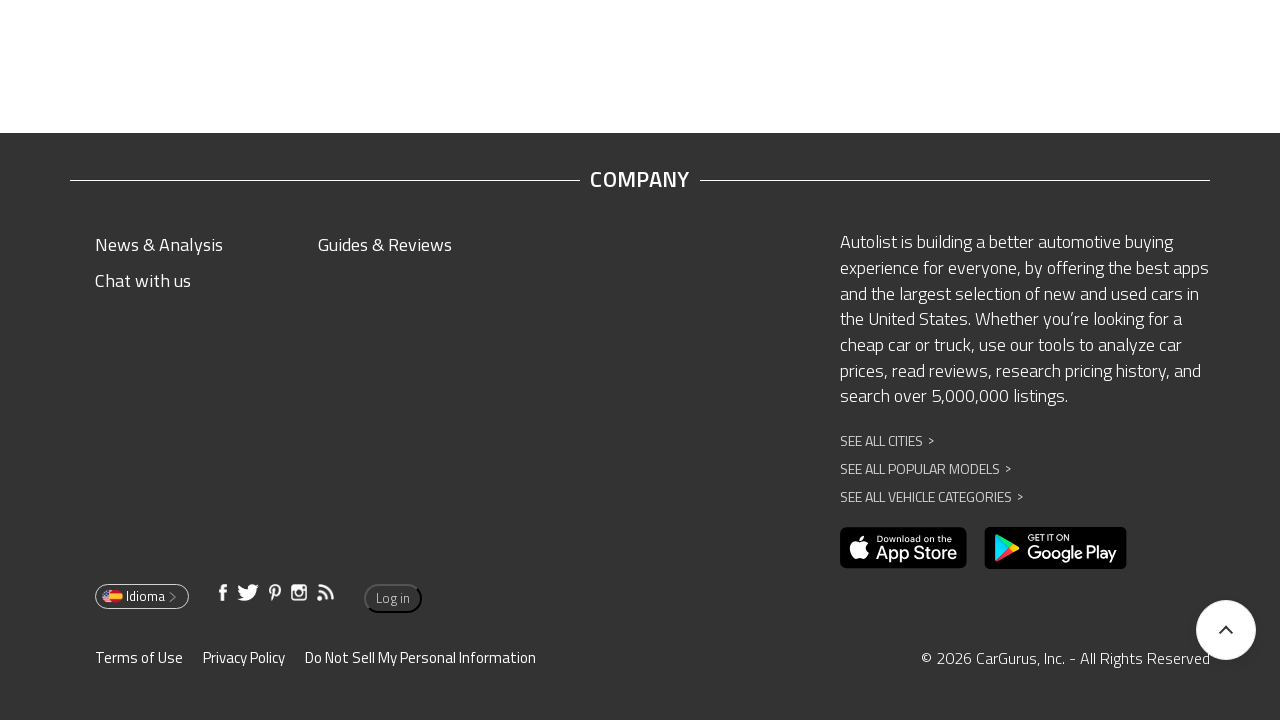

Waited 3 seconds for page to load
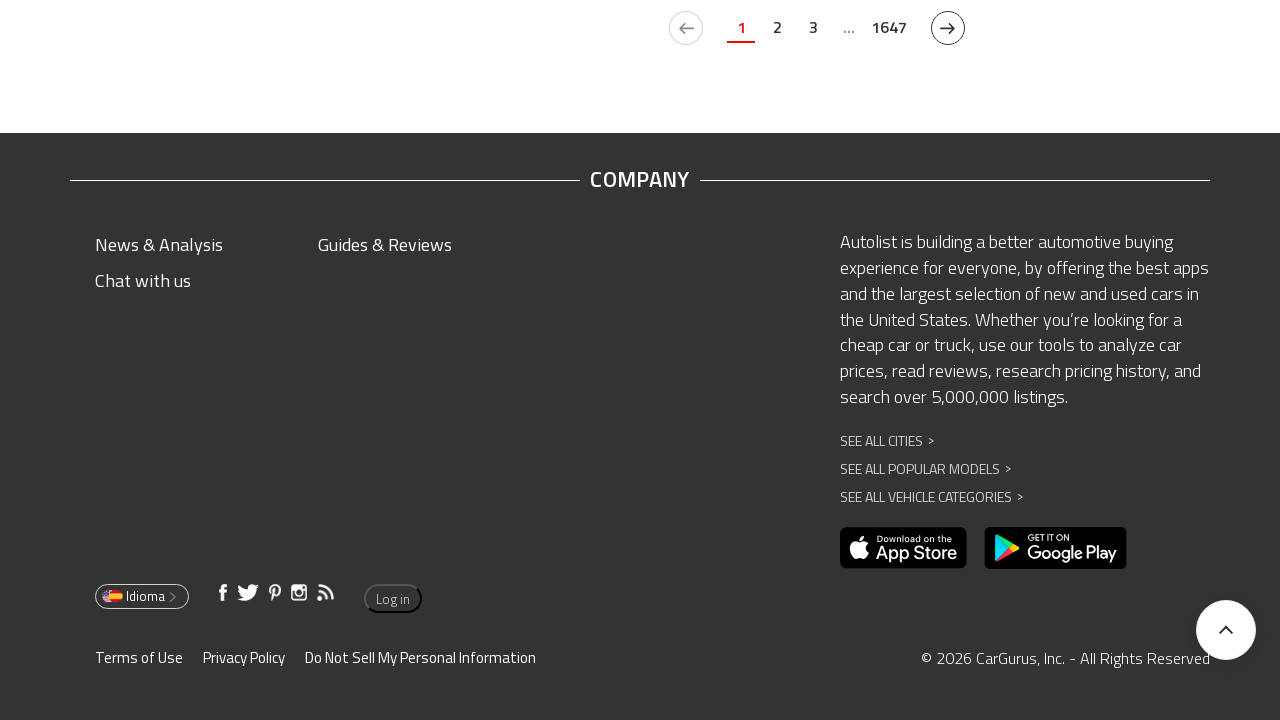

Evaluated full page height: 5619px
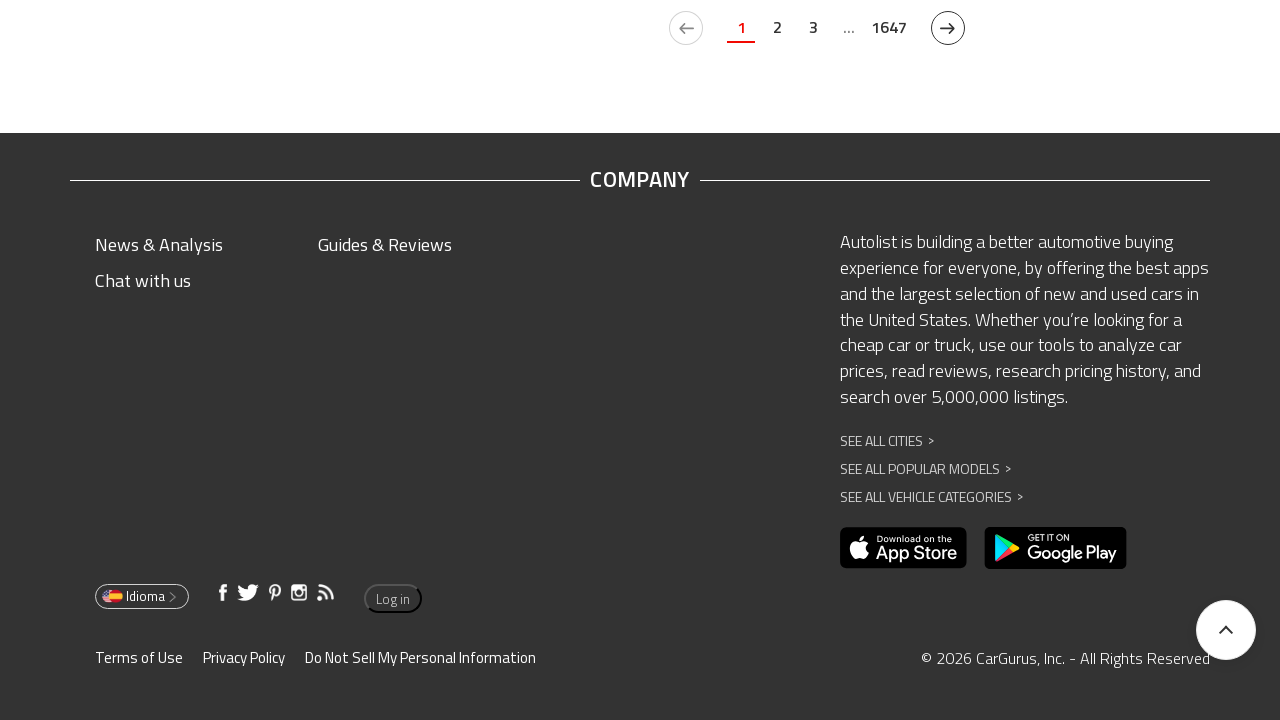

Scrolled to bottom of page to load all content
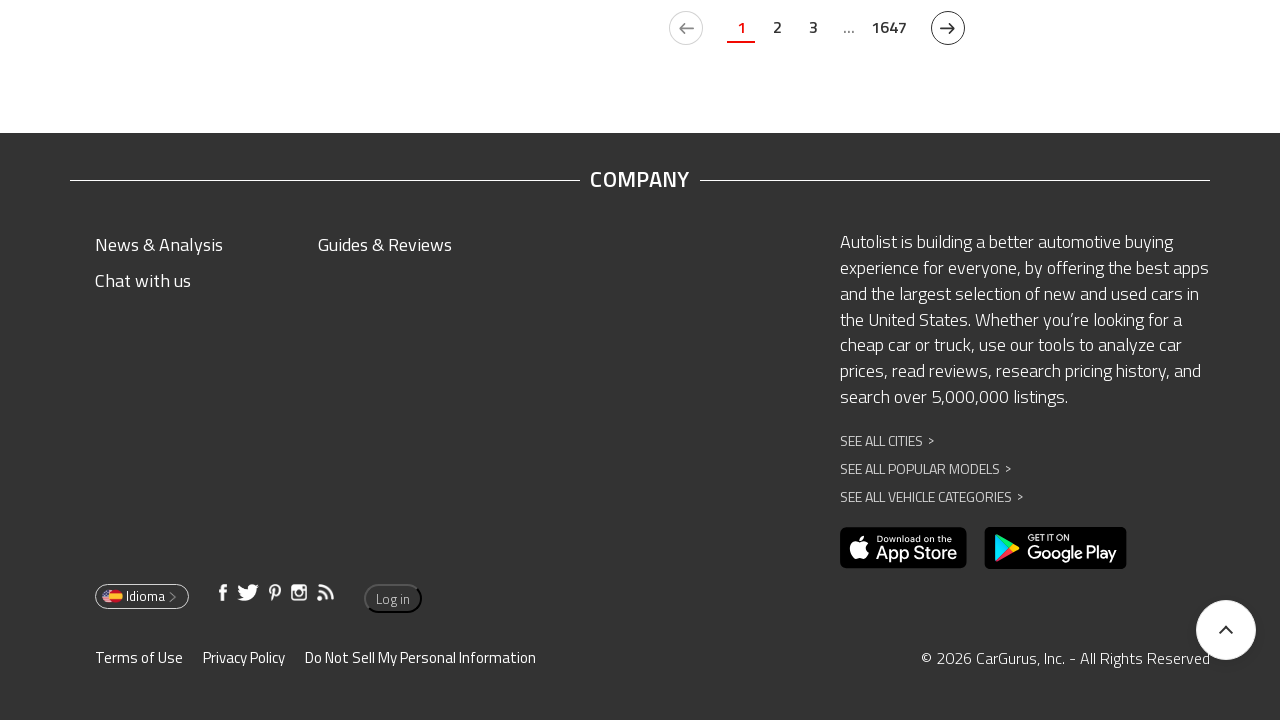

Navigated to Autolist listings page for Alaska
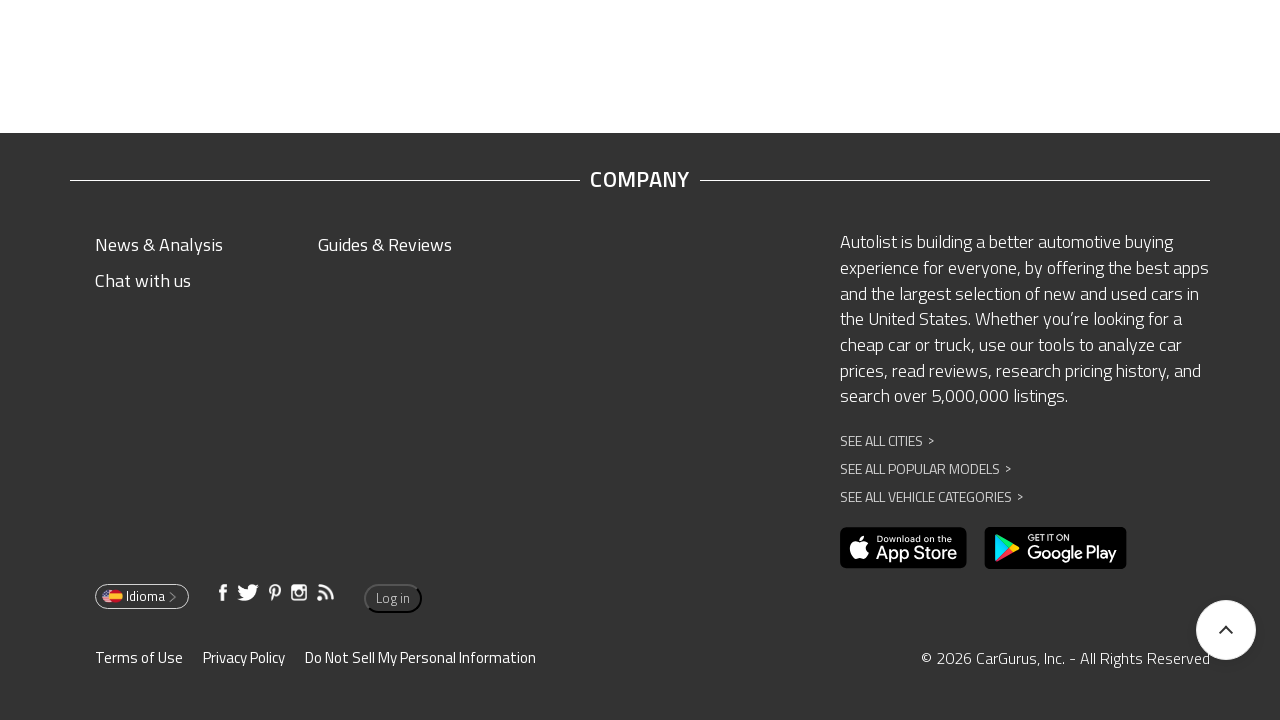

Waited 3 seconds for page to load
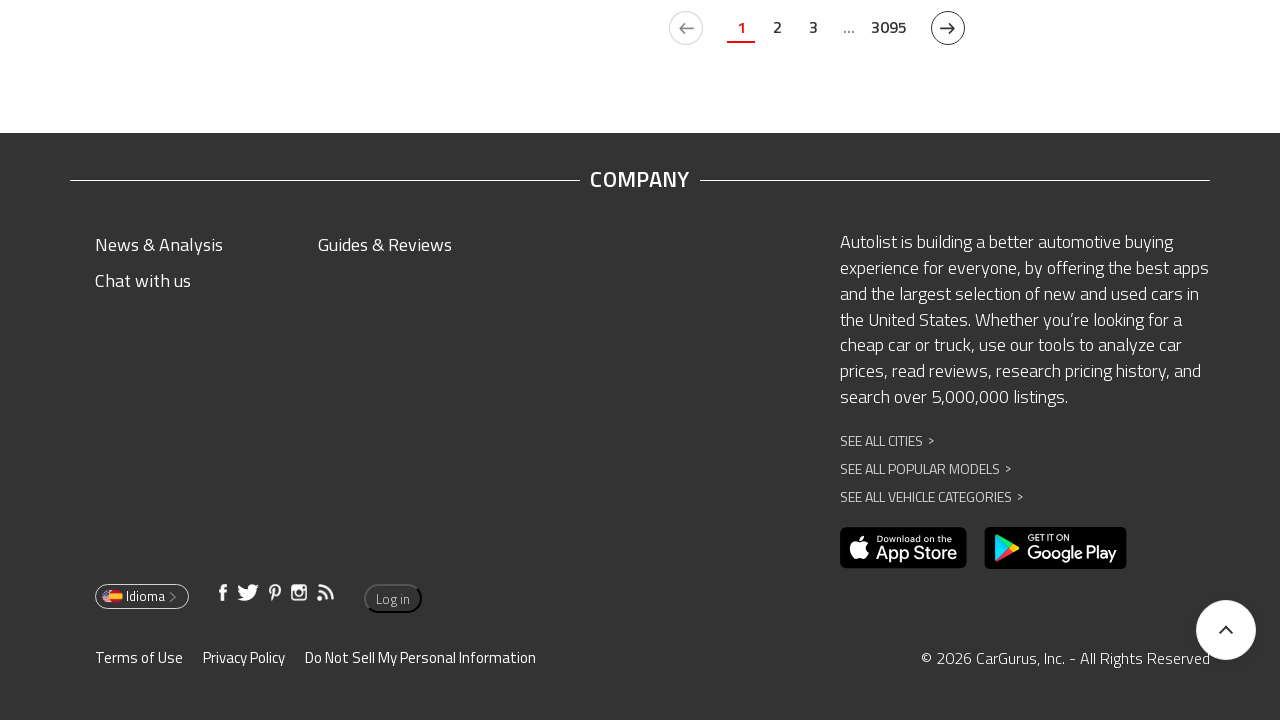

Evaluated full page height: 5619px
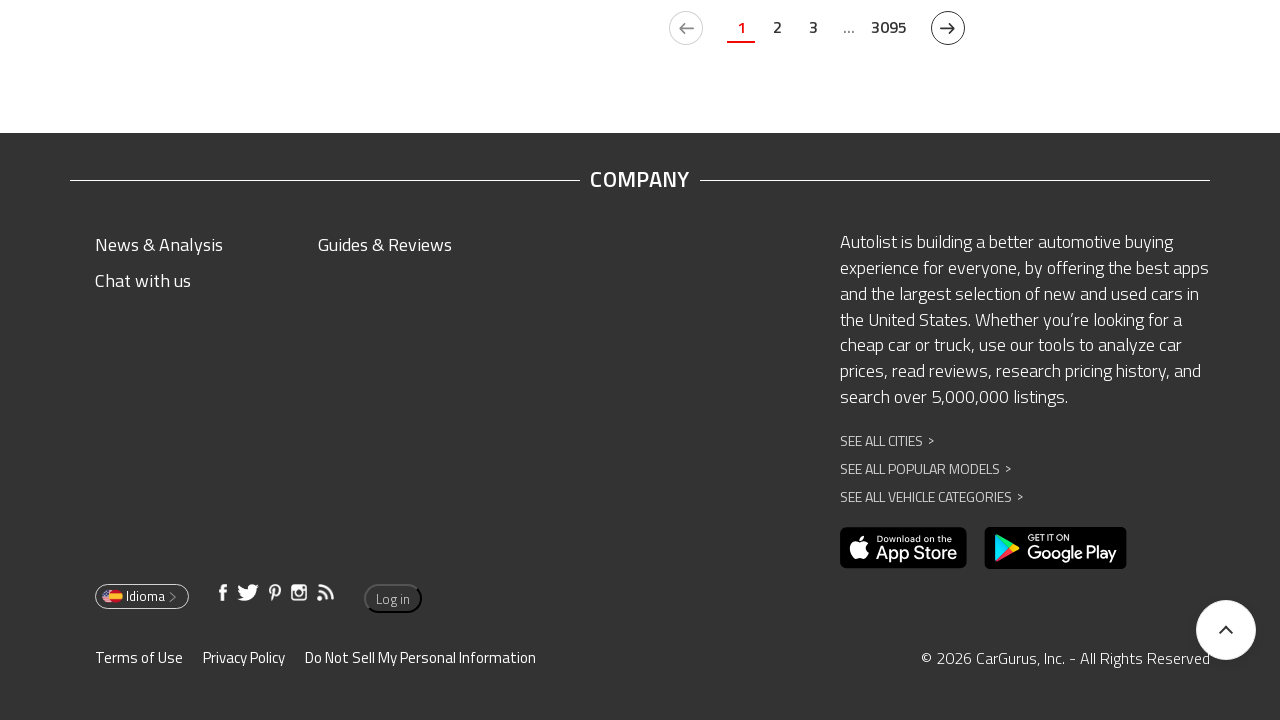

Scrolled to bottom of page to load all content
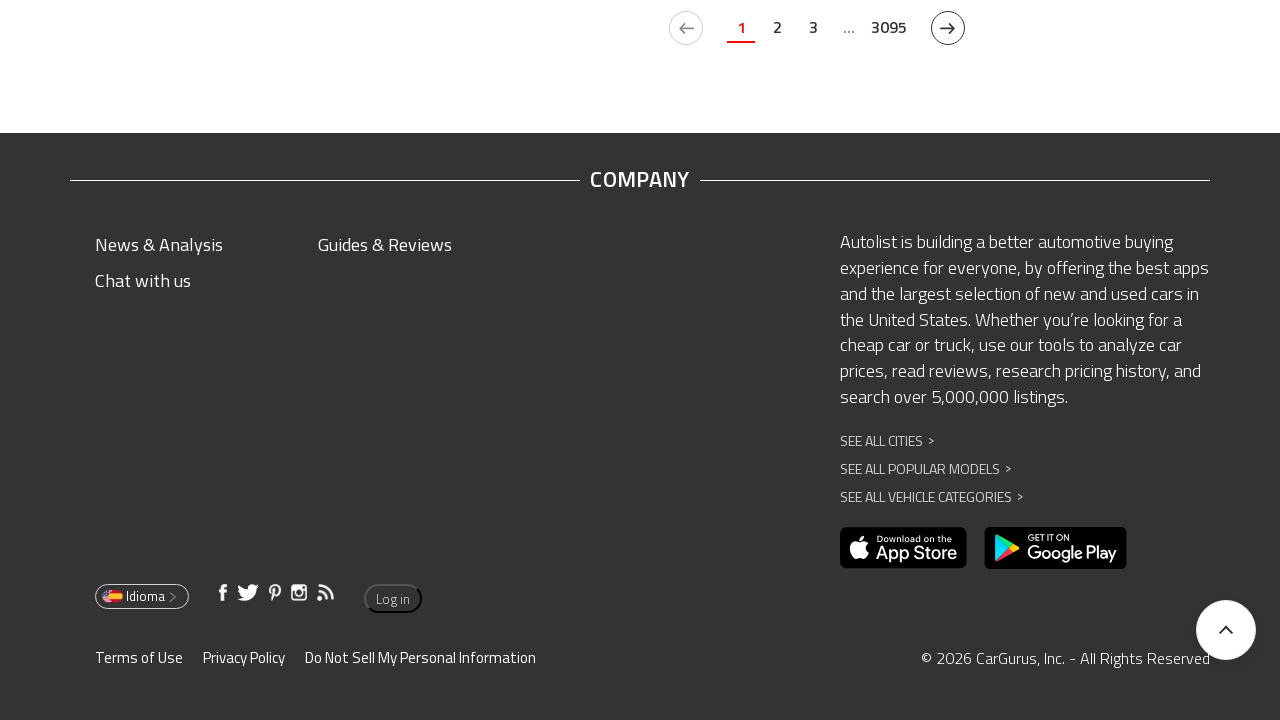

Navigated to Autolist listings page for Nicholasville
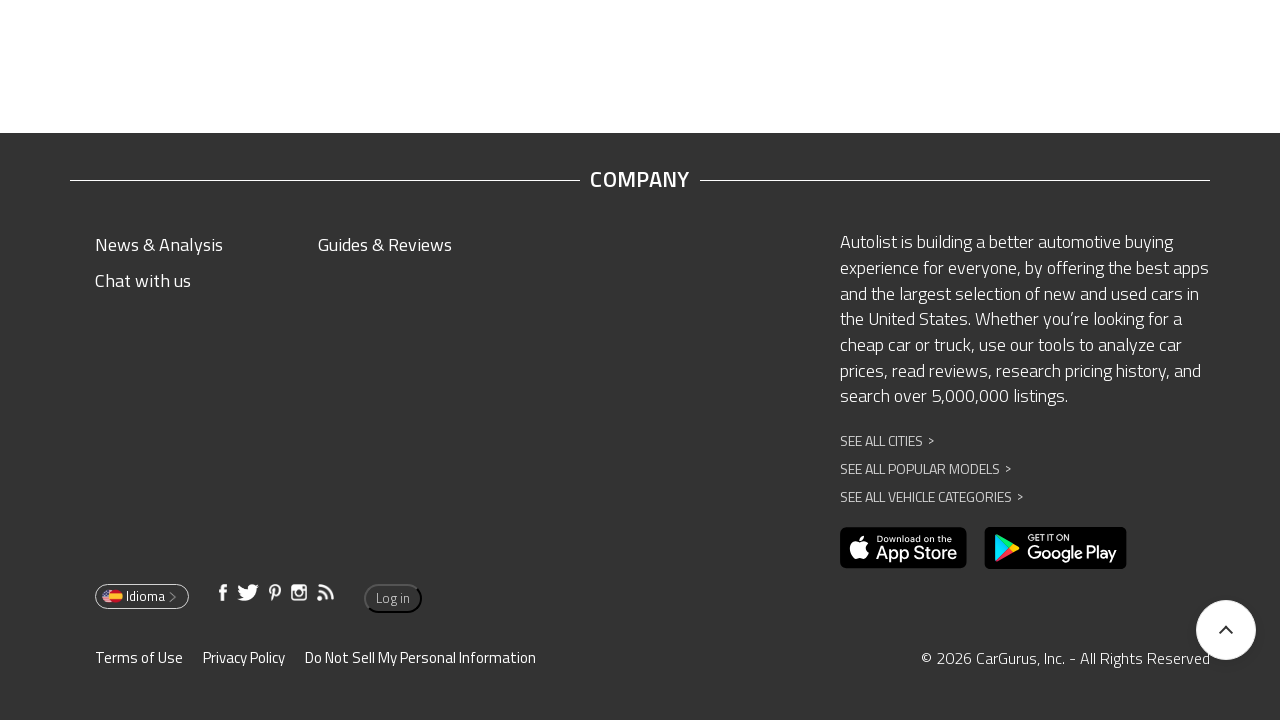

Waited 3 seconds for page to load
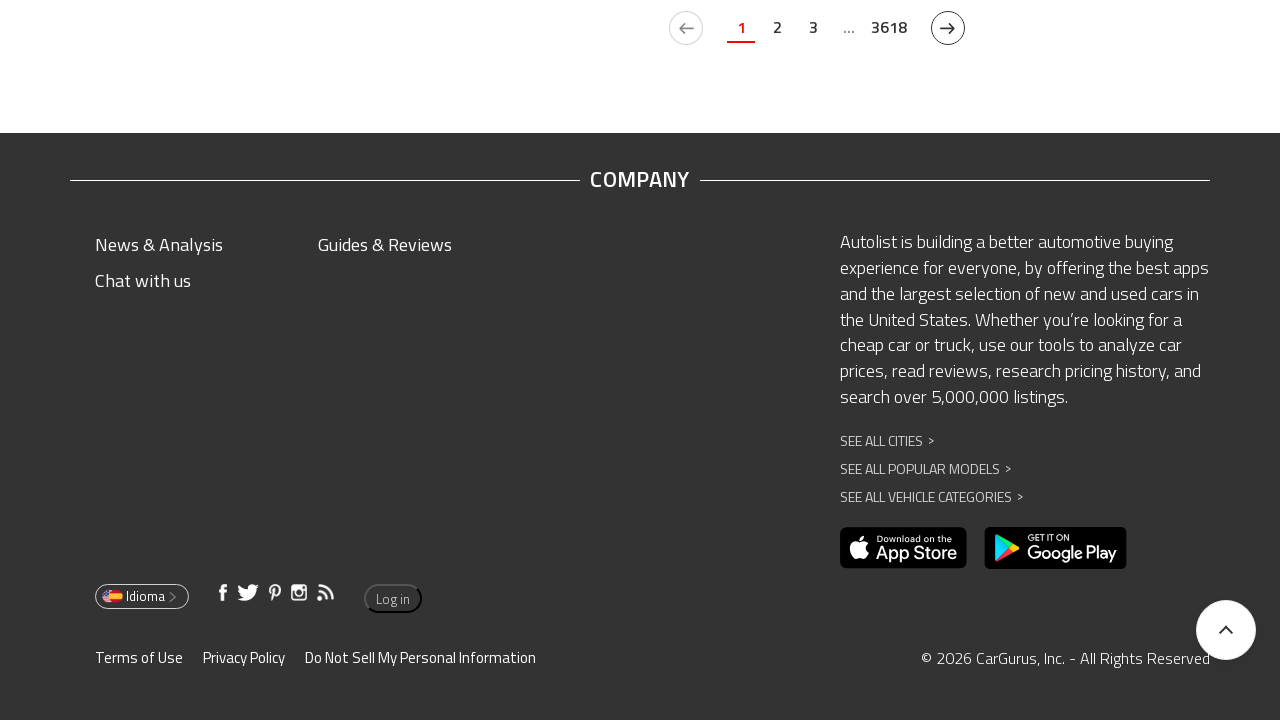

Evaluated full page height: 5619px
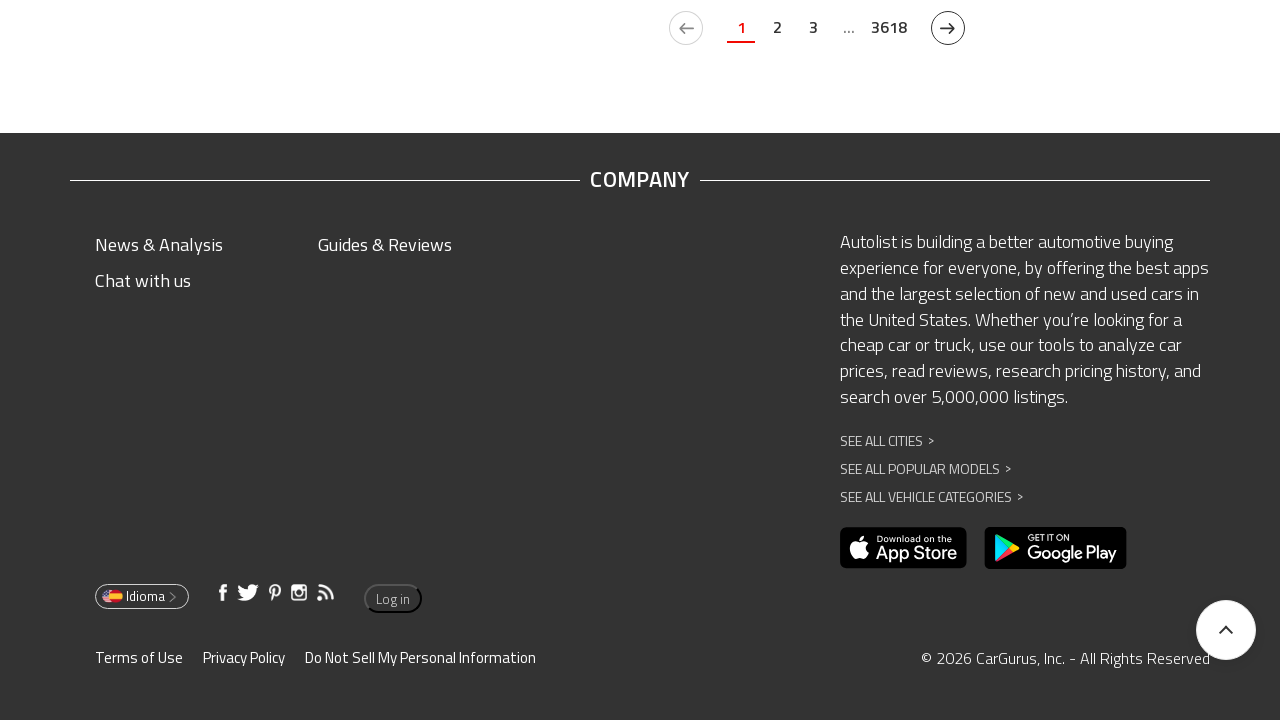

Scrolled to bottom of page to load all content
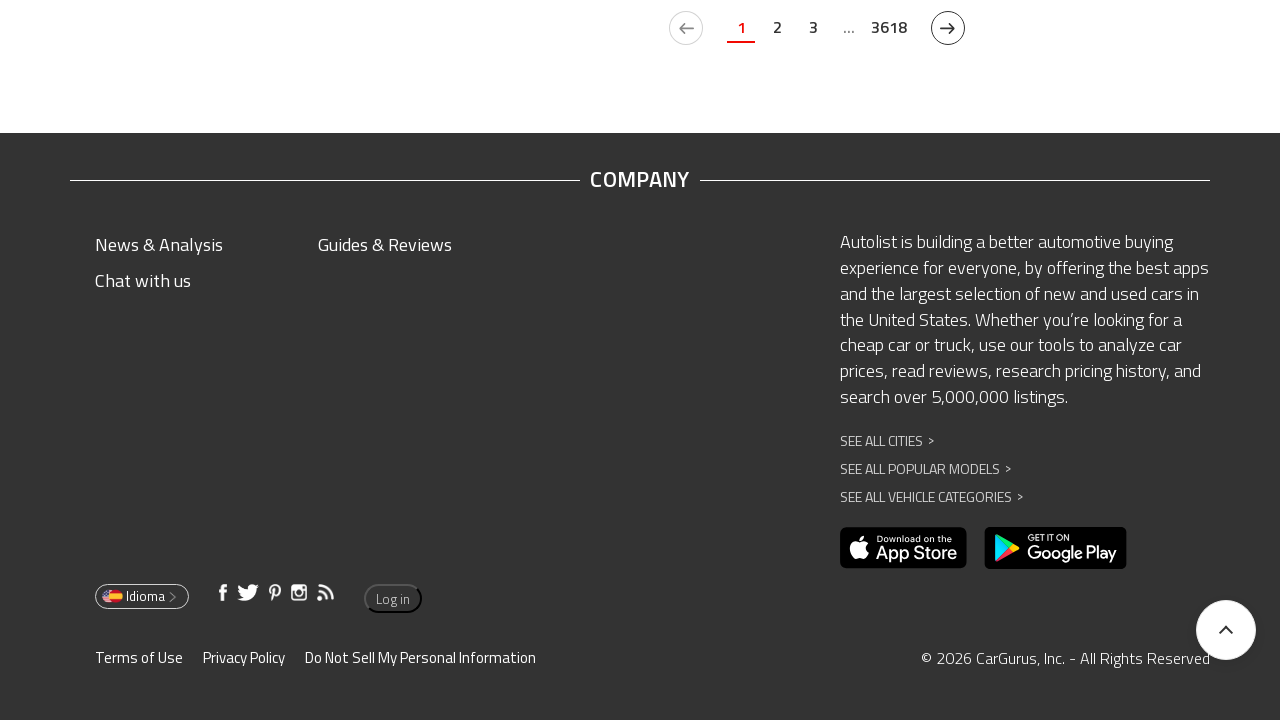

Navigated to Autolist listings page for Wyoming
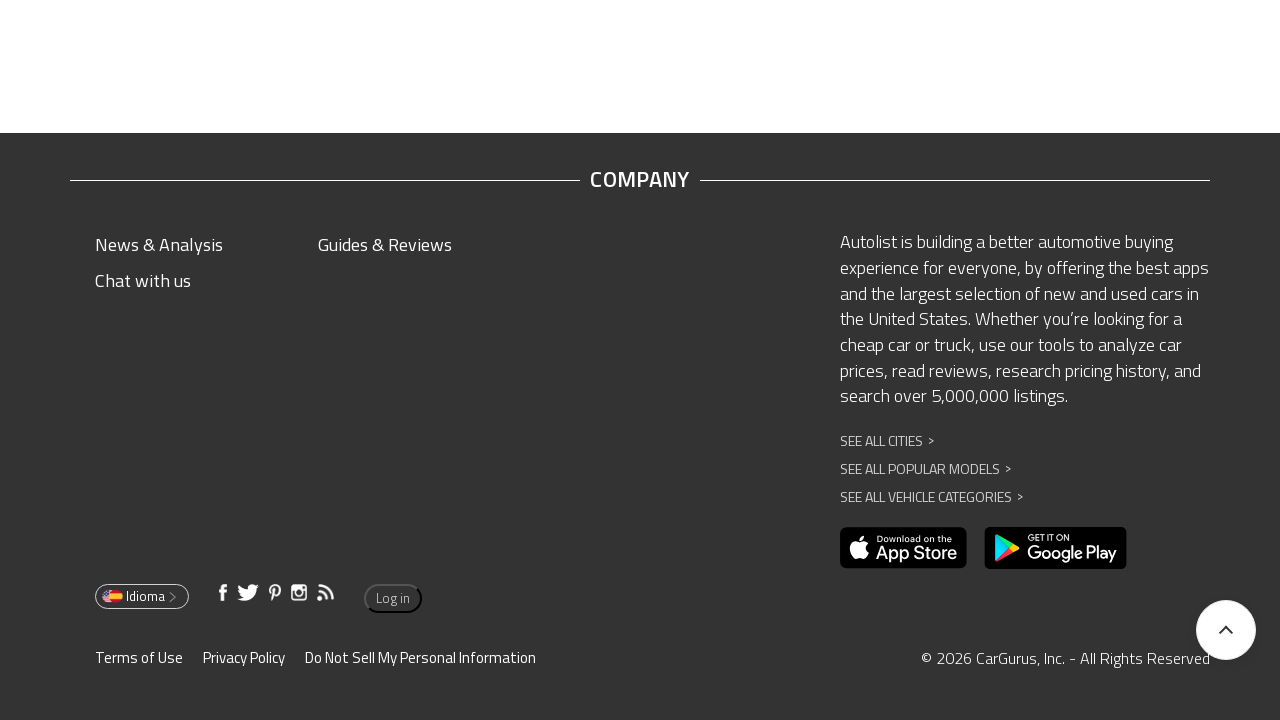

Waited 3 seconds for page to load
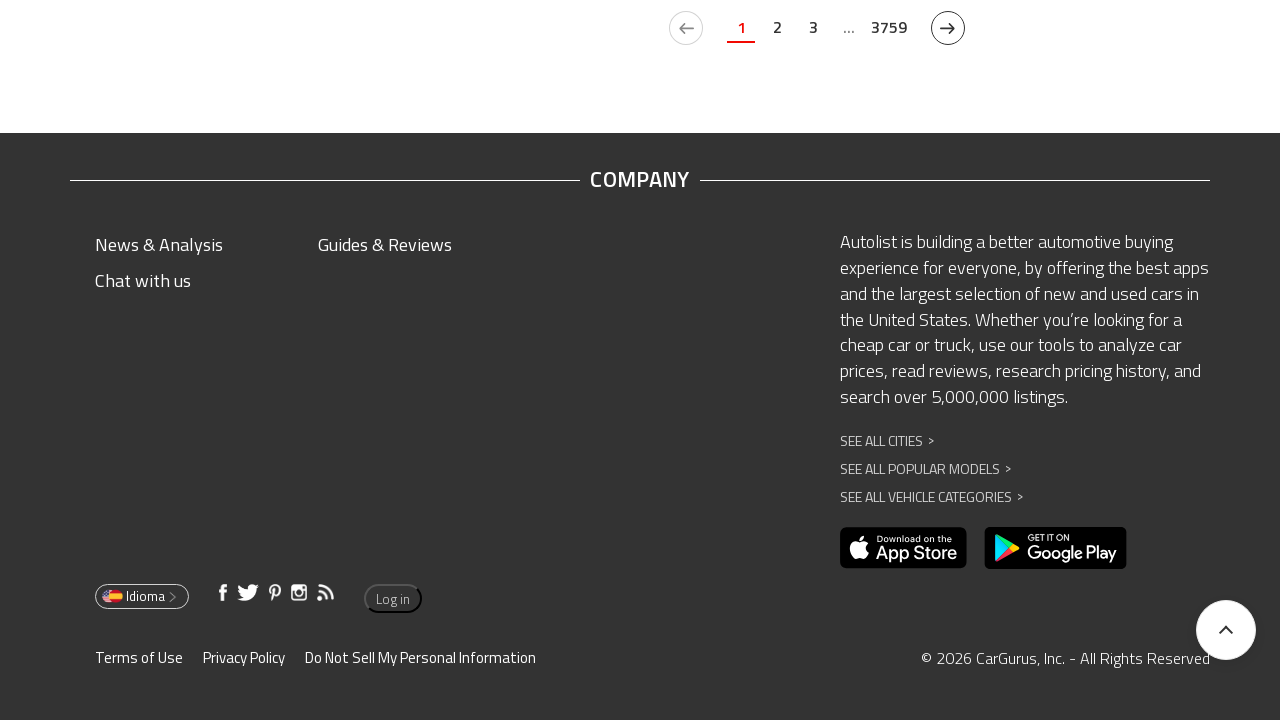

Evaluated full page height: 5619px
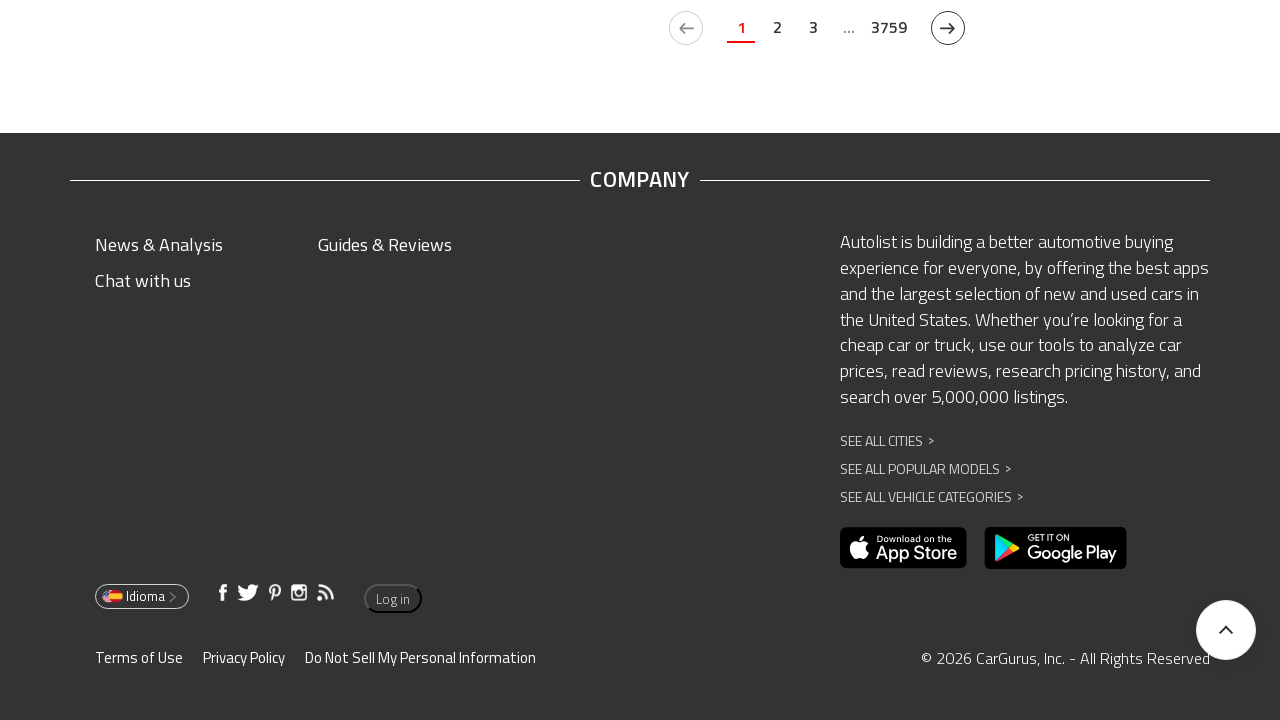

Scrolled to bottom of page to load all content
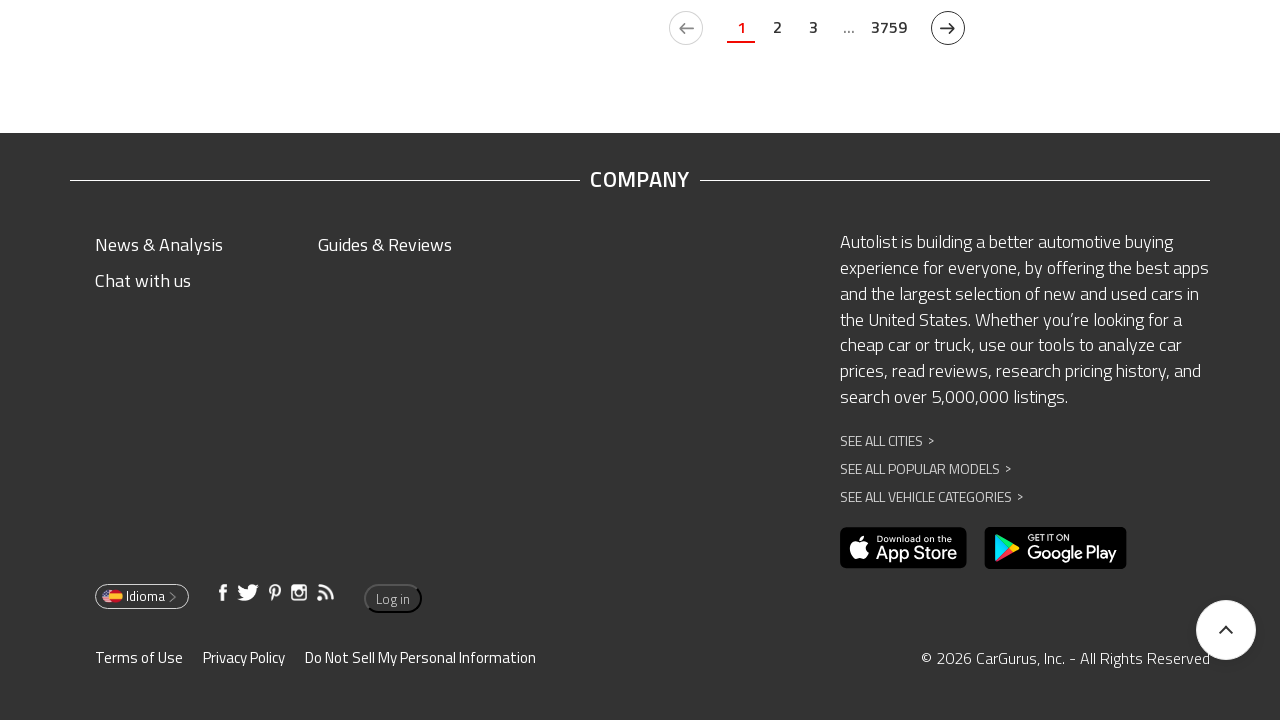

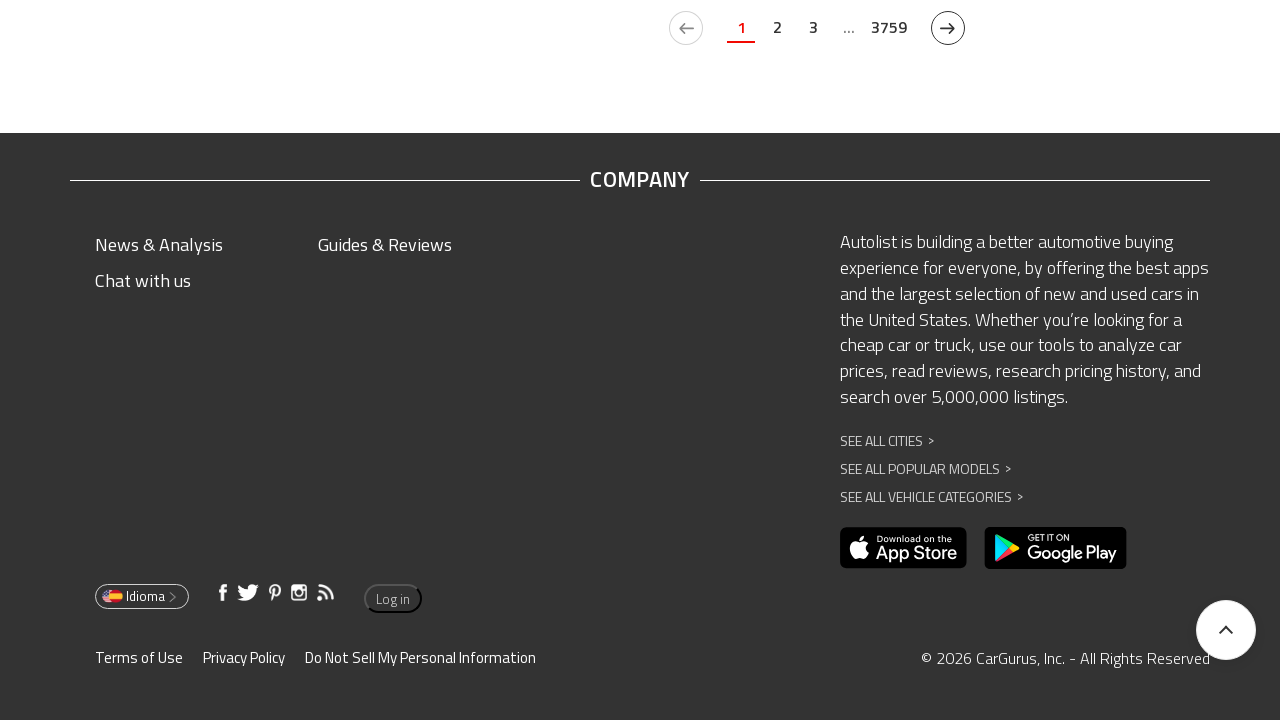